Tests filling a large form by entering text into all text input fields and clicking the submit button

Starting URL: http://suninjuly.github.io/huge_form.html

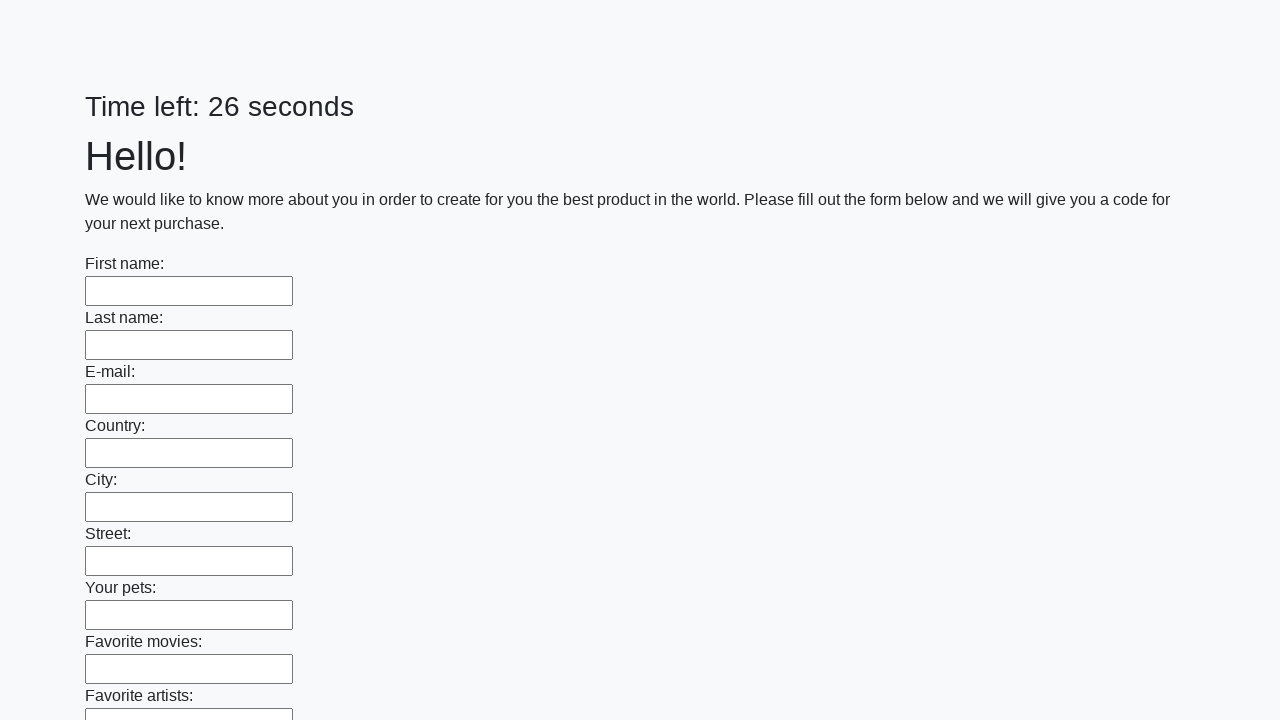

Located all text input fields on the form
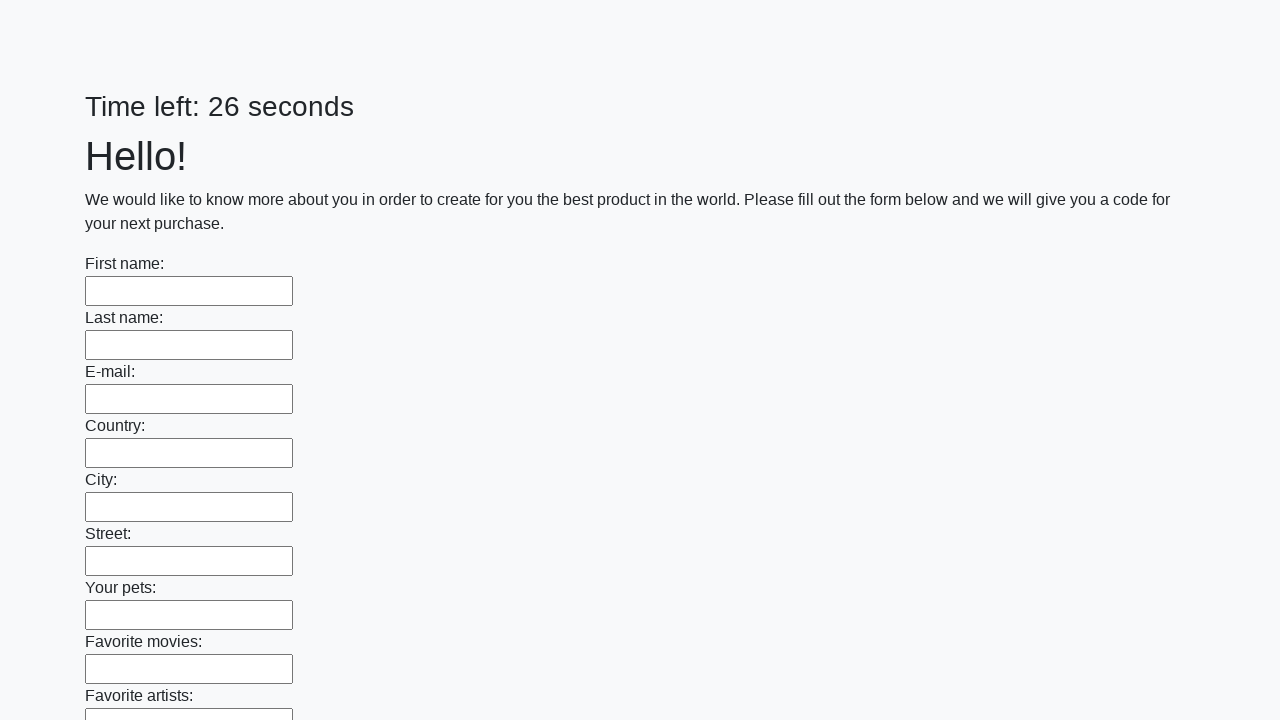

Counted 100 text input fields
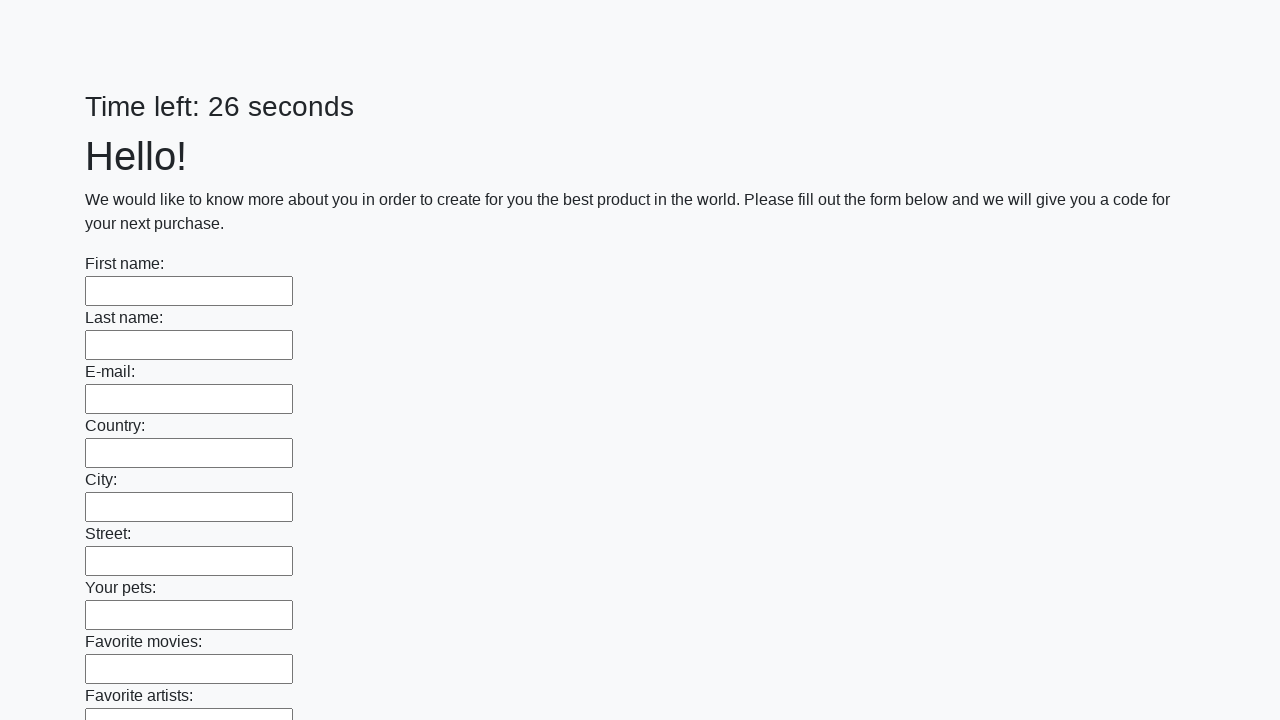

Filled text input field 1 of 100 with 'answer' on input[type="text"] >> nth=0
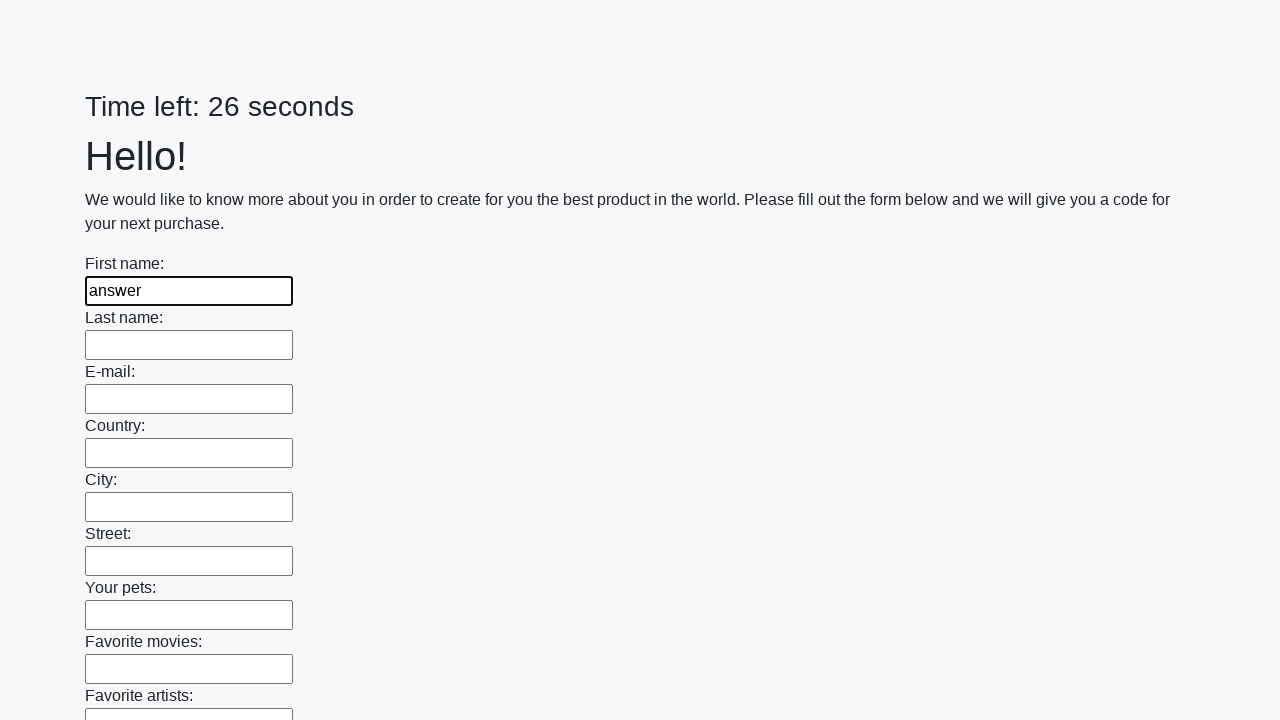

Filled text input field 2 of 100 with 'answer' on input[type="text"] >> nth=1
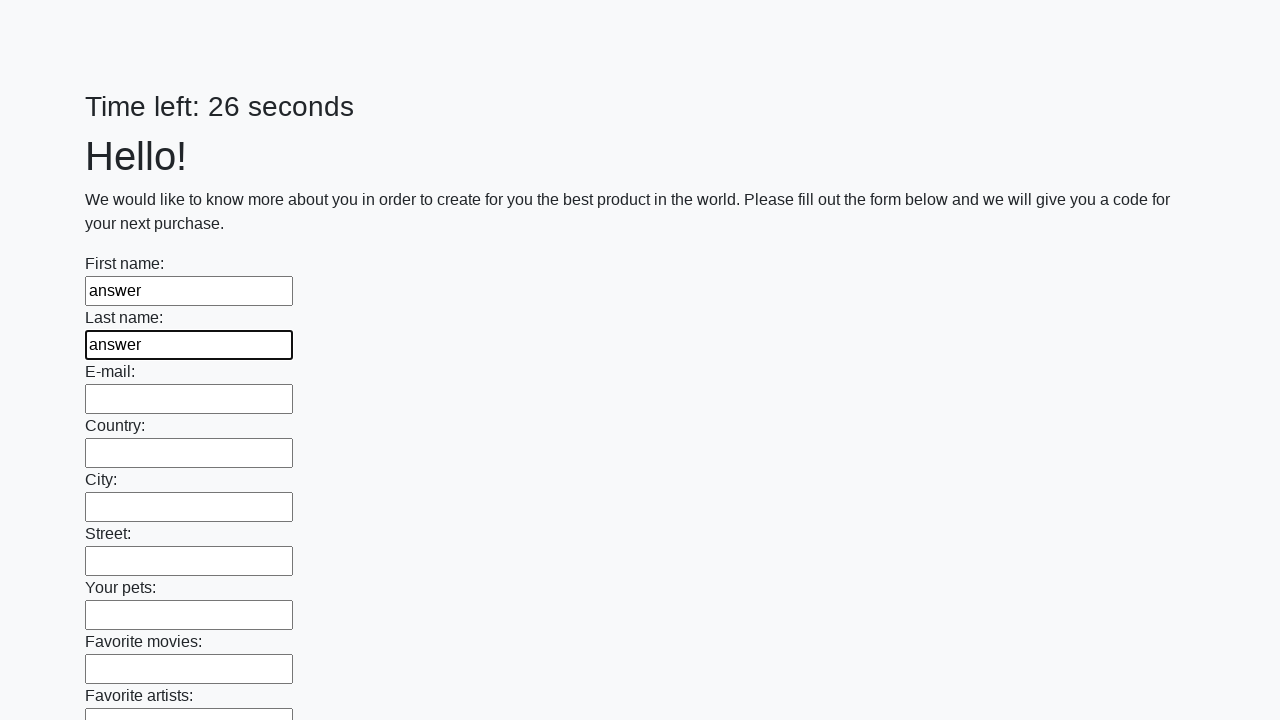

Filled text input field 3 of 100 with 'answer' on input[type="text"] >> nth=2
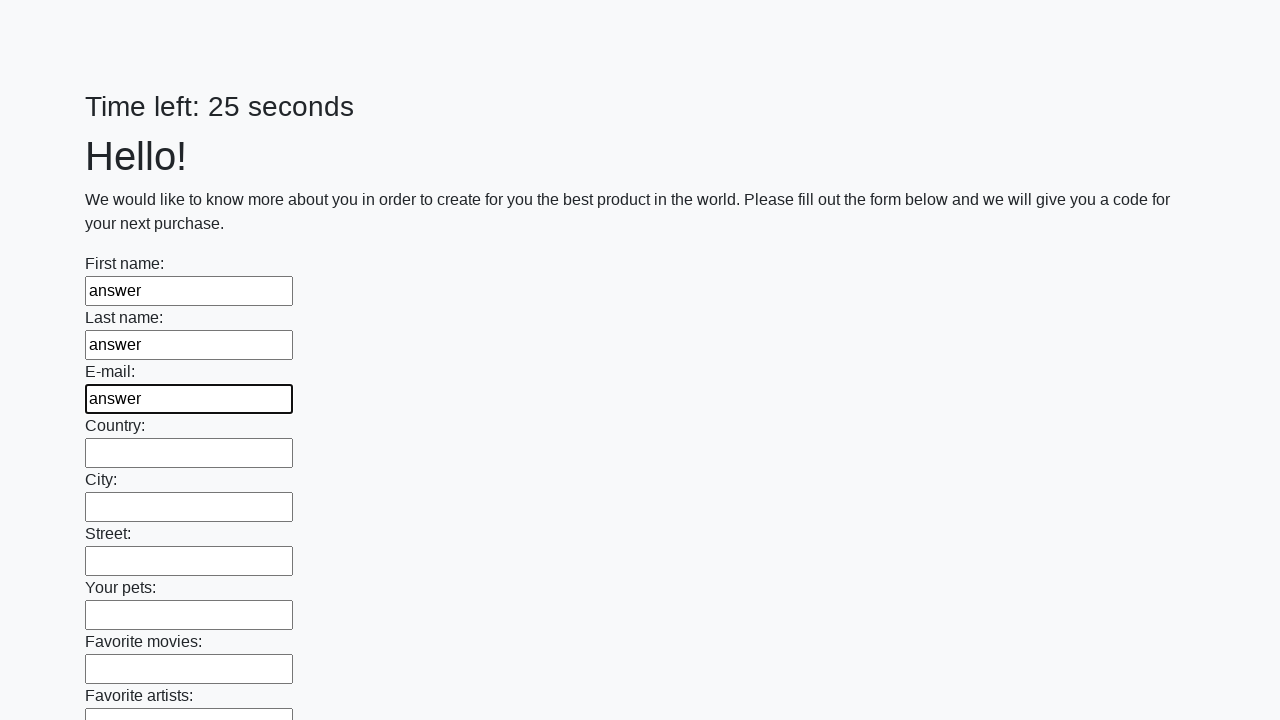

Filled text input field 4 of 100 with 'answer' on input[type="text"] >> nth=3
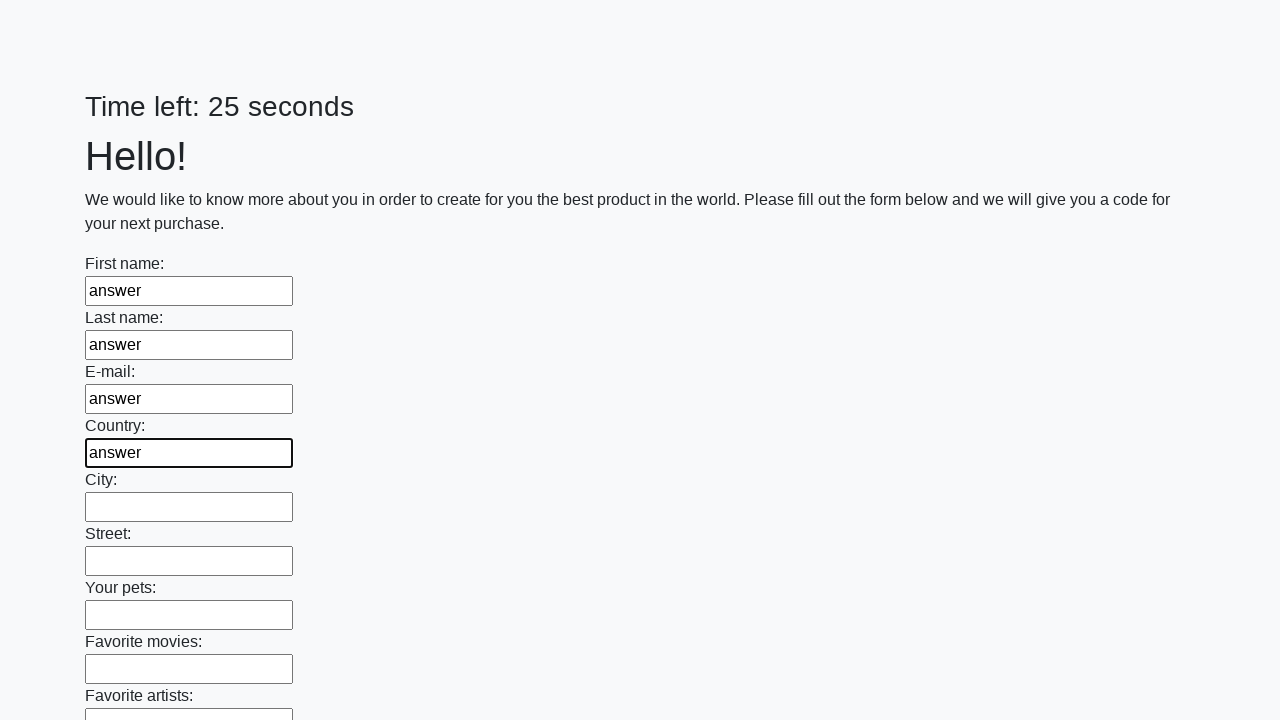

Filled text input field 5 of 100 with 'answer' on input[type="text"] >> nth=4
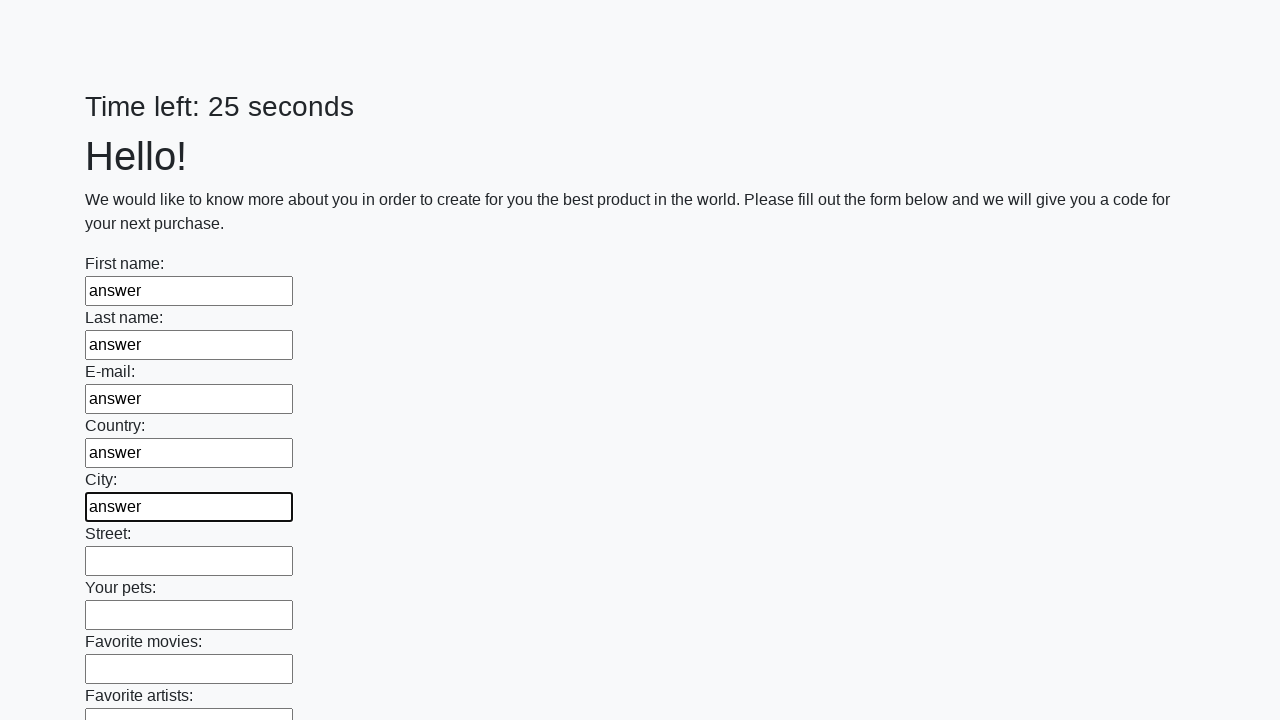

Filled text input field 6 of 100 with 'answer' on input[type="text"] >> nth=5
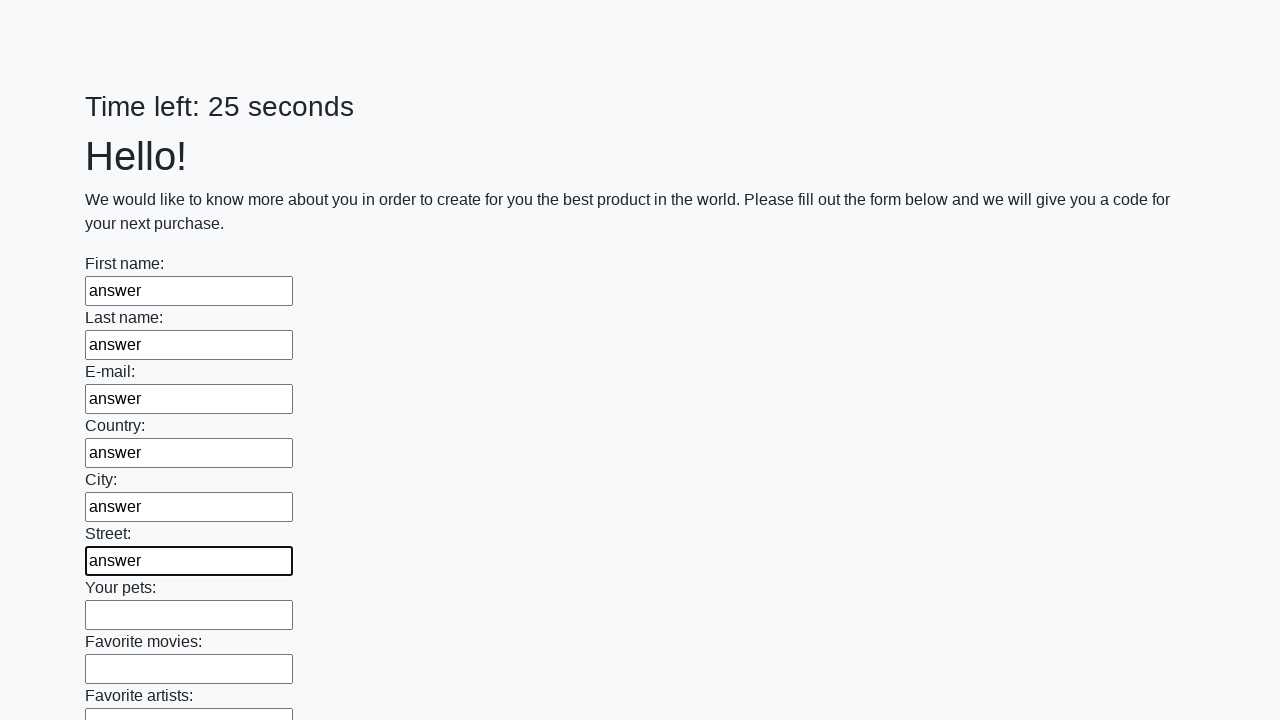

Filled text input field 7 of 100 with 'answer' on input[type="text"] >> nth=6
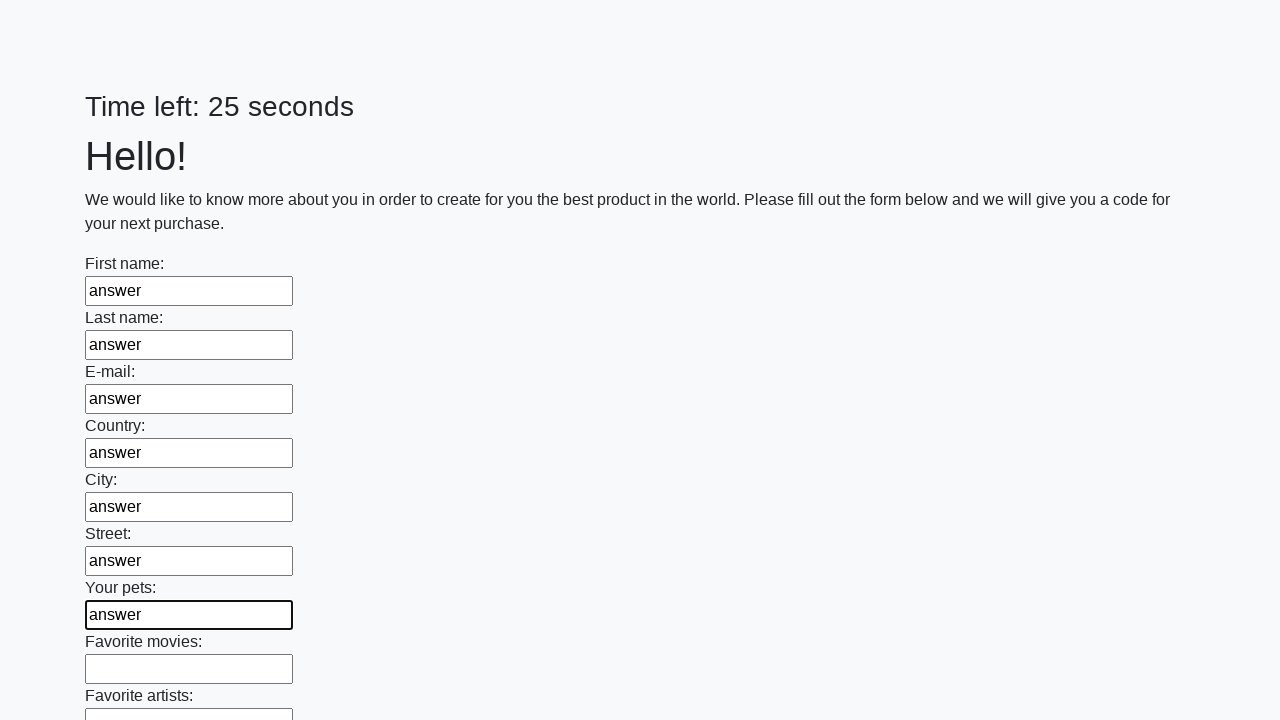

Filled text input field 8 of 100 with 'answer' on input[type="text"] >> nth=7
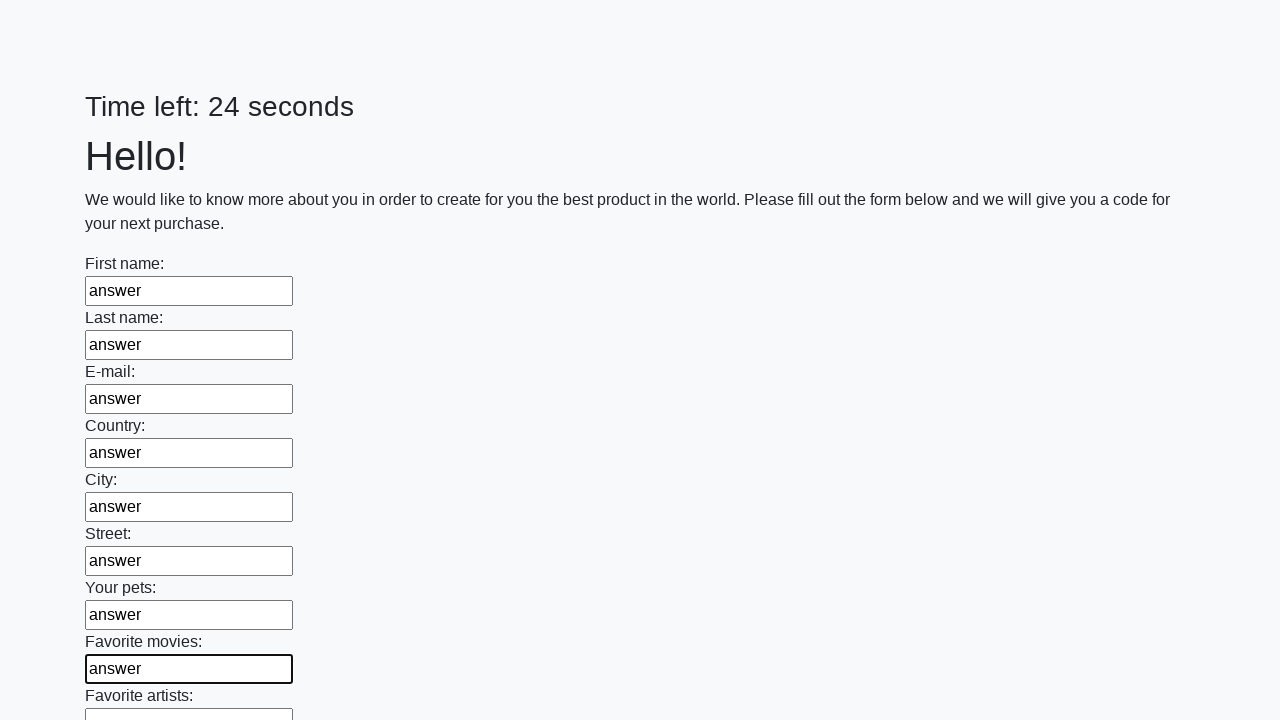

Filled text input field 9 of 100 with 'answer' on input[type="text"] >> nth=8
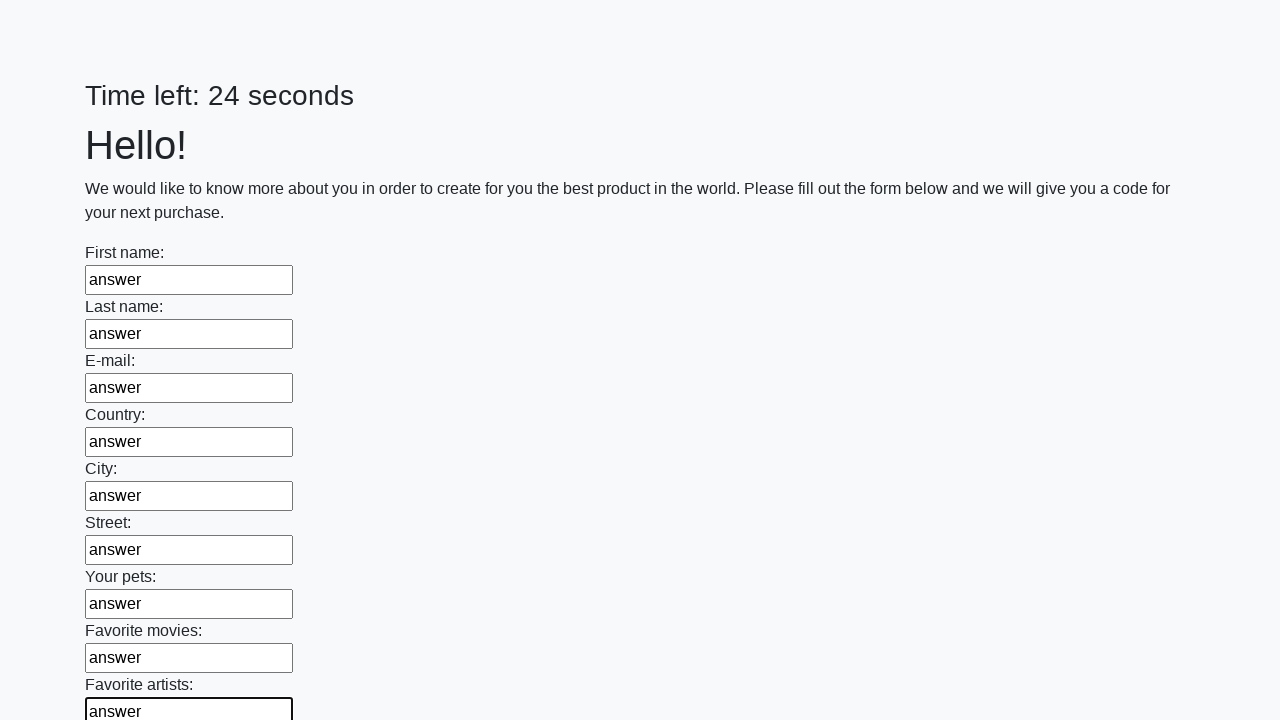

Filled text input field 10 of 100 with 'answer' on input[type="text"] >> nth=9
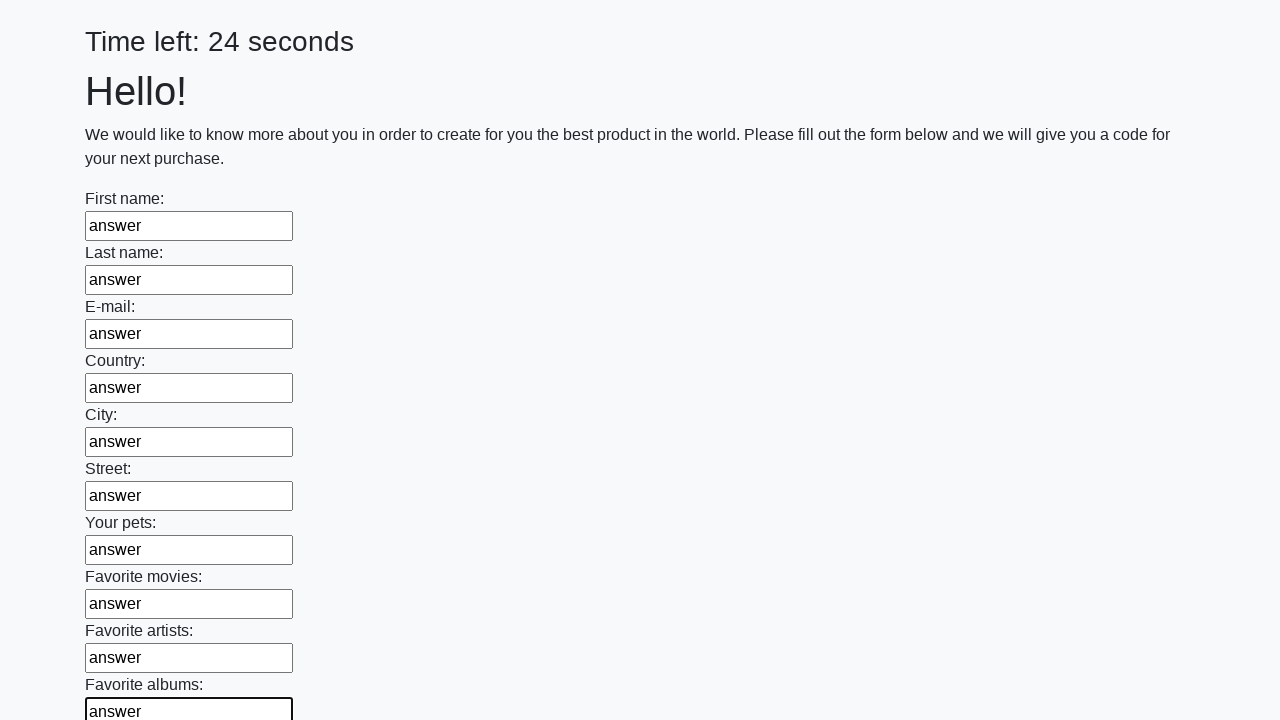

Filled text input field 11 of 100 with 'answer' on input[type="text"] >> nth=10
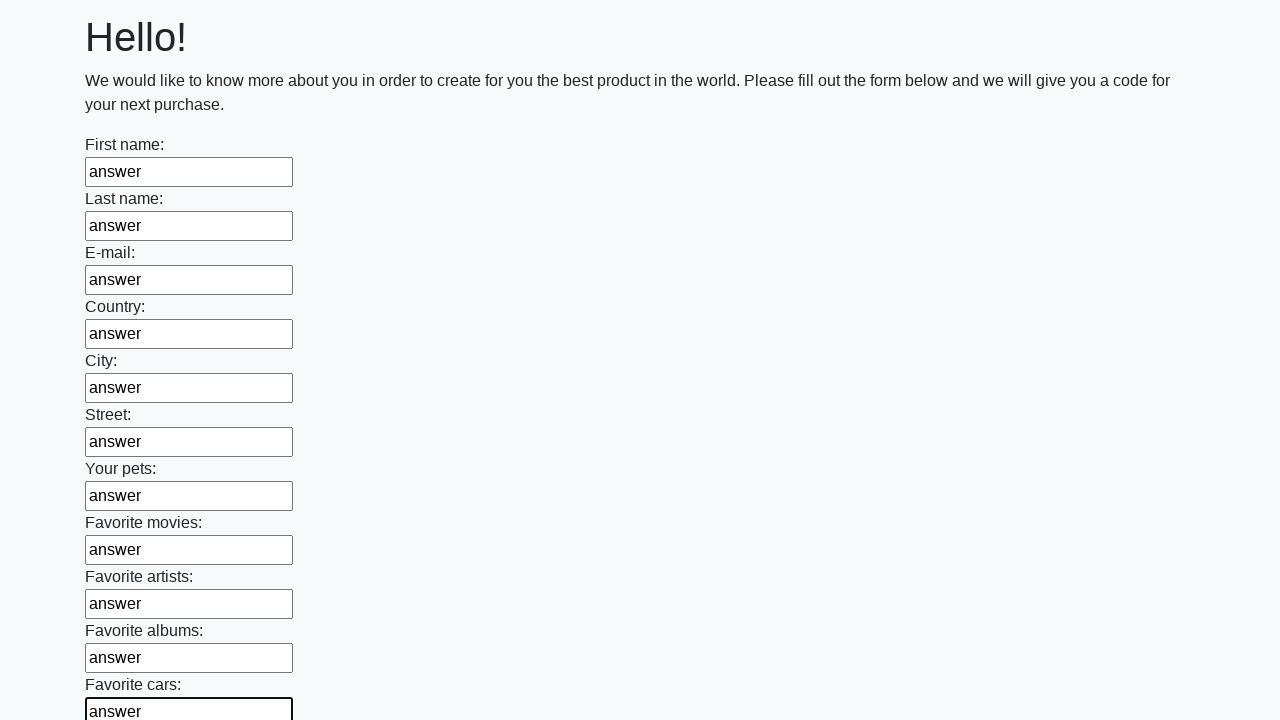

Filled text input field 12 of 100 with 'answer' on input[type="text"] >> nth=11
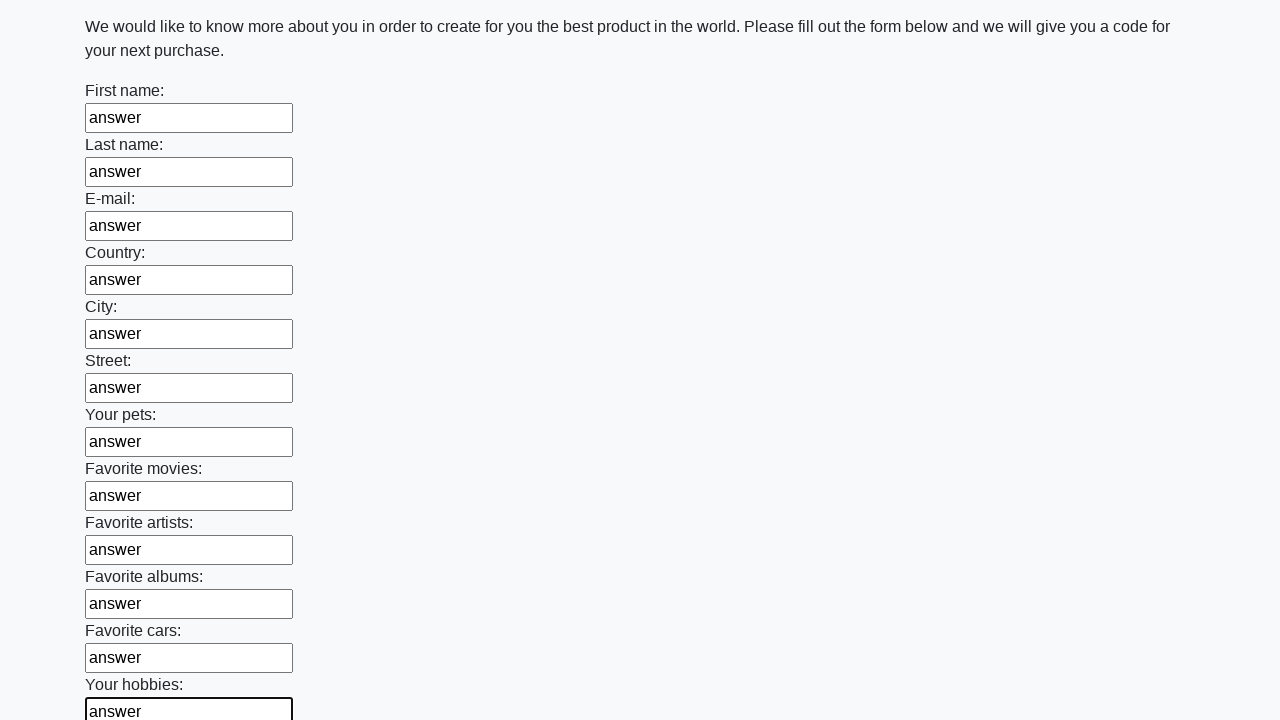

Filled text input field 13 of 100 with 'answer' on input[type="text"] >> nth=12
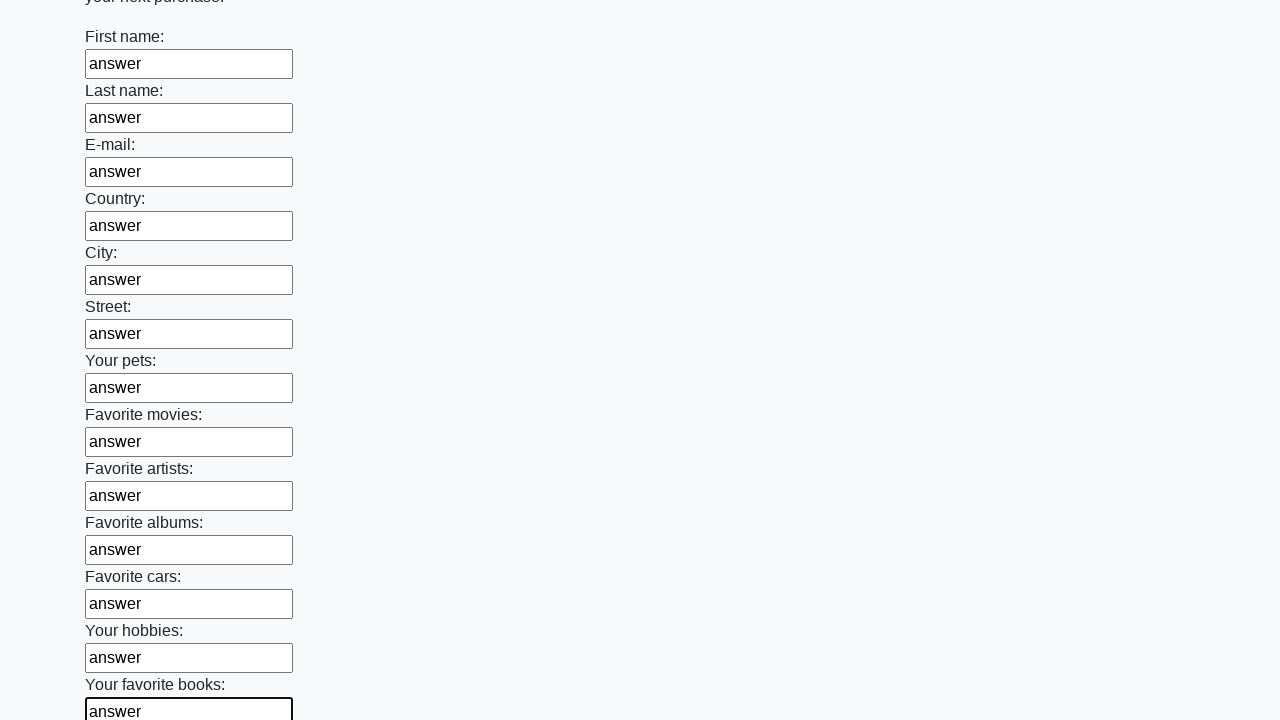

Filled text input field 14 of 100 with 'answer' on input[type="text"] >> nth=13
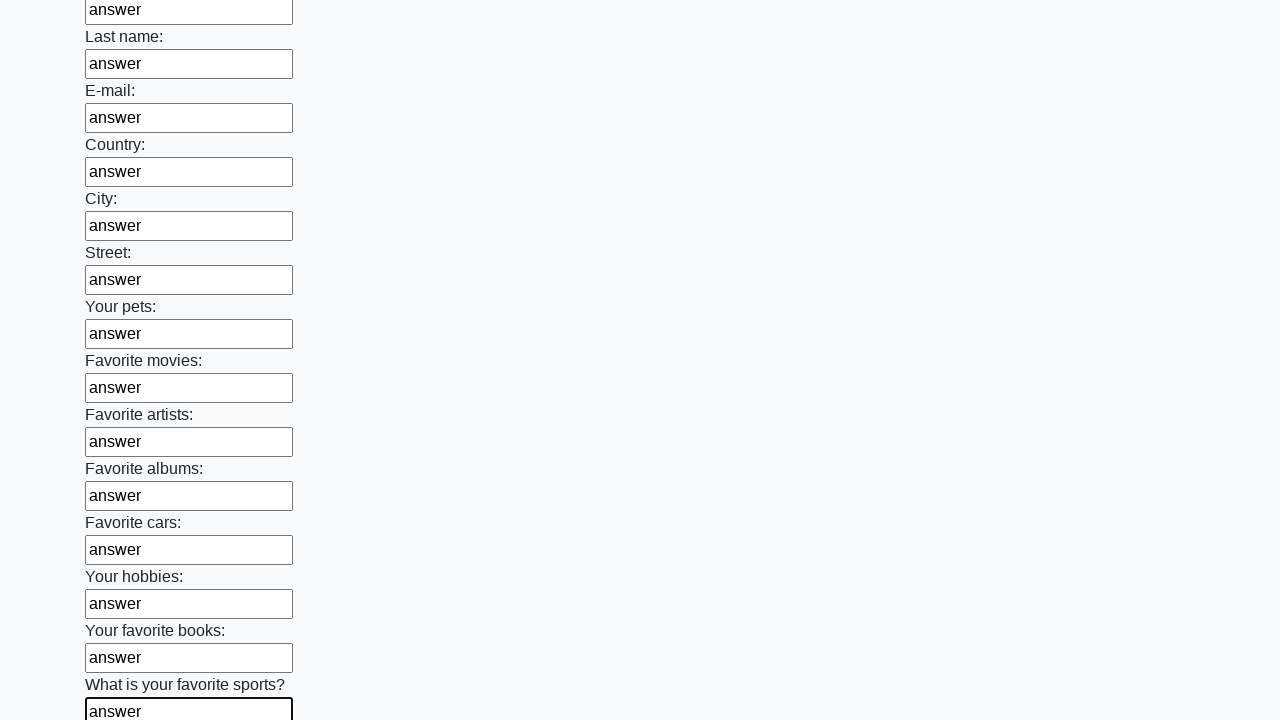

Filled text input field 15 of 100 with 'answer' on input[type="text"] >> nth=14
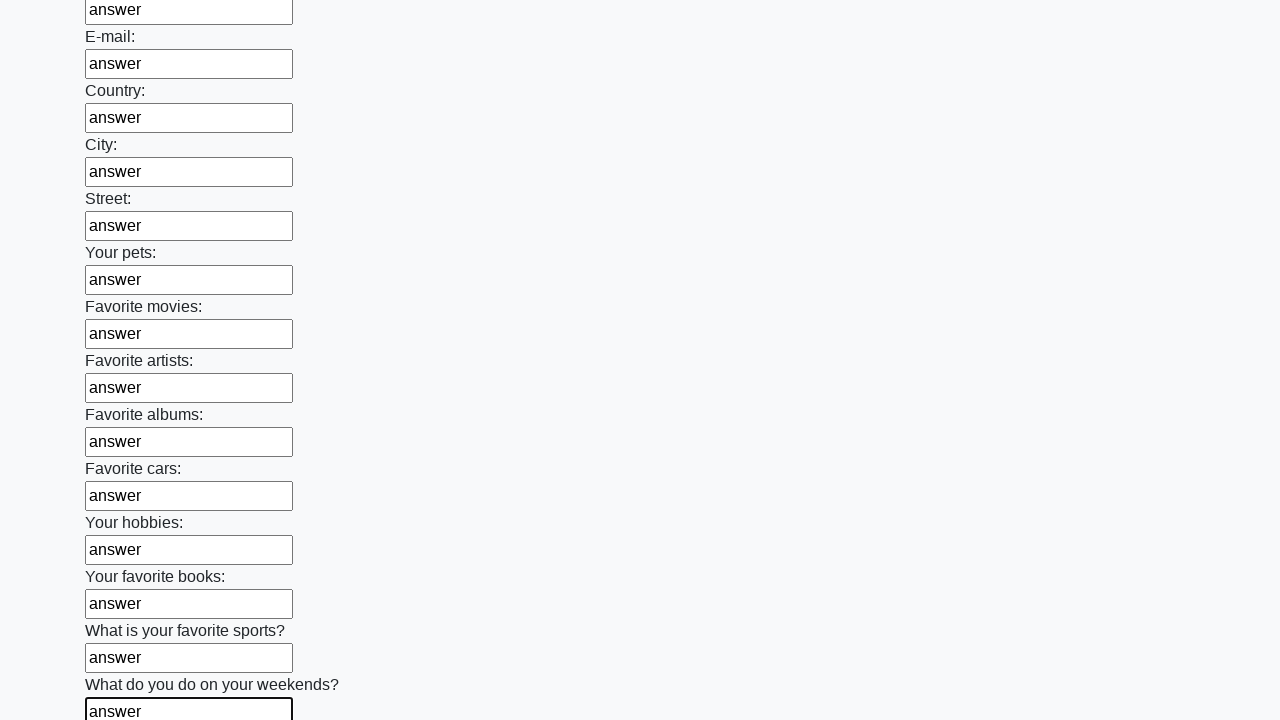

Filled text input field 16 of 100 with 'answer' on input[type="text"] >> nth=15
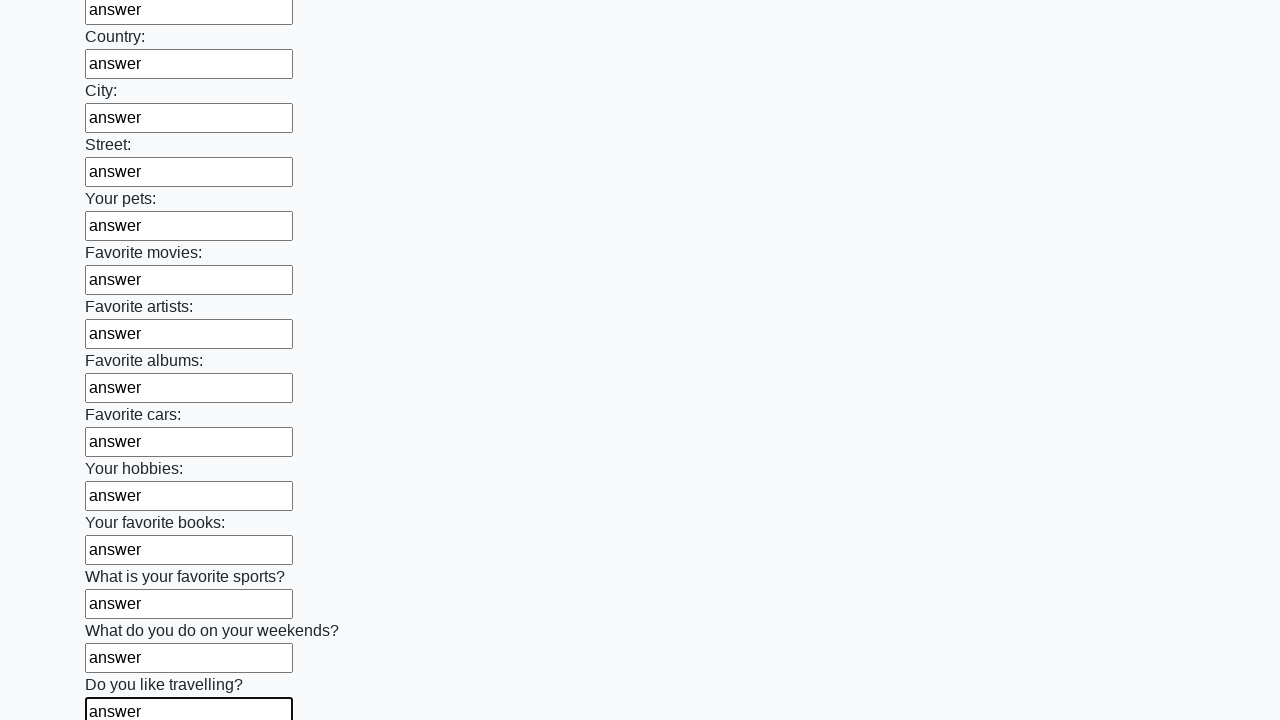

Filled text input field 17 of 100 with 'answer' on input[type="text"] >> nth=16
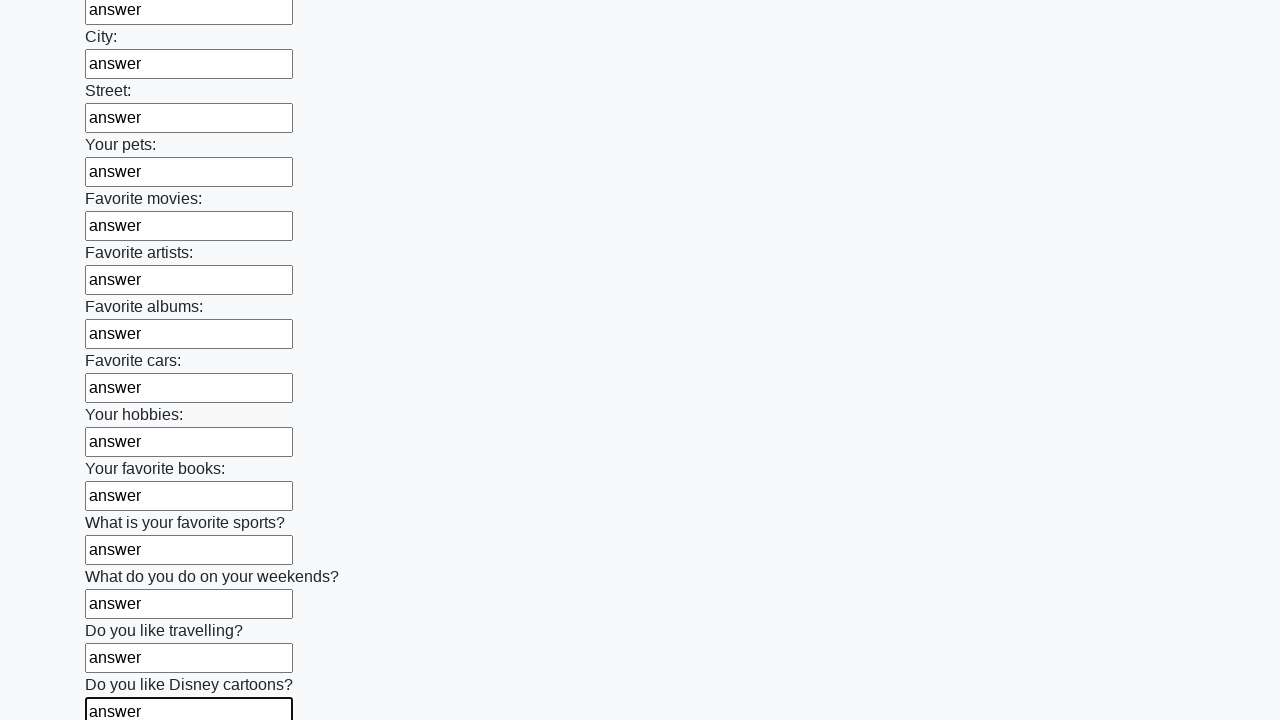

Filled text input field 18 of 100 with 'answer' on input[type="text"] >> nth=17
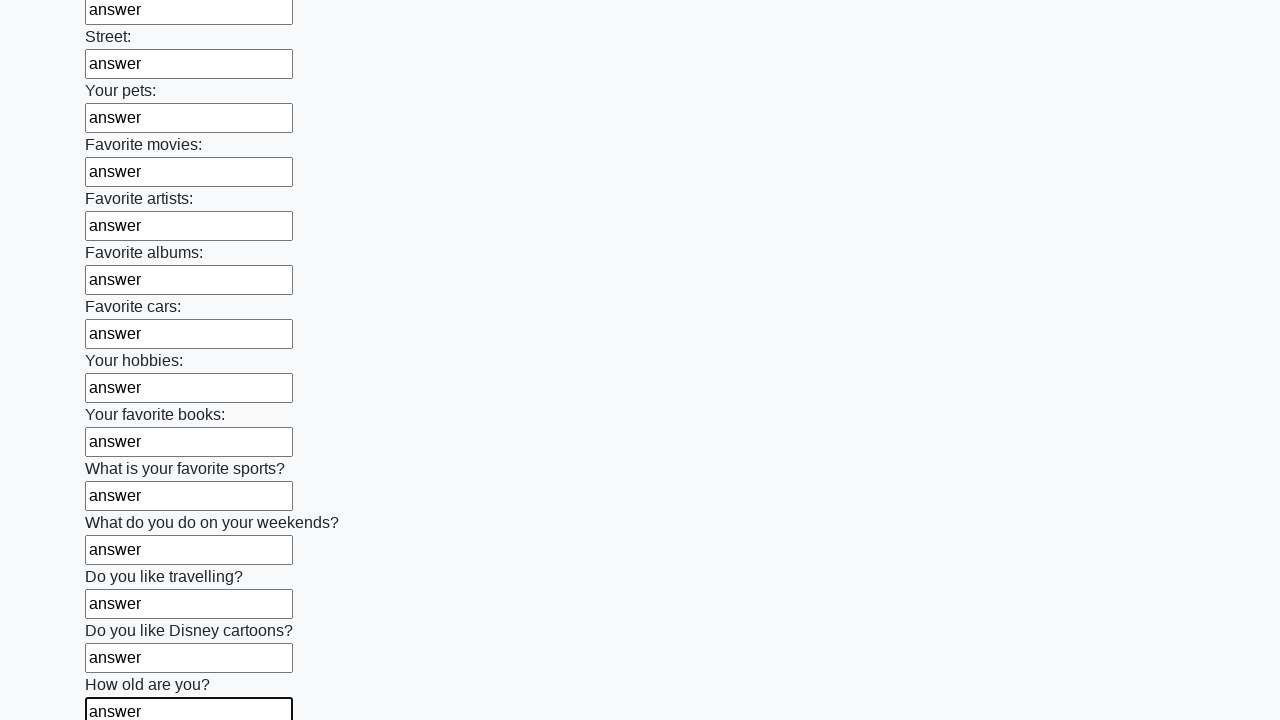

Filled text input field 19 of 100 with 'answer' on input[type="text"] >> nth=18
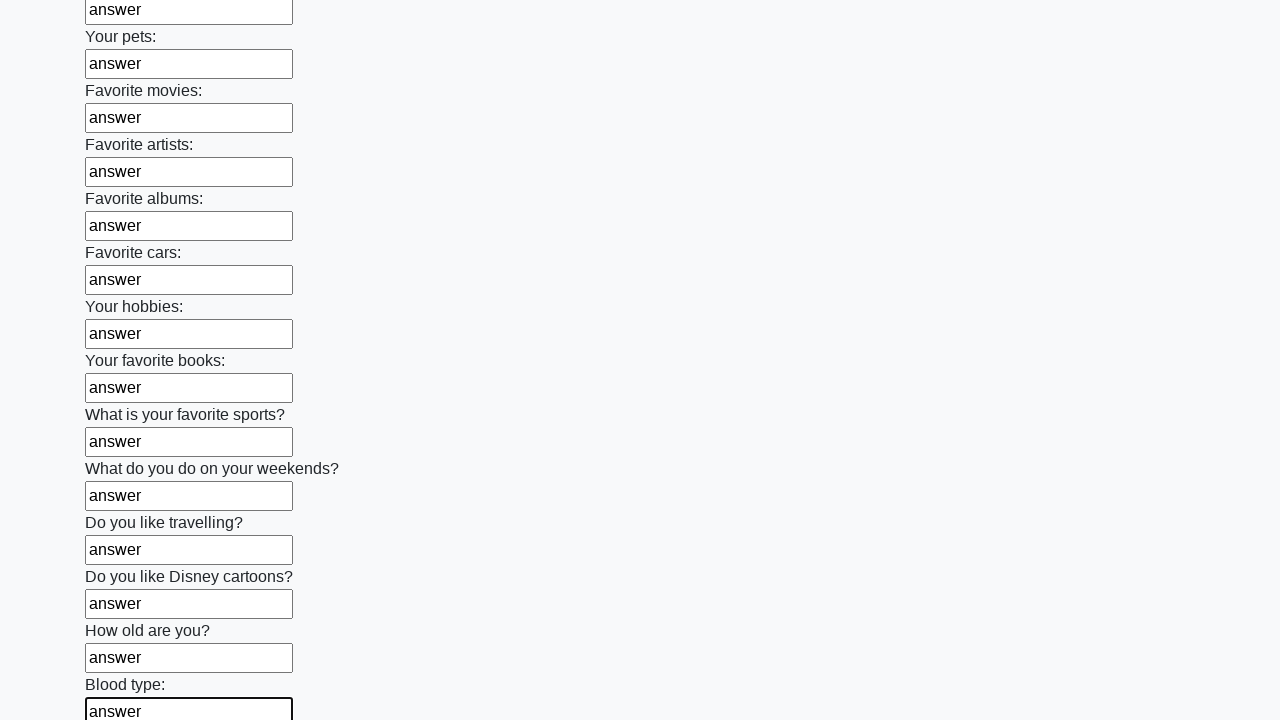

Filled text input field 20 of 100 with 'answer' on input[type="text"] >> nth=19
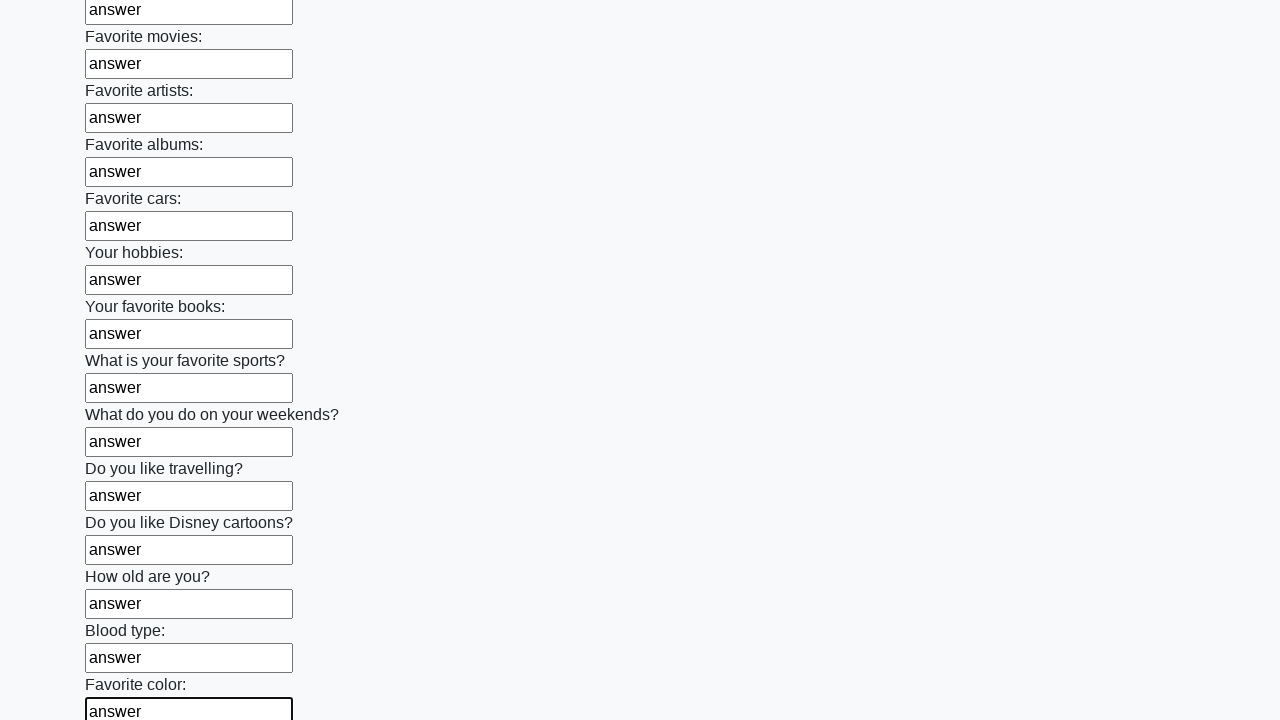

Filled text input field 21 of 100 with 'answer' on input[type="text"] >> nth=20
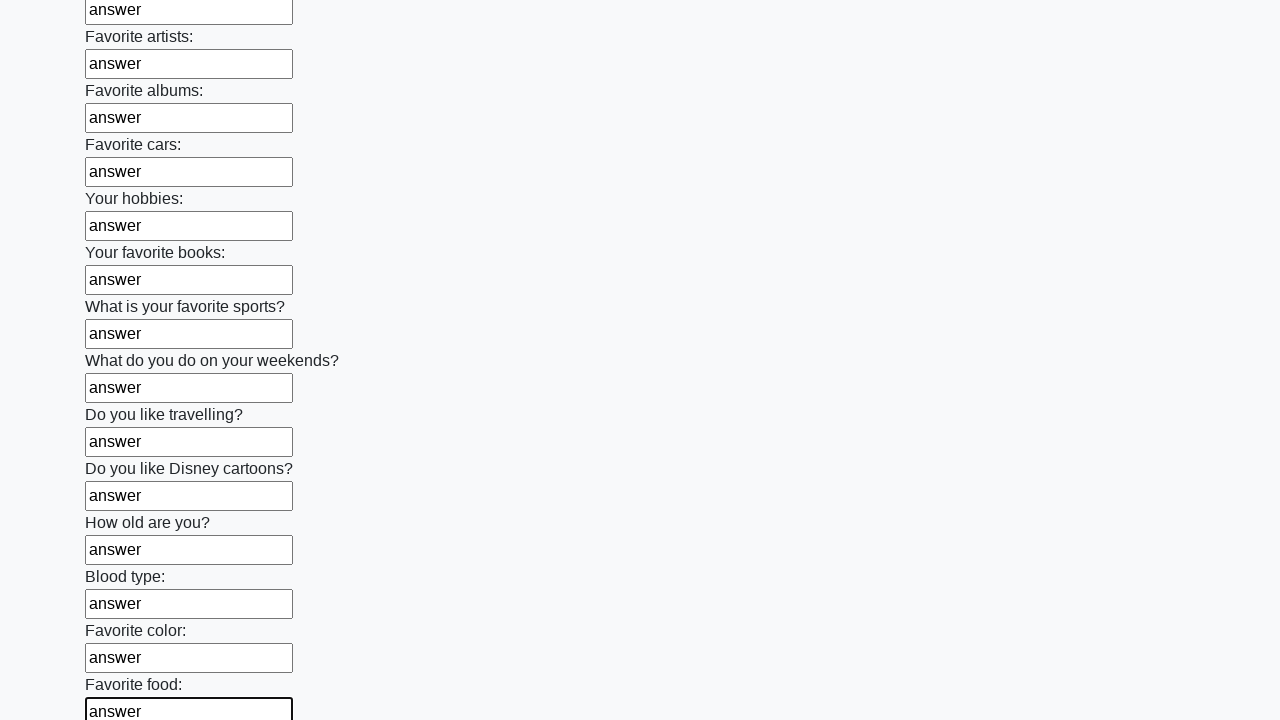

Filled text input field 22 of 100 with 'answer' on input[type="text"] >> nth=21
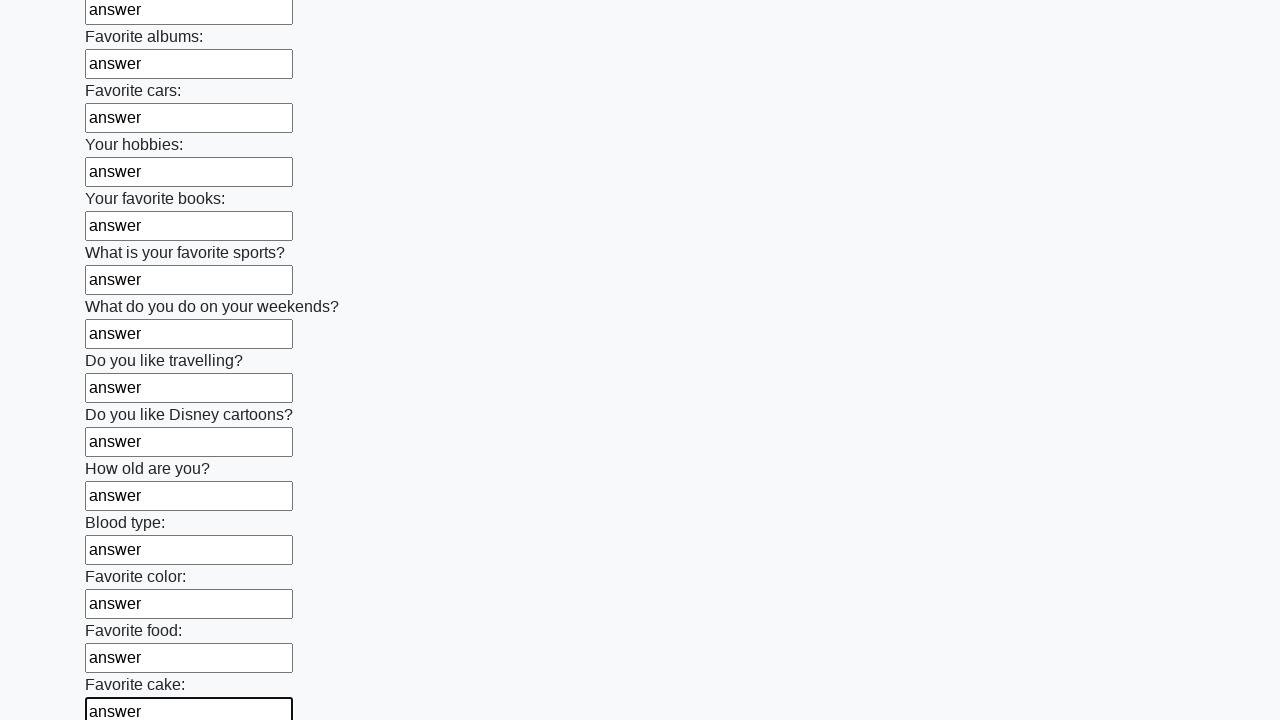

Filled text input field 23 of 100 with 'answer' on input[type="text"] >> nth=22
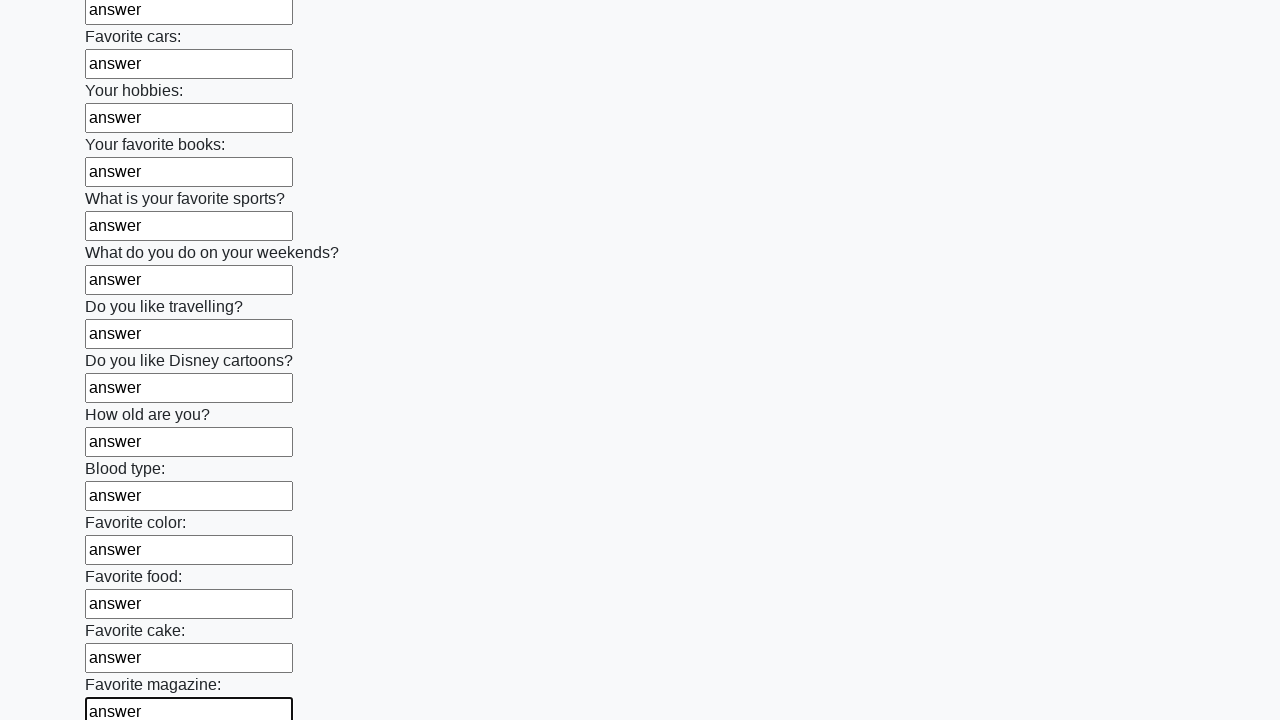

Filled text input field 24 of 100 with 'answer' on input[type="text"] >> nth=23
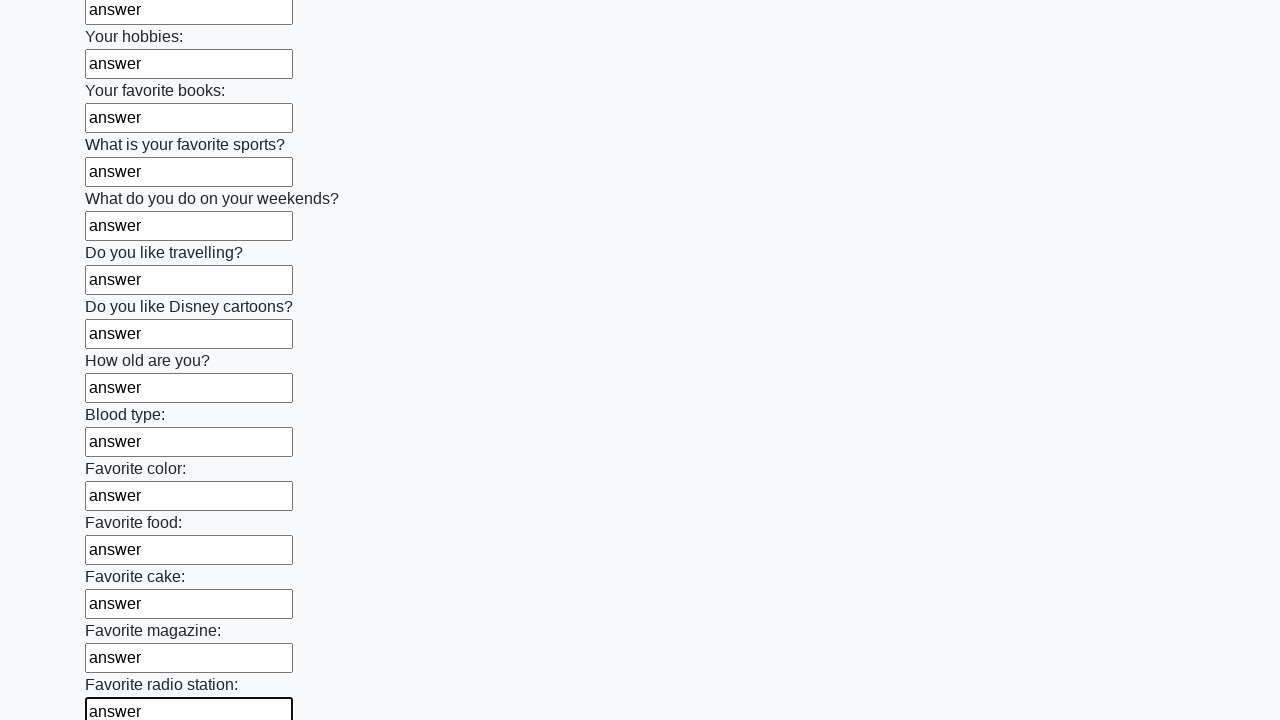

Filled text input field 25 of 100 with 'answer' on input[type="text"] >> nth=24
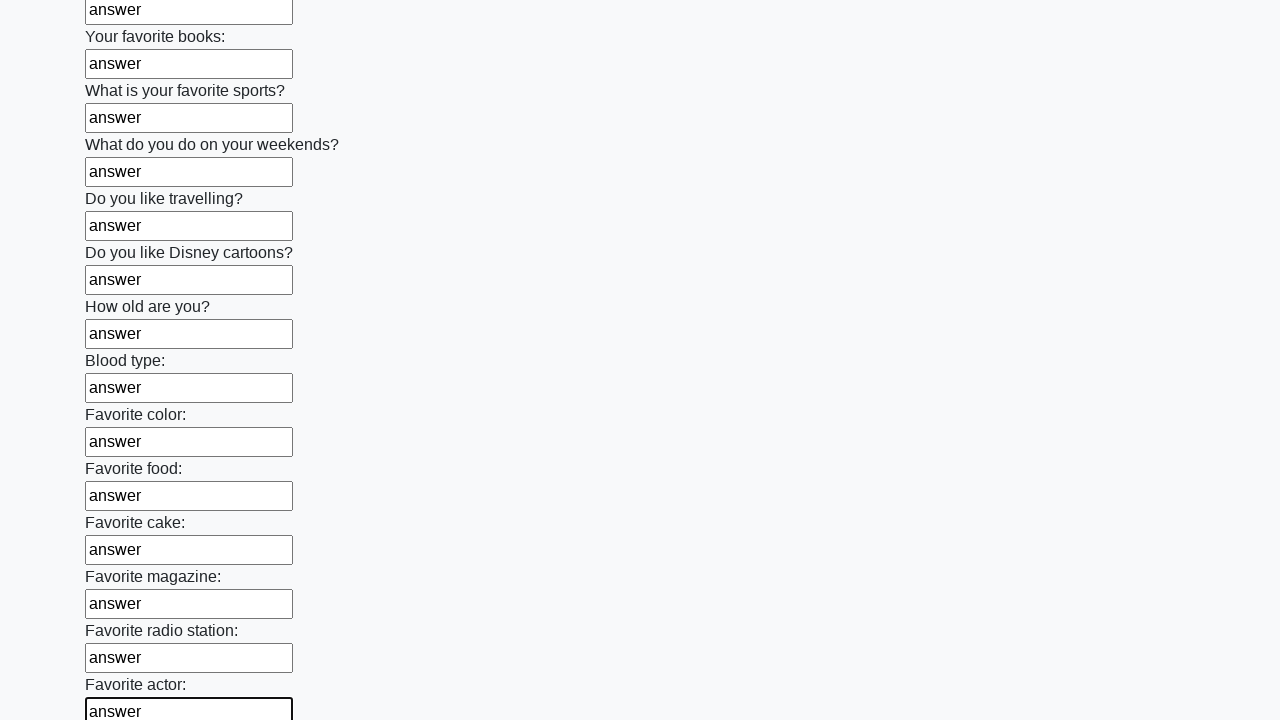

Filled text input field 26 of 100 with 'answer' on input[type="text"] >> nth=25
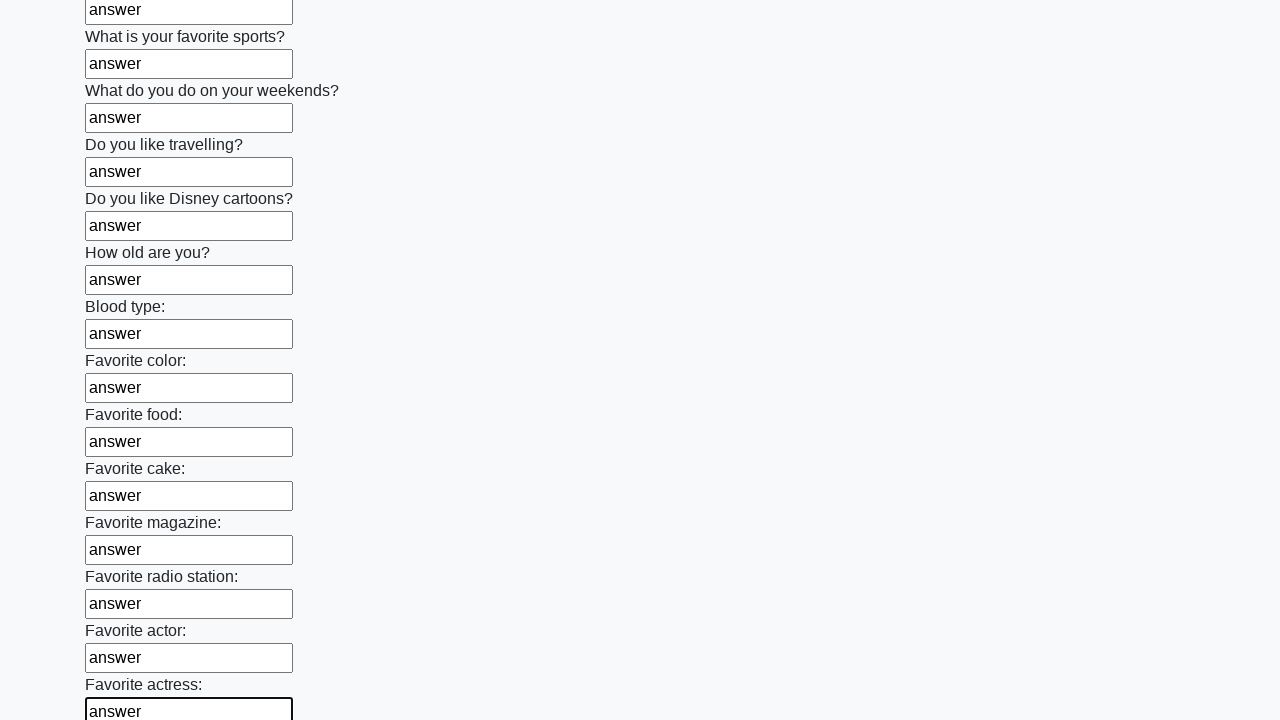

Filled text input field 27 of 100 with 'answer' on input[type="text"] >> nth=26
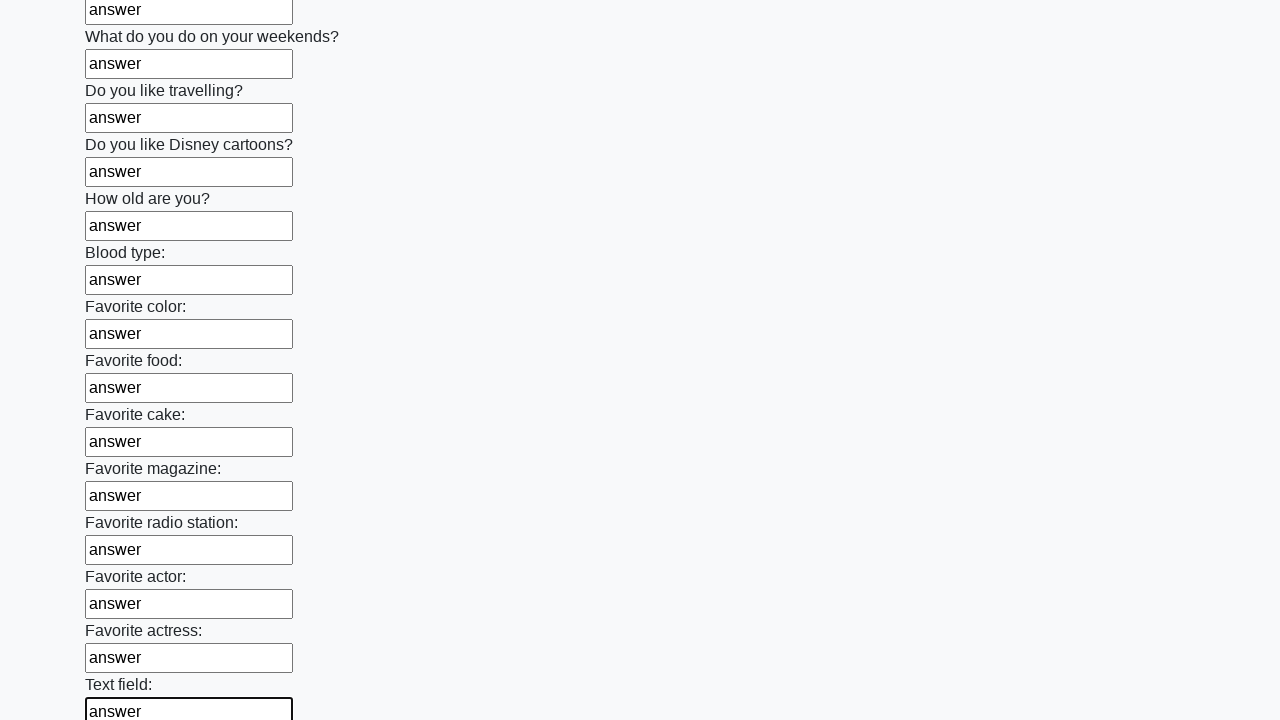

Filled text input field 28 of 100 with 'answer' on input[type="text"] >> nth=27
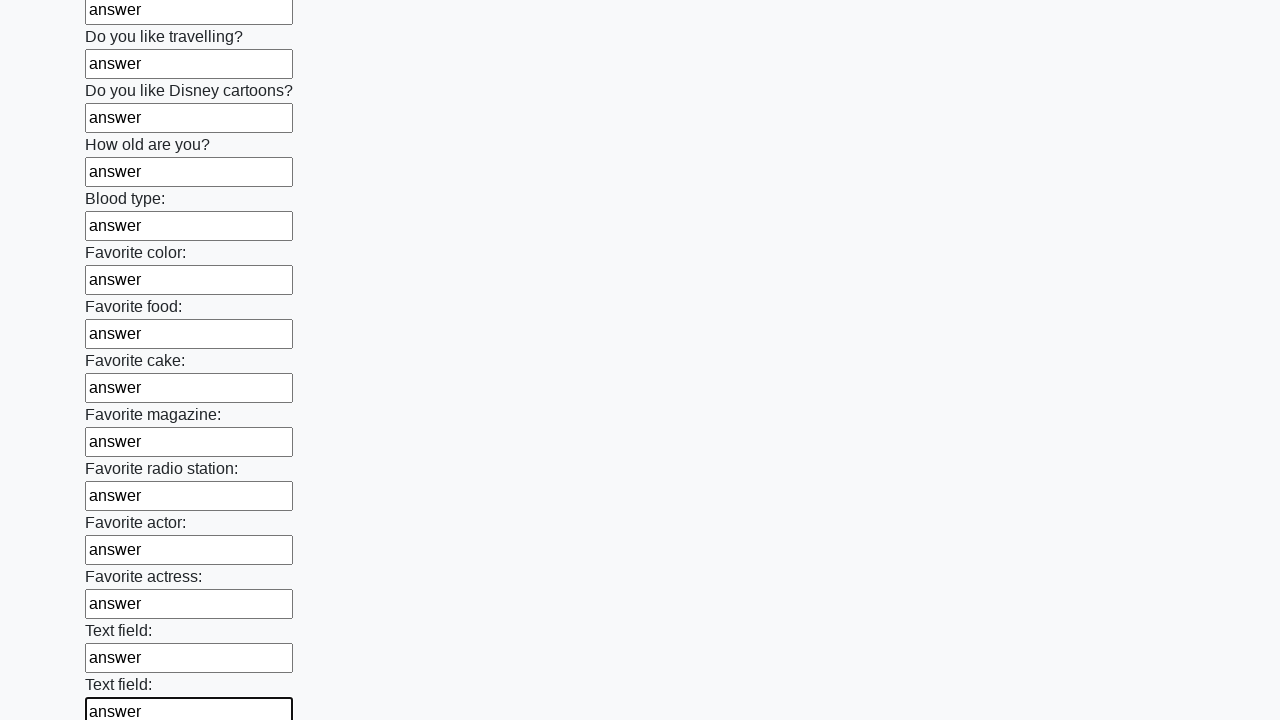

Filled text input field 29 of 100 with 'answer' on input[type="text"] >> nth=28
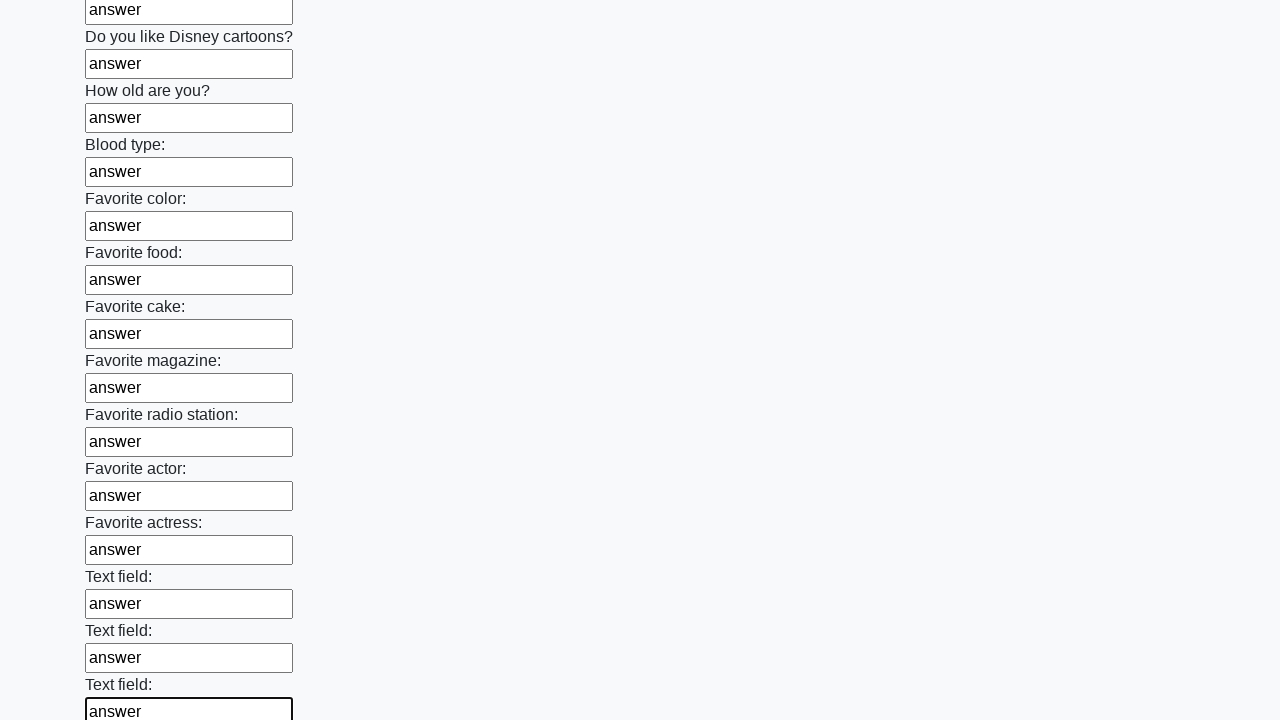

Filled text input field 30 of 100 with 'answer' on input[type="text"] >> nth=29
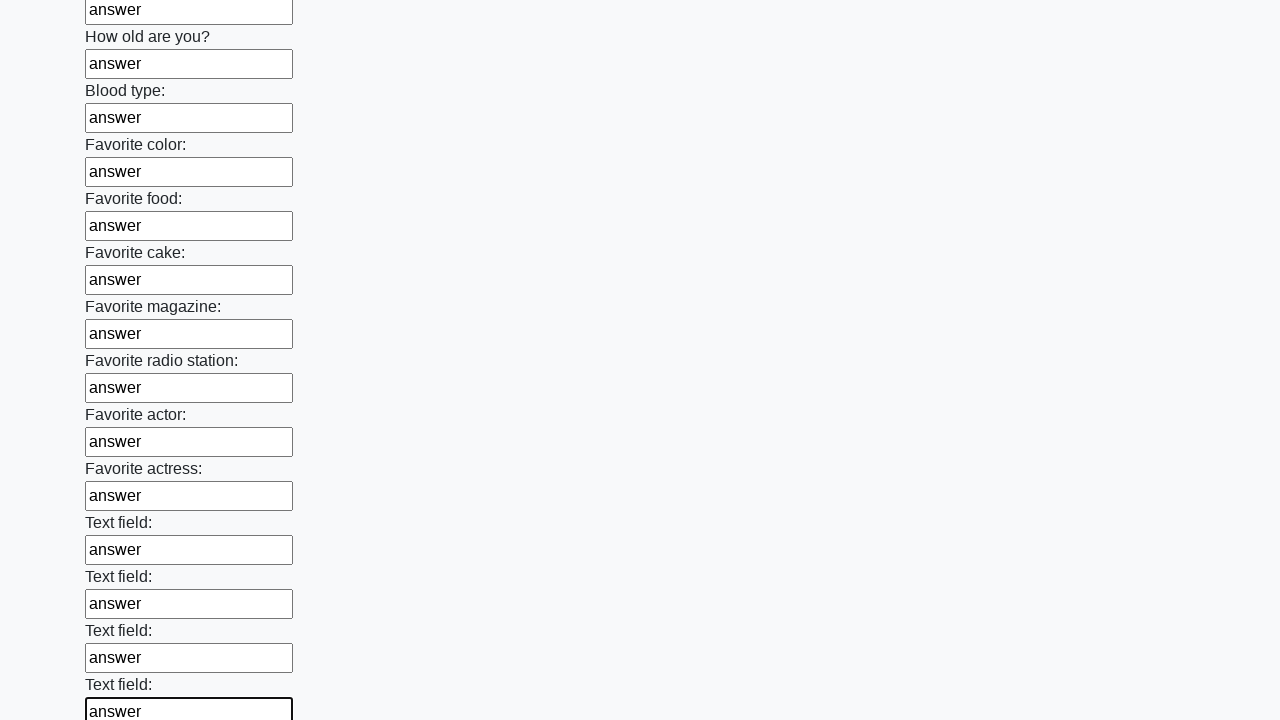

Filled text input field 31 of 100 with 'answer' on input[type="text"] >> nth=30
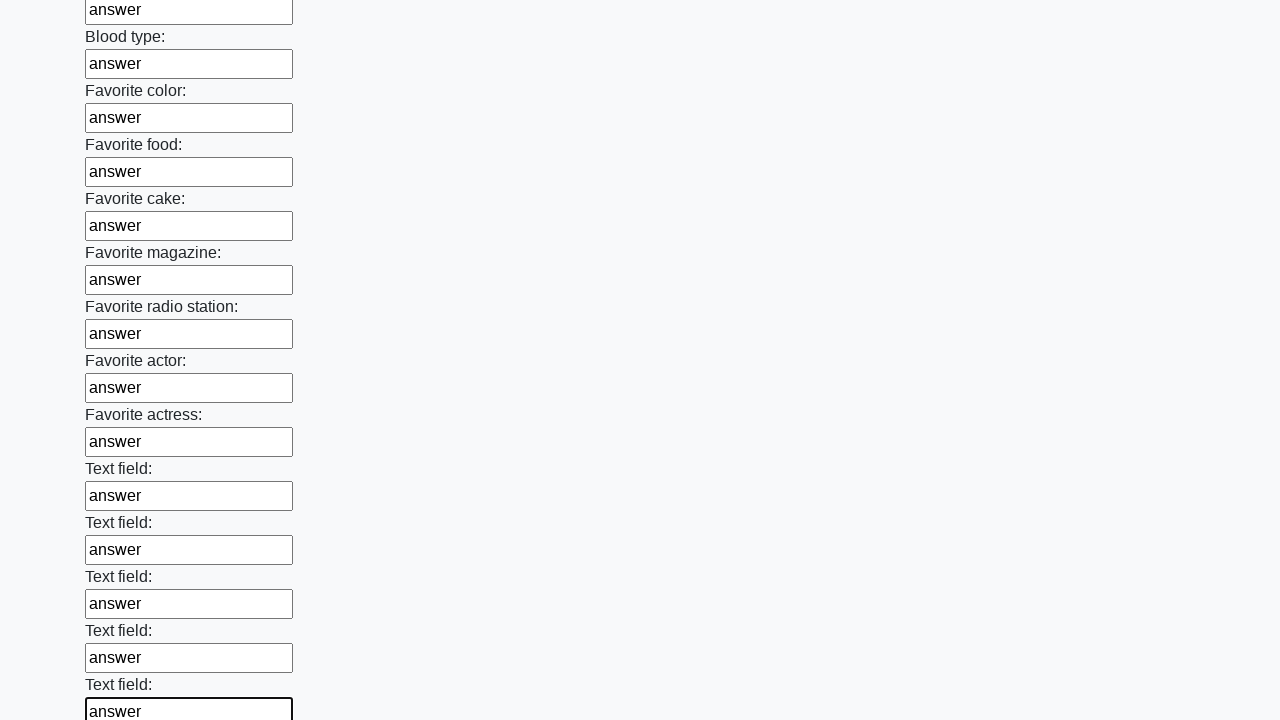

Filled text input field 32 of 100 with 'answer' on input[type="text"] >> nth=31
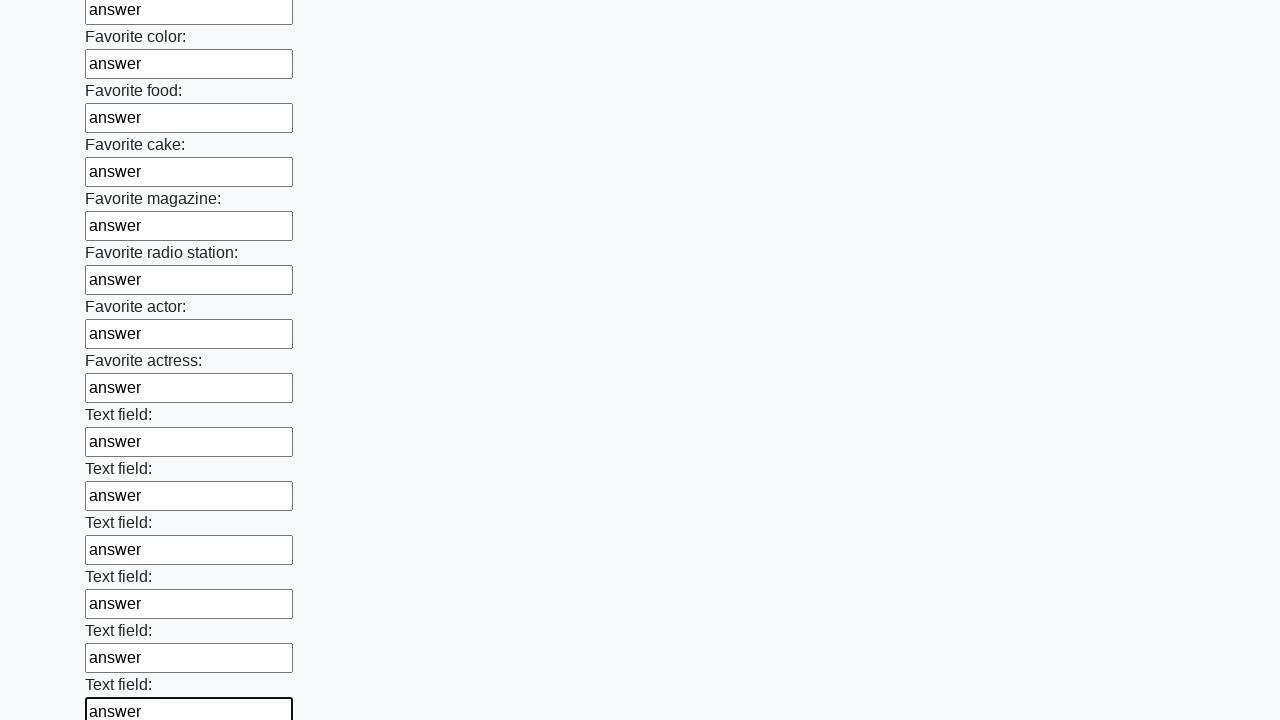

Filled text input field 33 of 100 with 'answer' on input[type="text"] >> nth=32
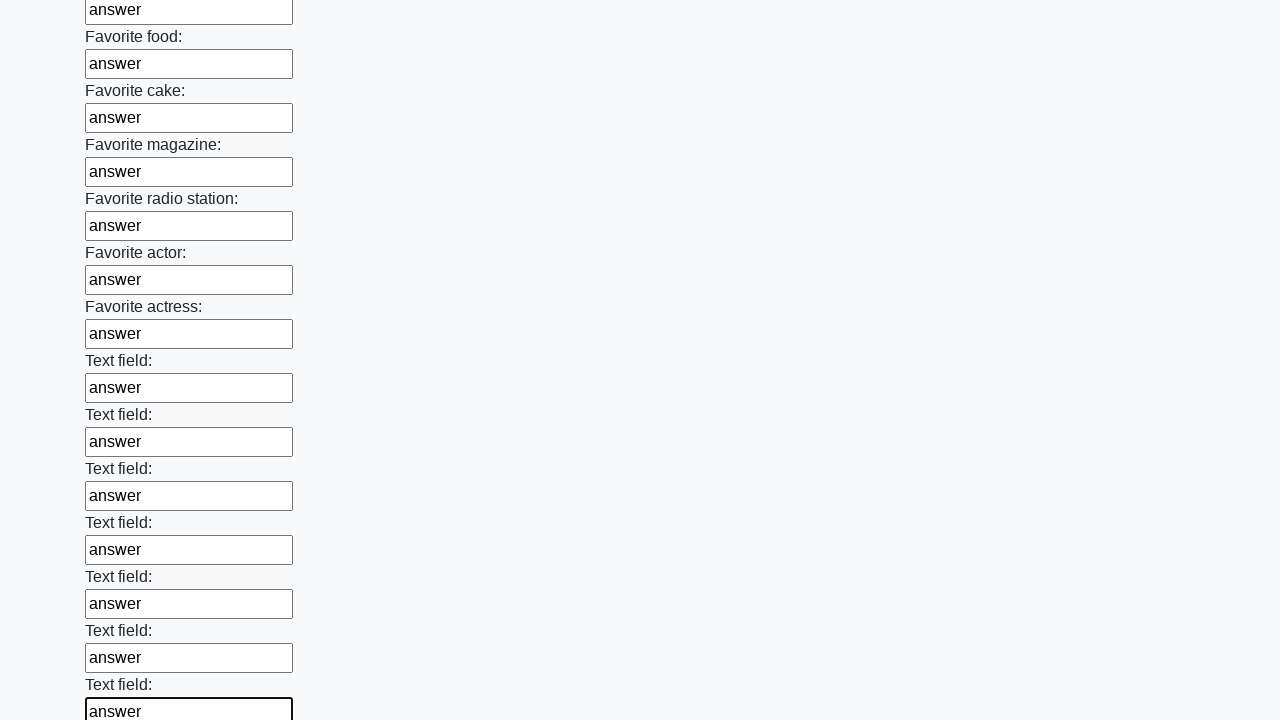

Filled text input field 34 of 100 with 'answer' on input[type="text"] >> nth=33
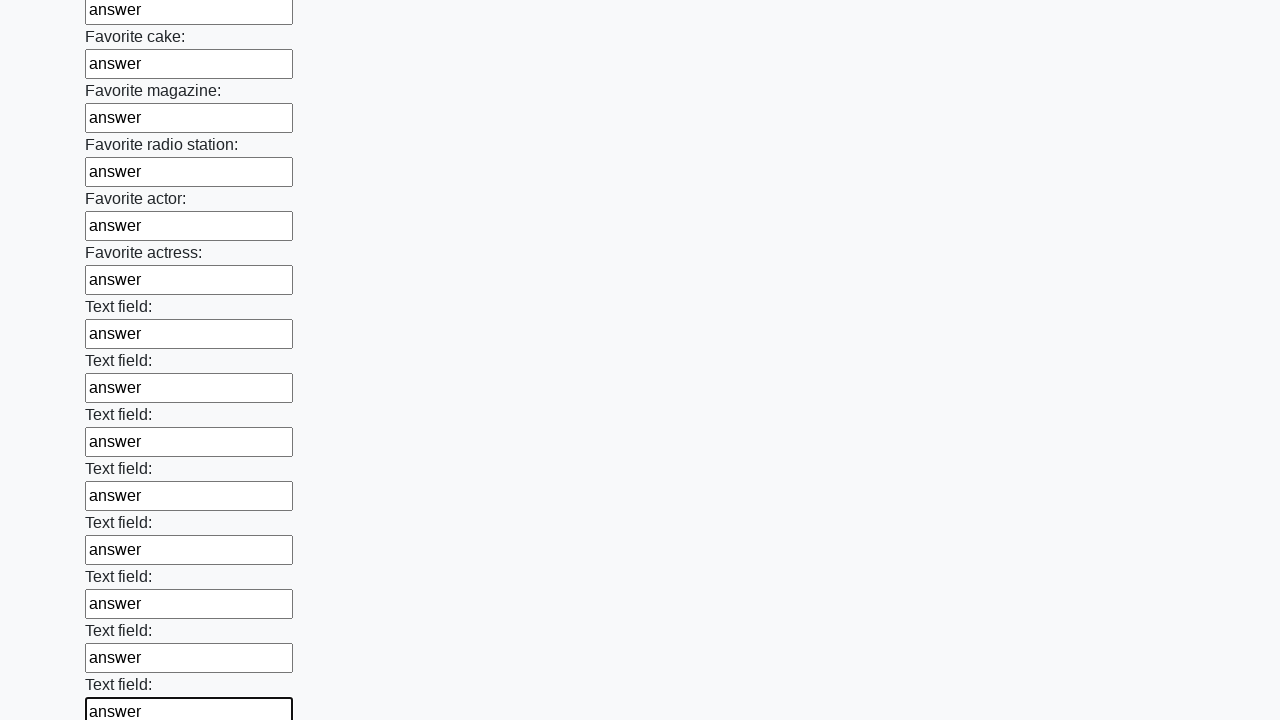

Filled text input field 35 of 100 with 'answer' on input[type="text"] >> nth=34
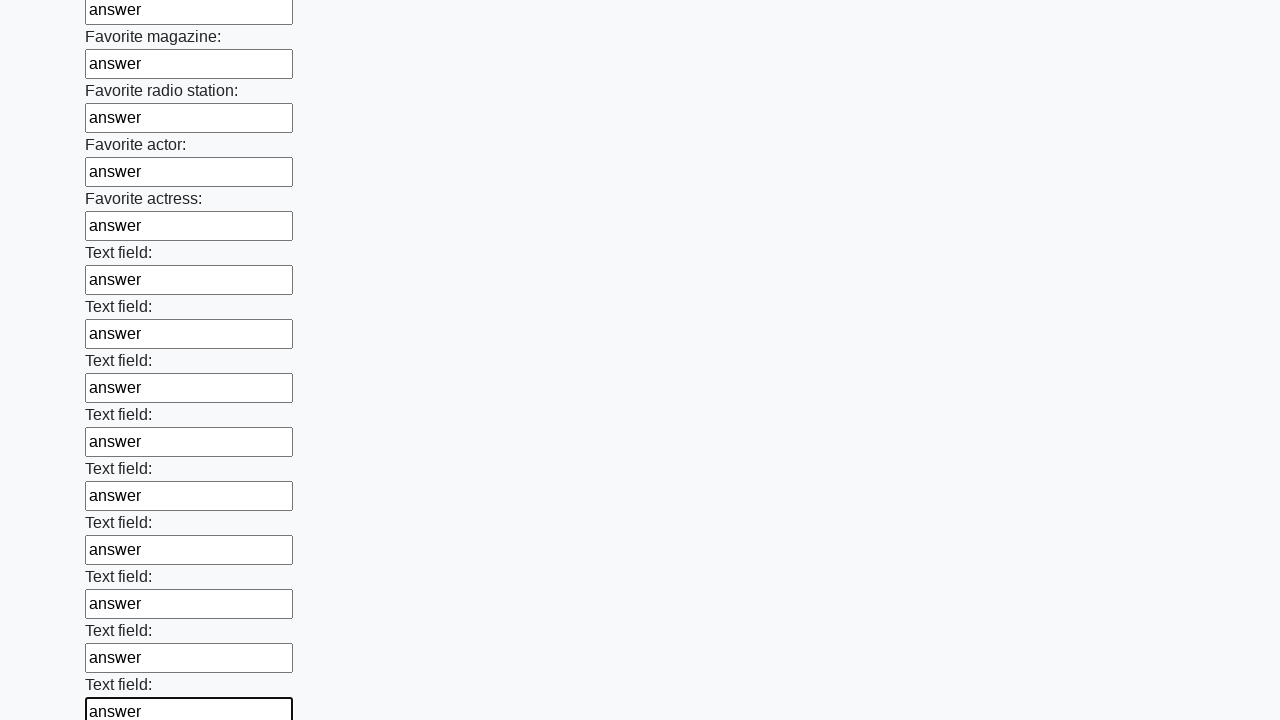

Filled text input field 36 of 100 with 'answer' on input[type="text"] >> nth=35
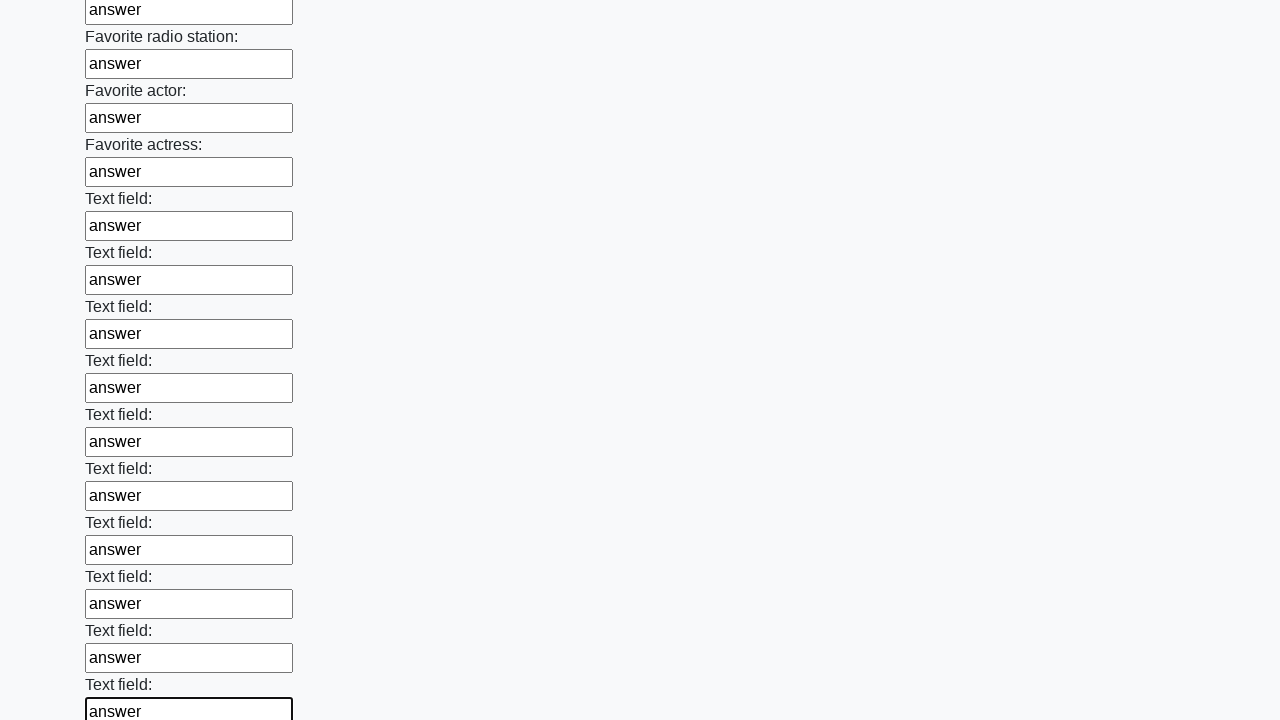

Filled text input field 37 of 100 with 'answer' on input[type="text"] >> nth=36
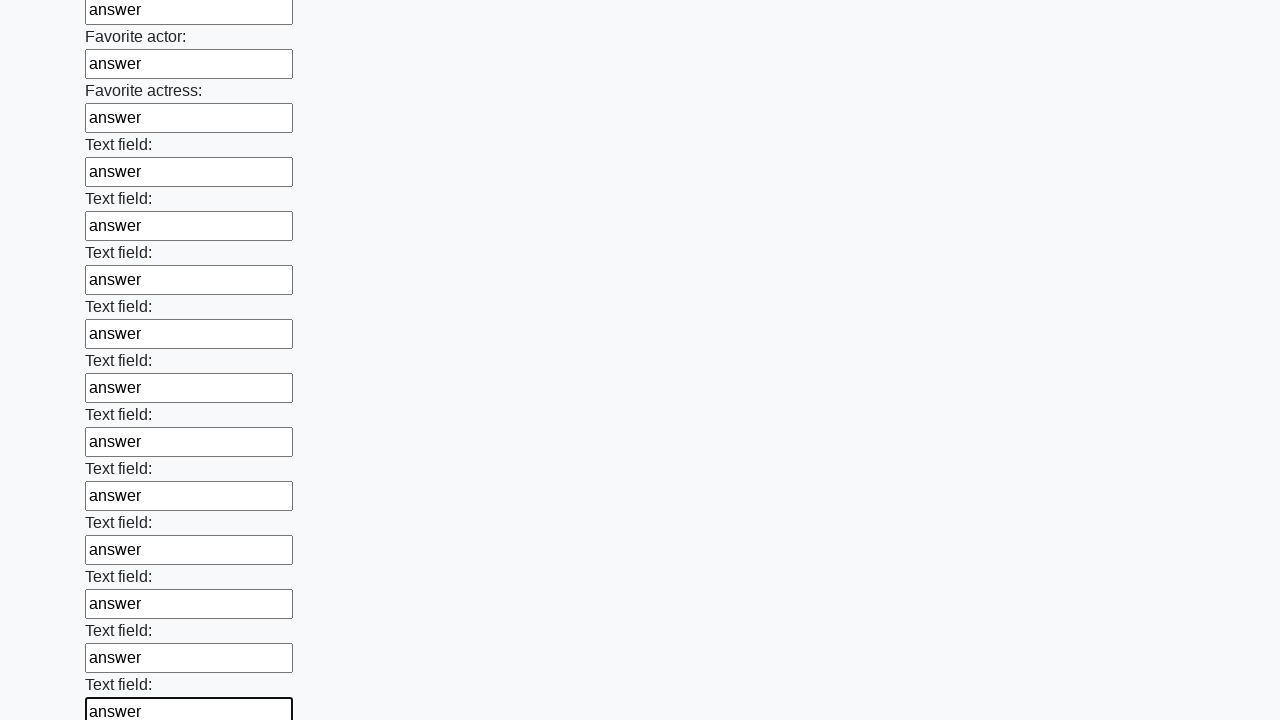

Filled text input field 38 of 100 with 'answer' on input[type="text"] >> nth=37
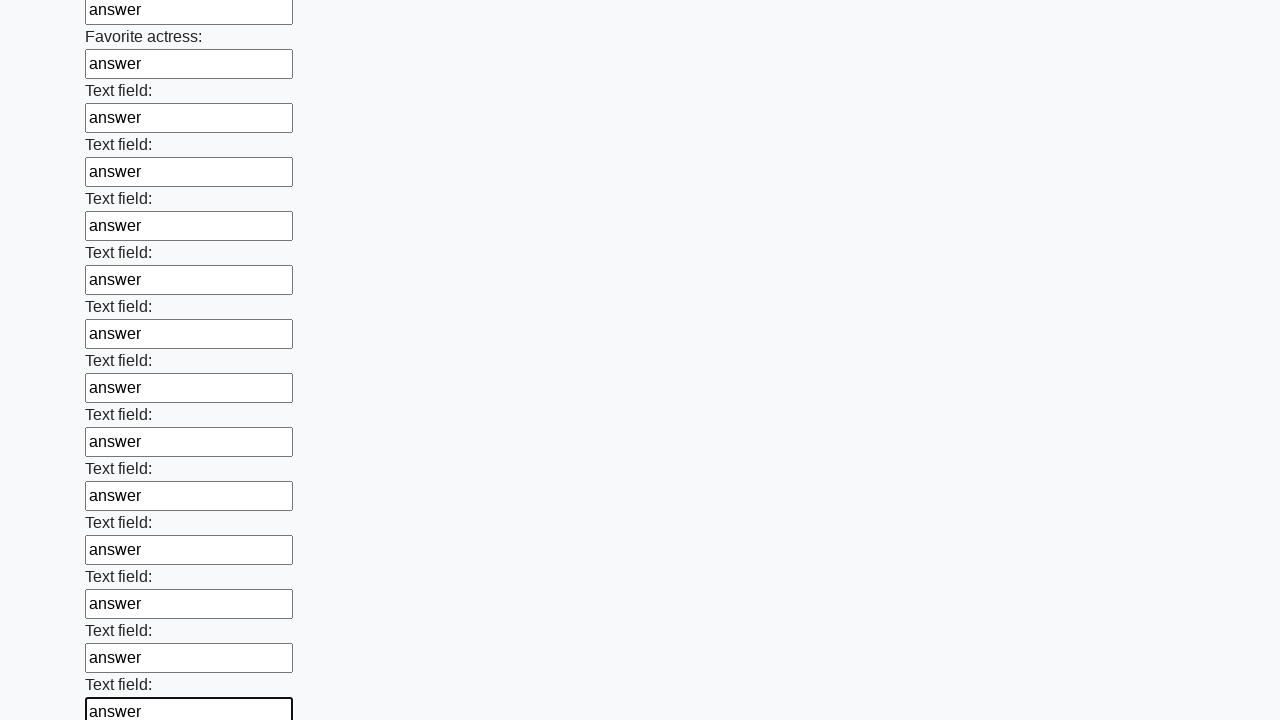

Filled text input field 39 of 100 with 'answer' on input[type="text"] >> nth=38
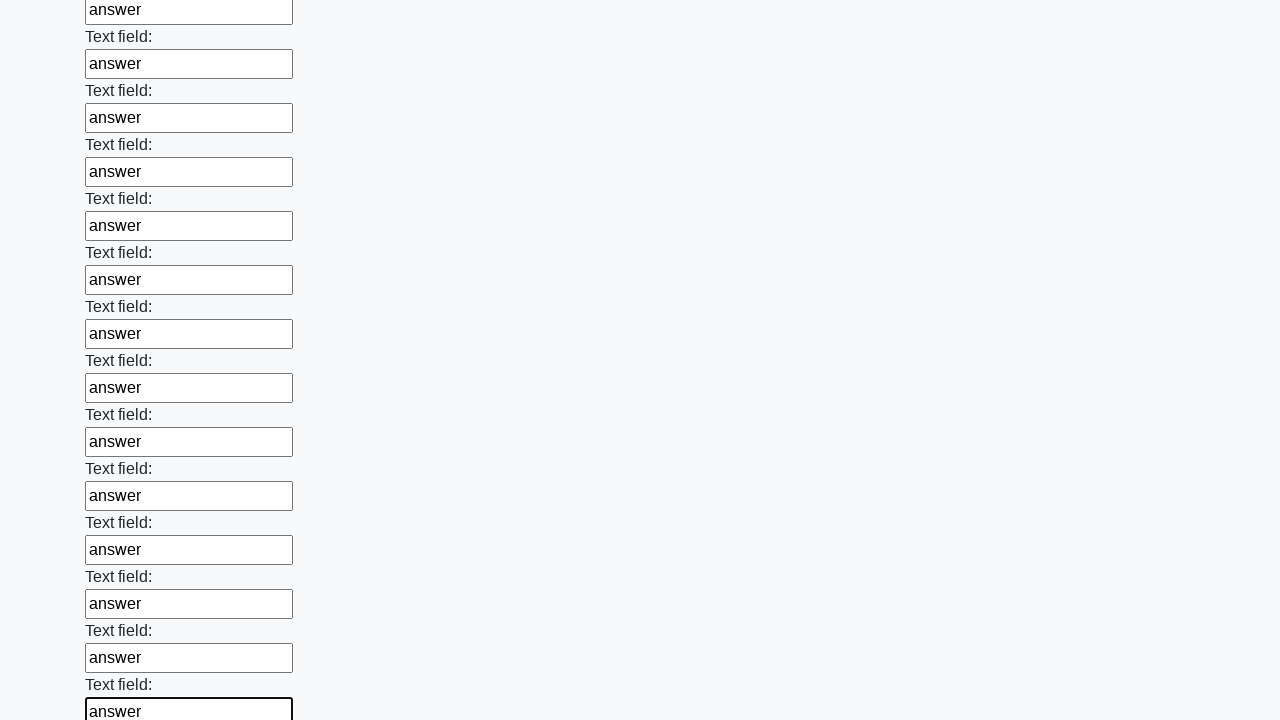

Filled text input field 40 of 100 with 'answer' on input[type="text"] >> nth=39
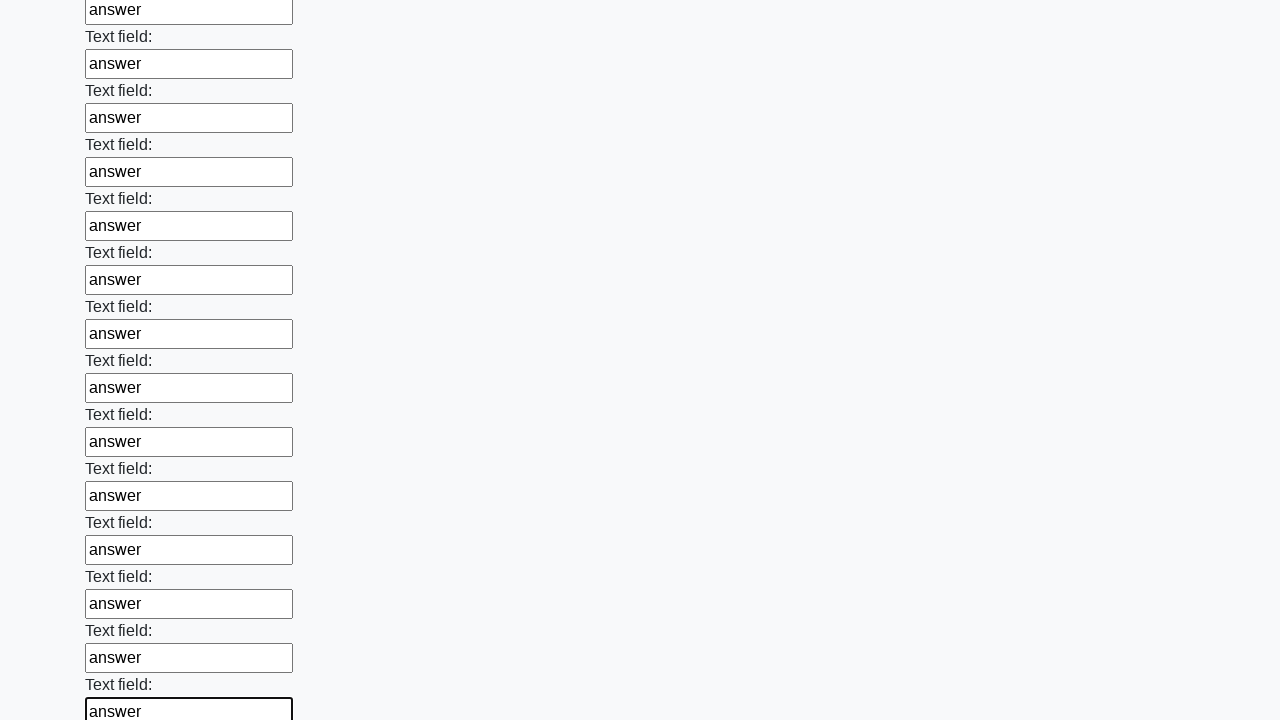

Filled text input field 41 of 100 with 'answer' on input[type="text"] >> nth=40
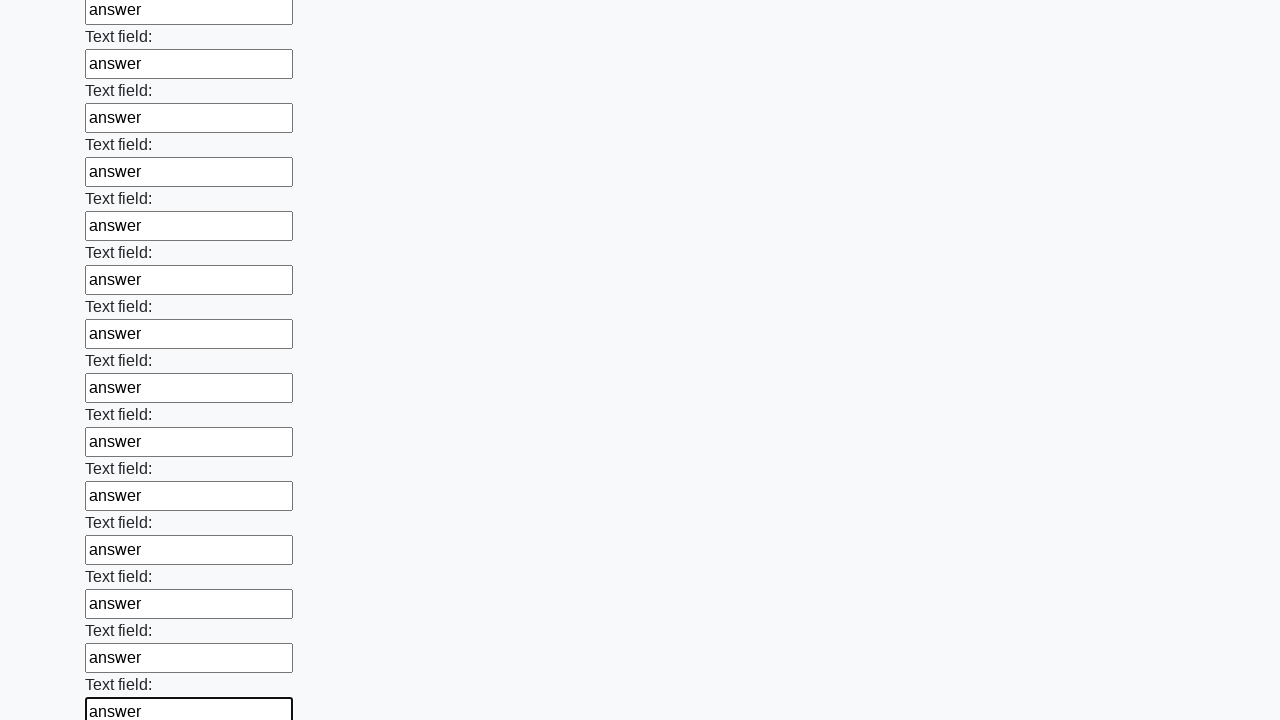

Filled text input field 42 of 100 with 'answer' on input[type="text"] >> nth=41
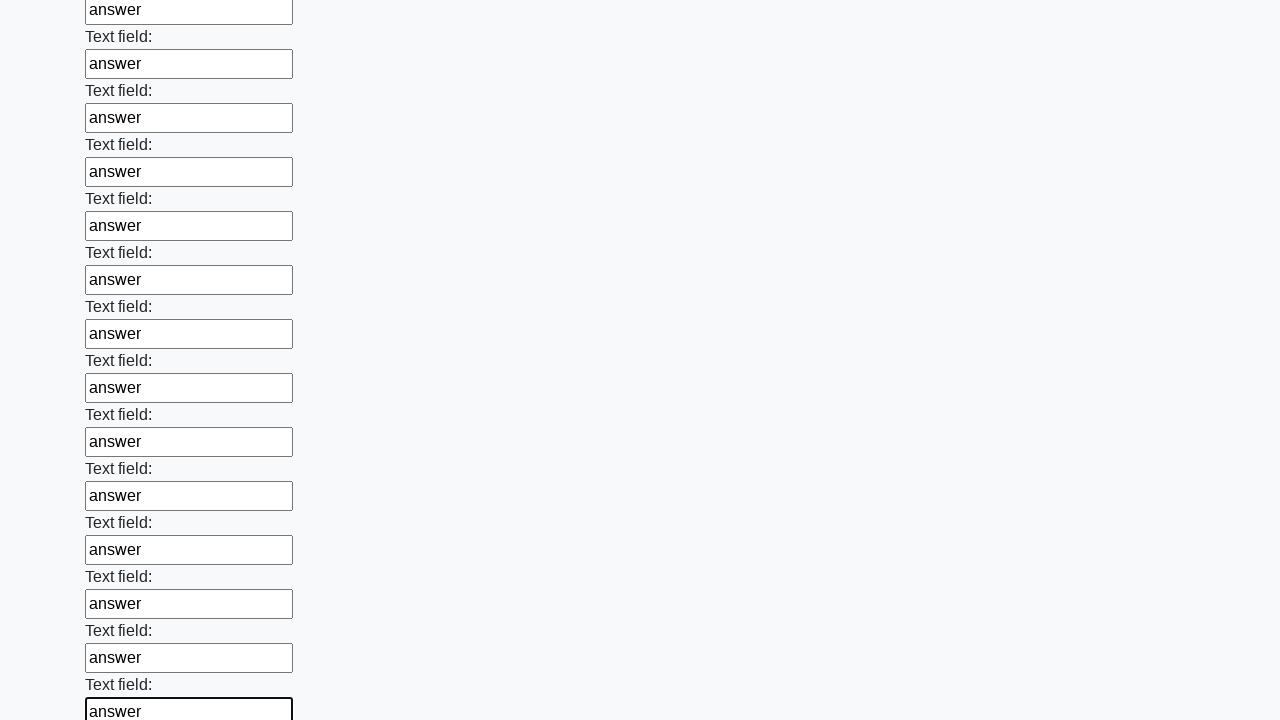

Filled text input field 43 of 100 with 'answer' on input[type="text"] >> nth=42
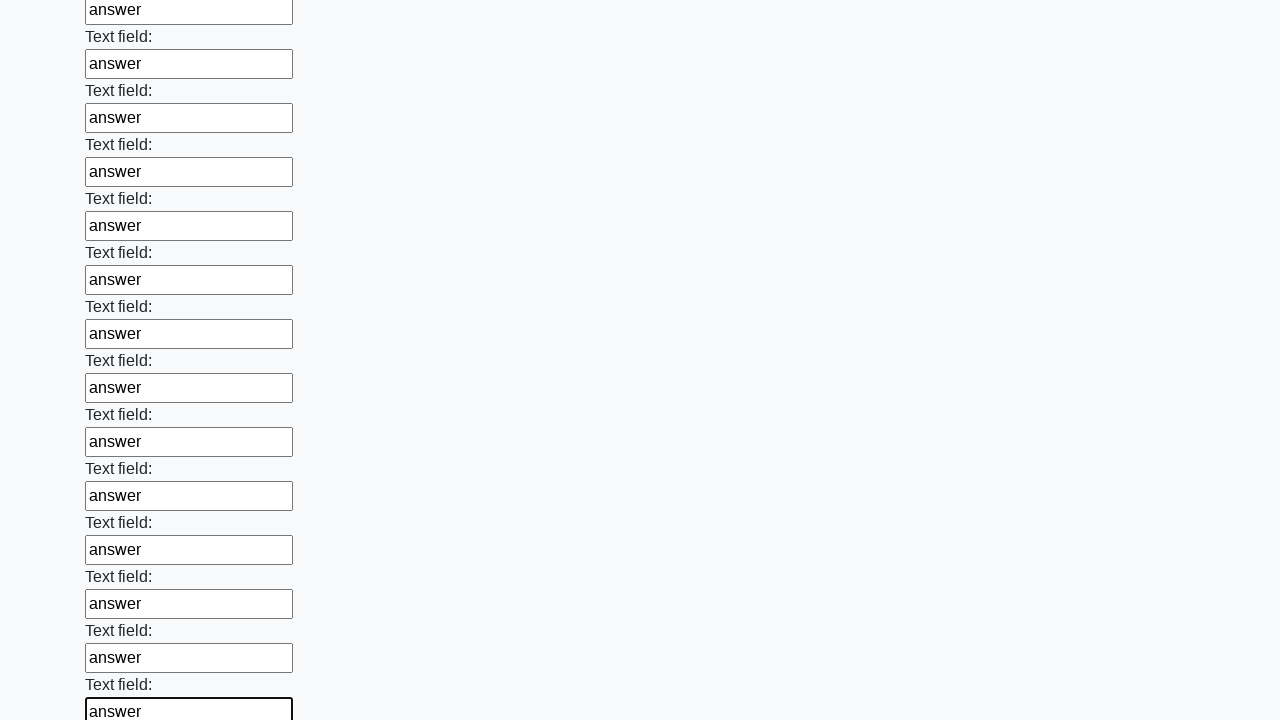

Filled text input field 44 of 100 with 'answer' on input[type="text"] >> nth=43
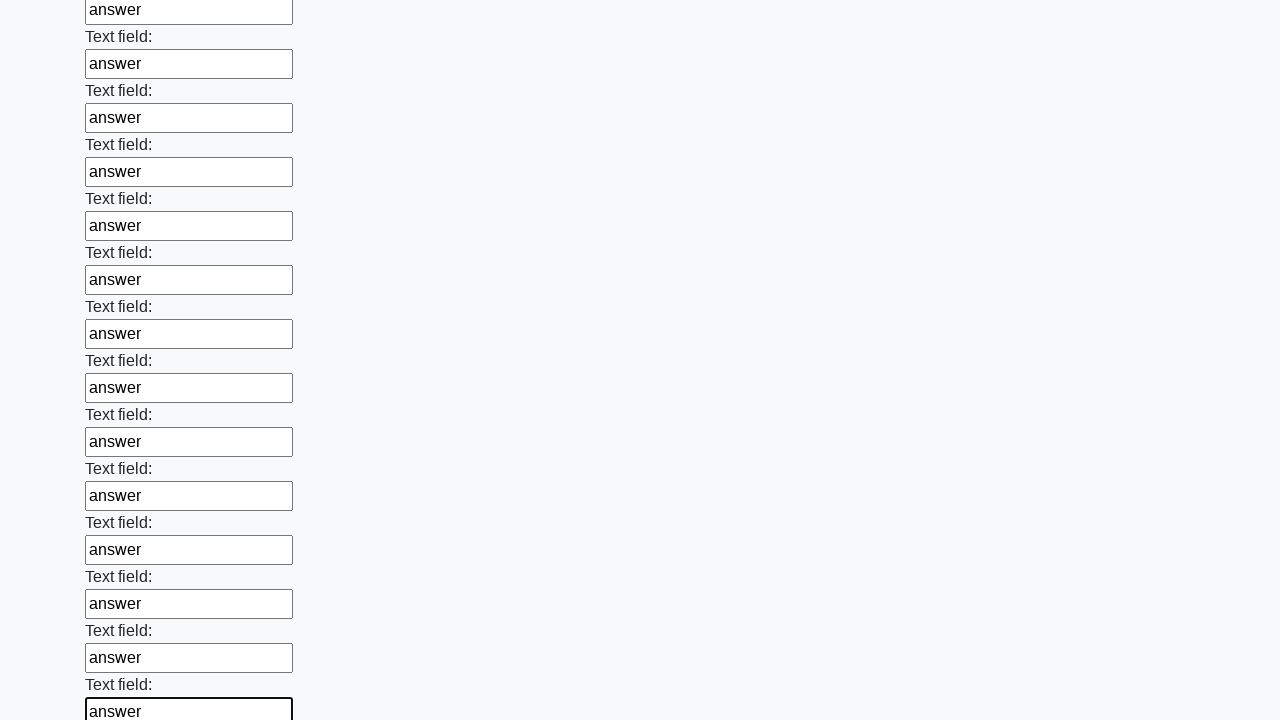

Filled text input field 45 of 100 with 'answer' on input[type="text"] >> nth=44
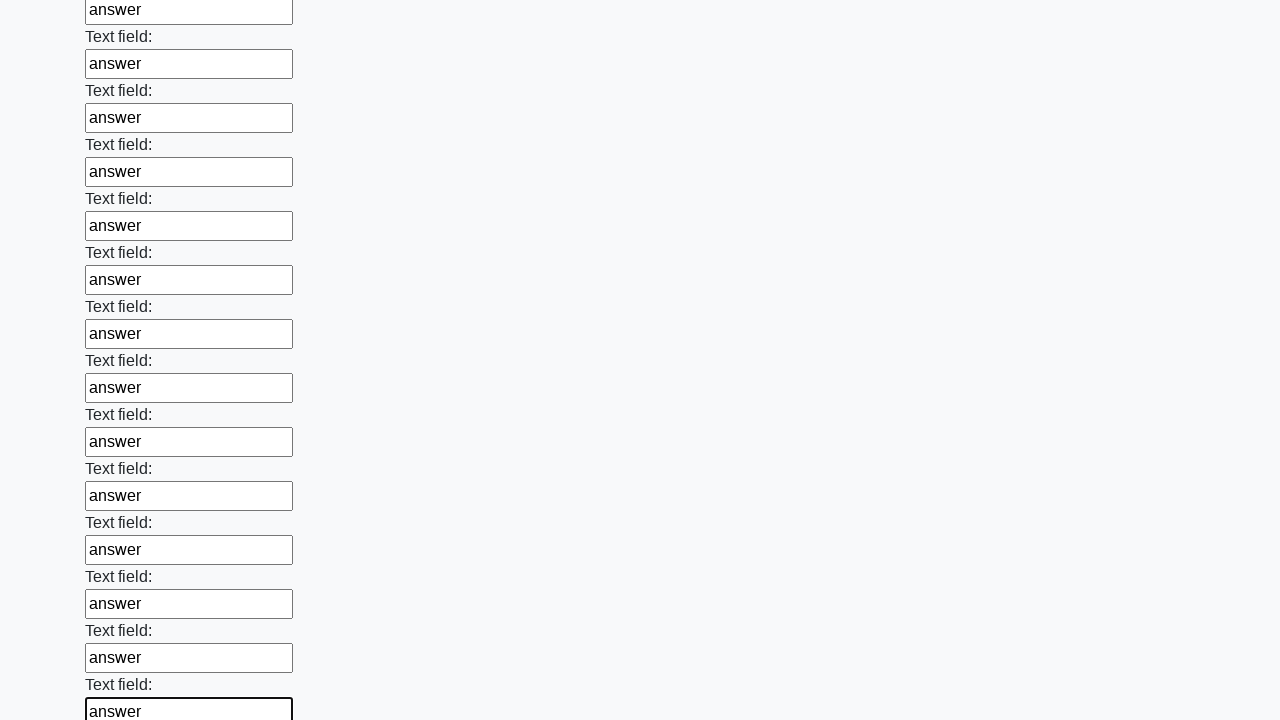

Filled text input field 46 of 100 with 'answer' on input[type="text"] >> nth=45
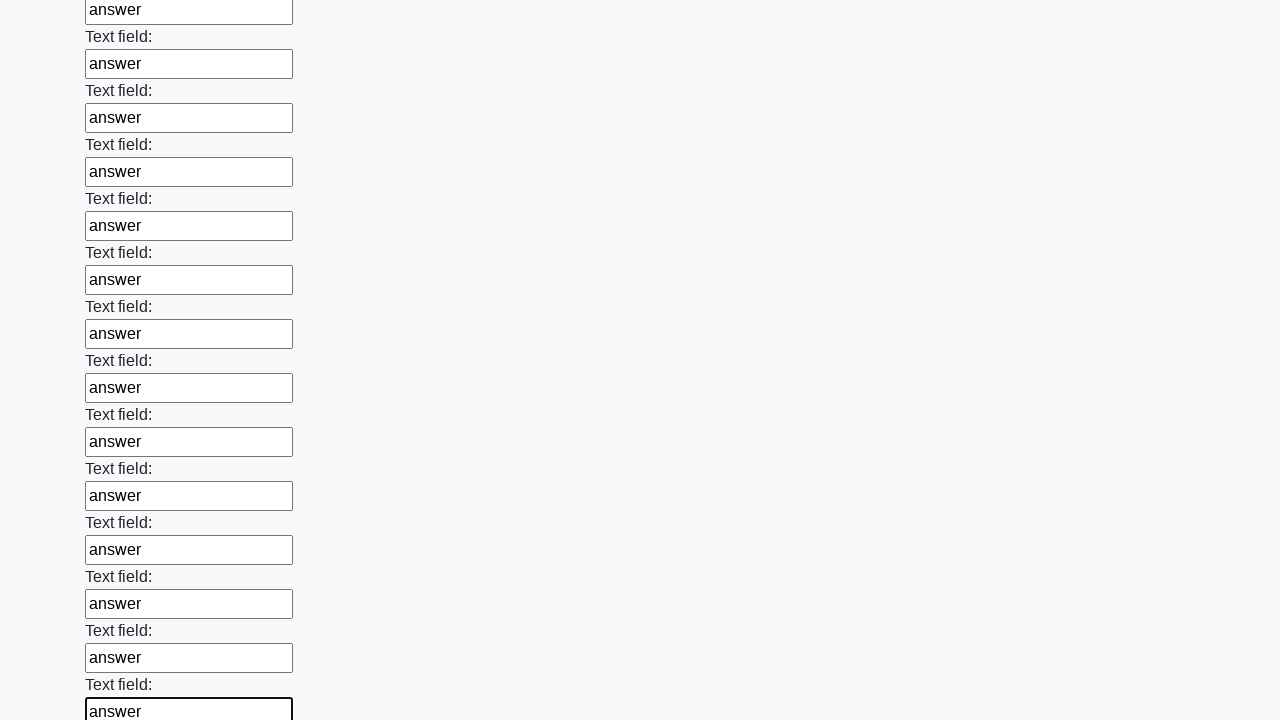

Filled text input field 47 of 100 with 'answer' on input[type="text"] >> nth=46
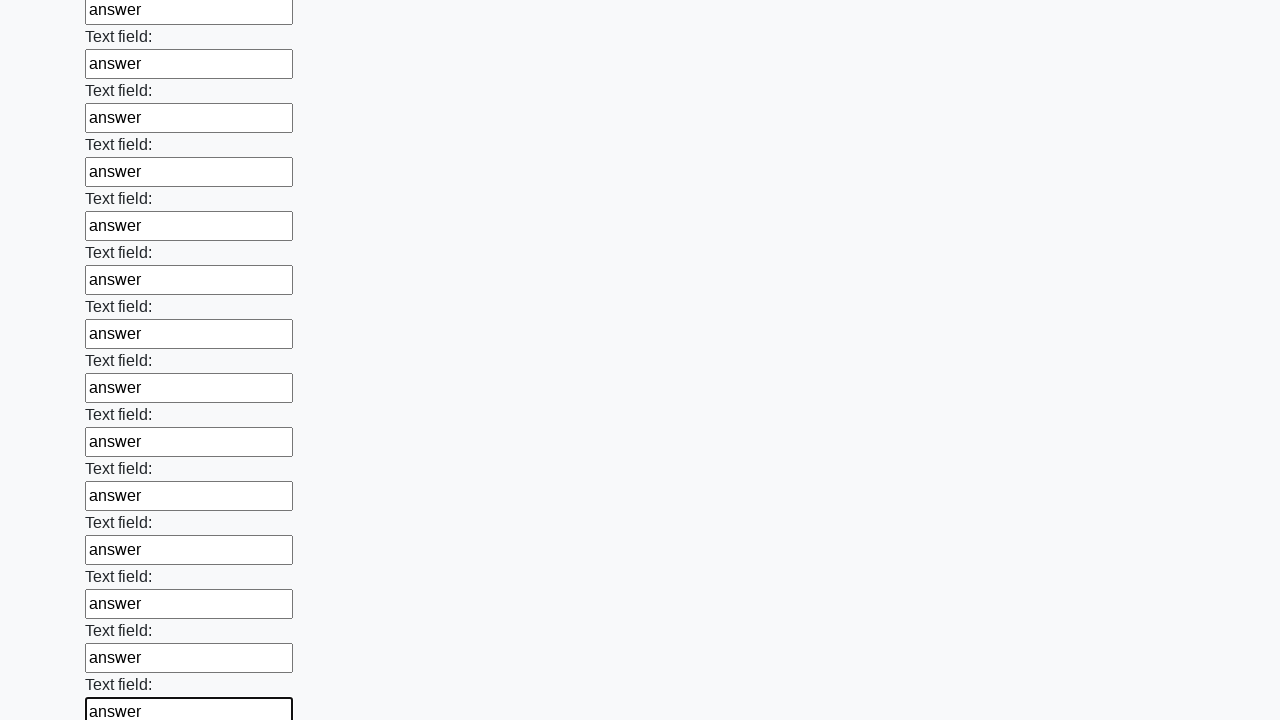

Filled text input field 48 of 100 with 'answer' on input[type="text"] >> nth=47
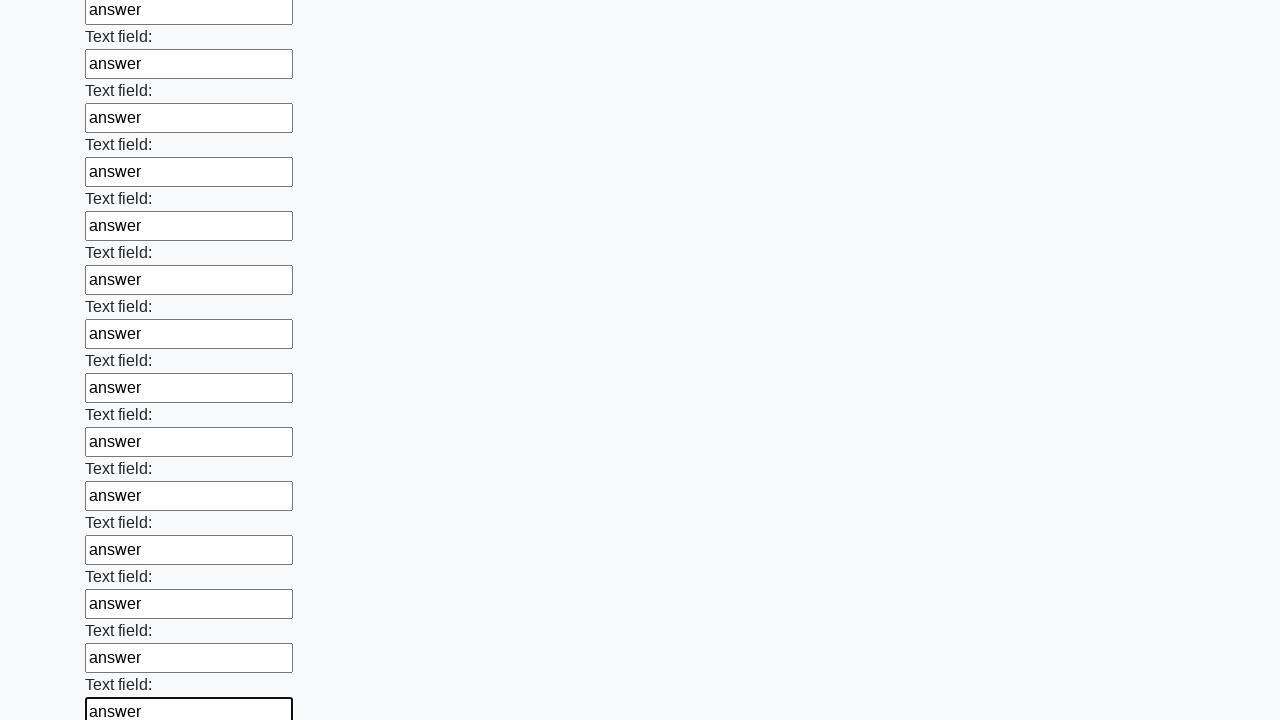

Filled text input field 49 of 100 with 'answer' on input[type="text"] >> nth=48
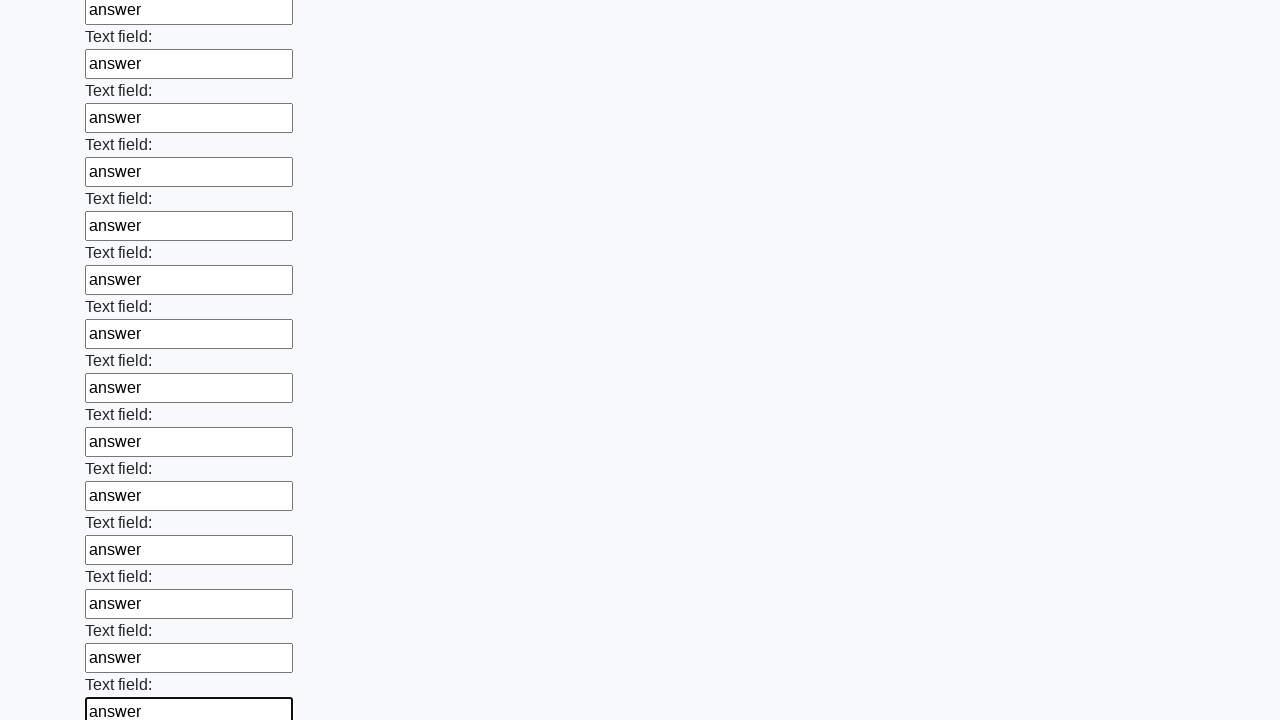

Filled text input field 50 of 100 with 'answer' on input[type="text"] >> nth=49
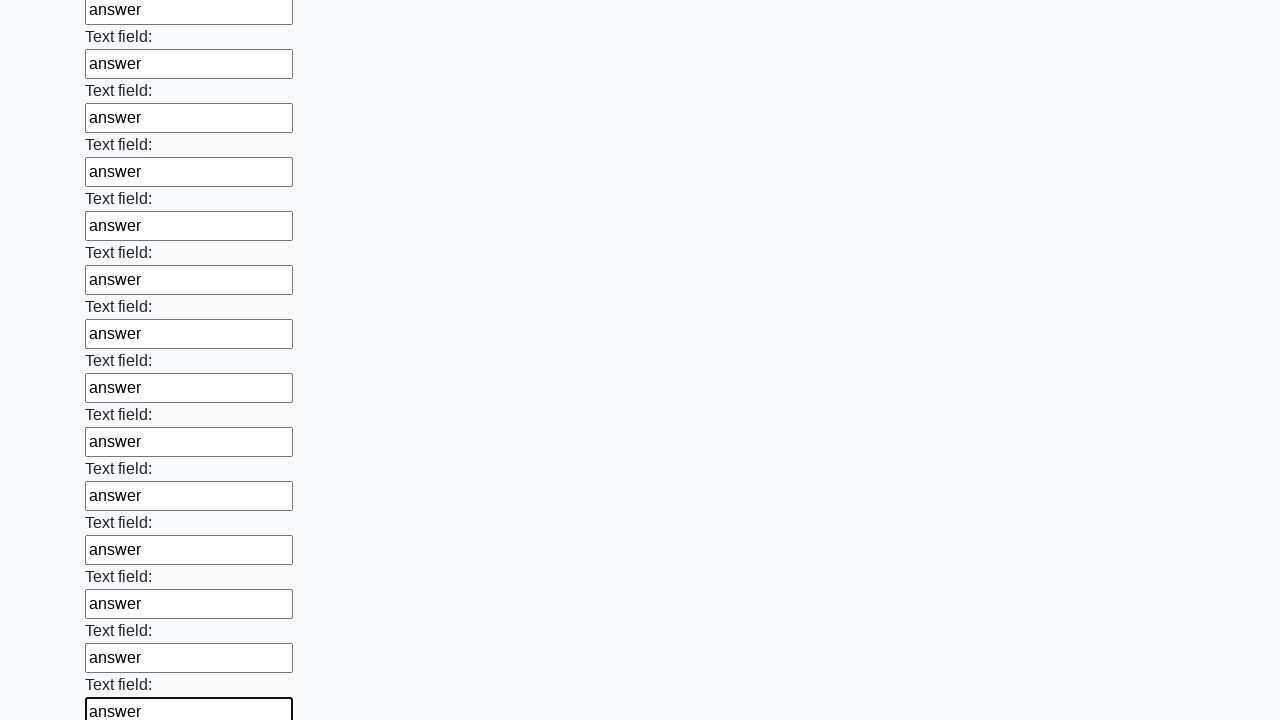

Filled text input field 51 of 100 with 'answer' on input[type="text"] >> nth=50
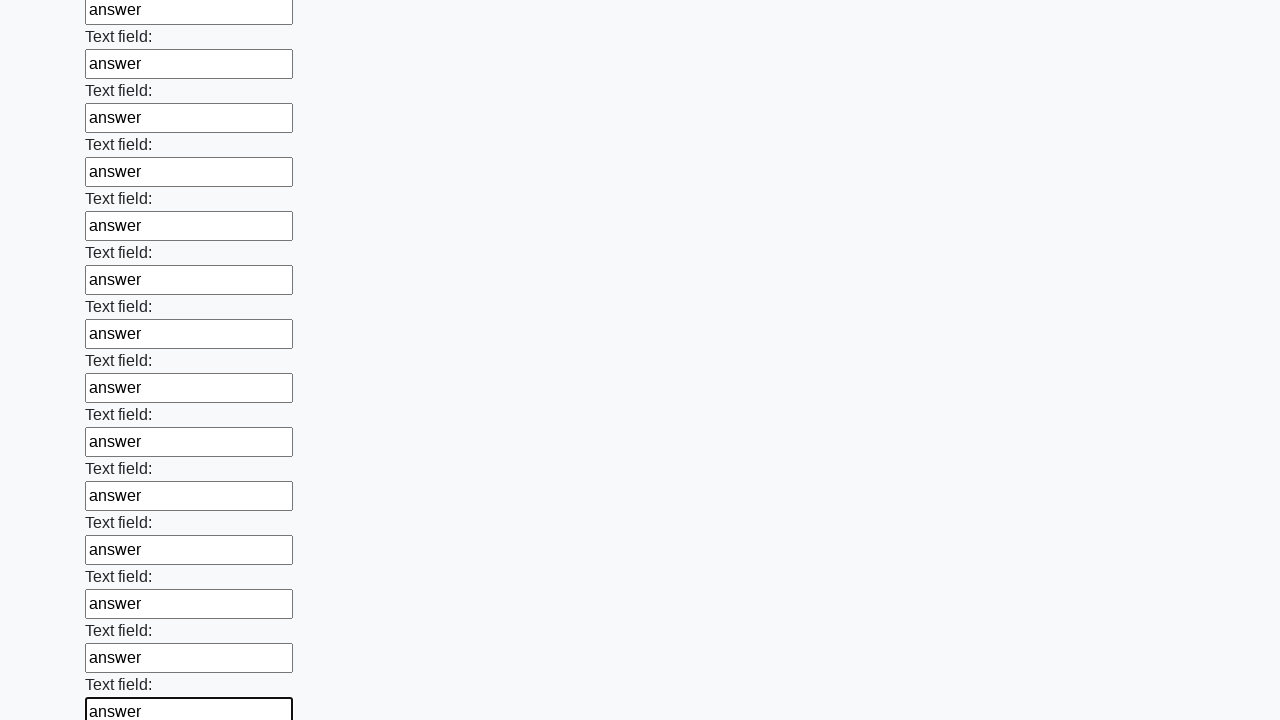

Filled text input field 52 of 100 with 'answer' on input[type="text"] >> nth=51
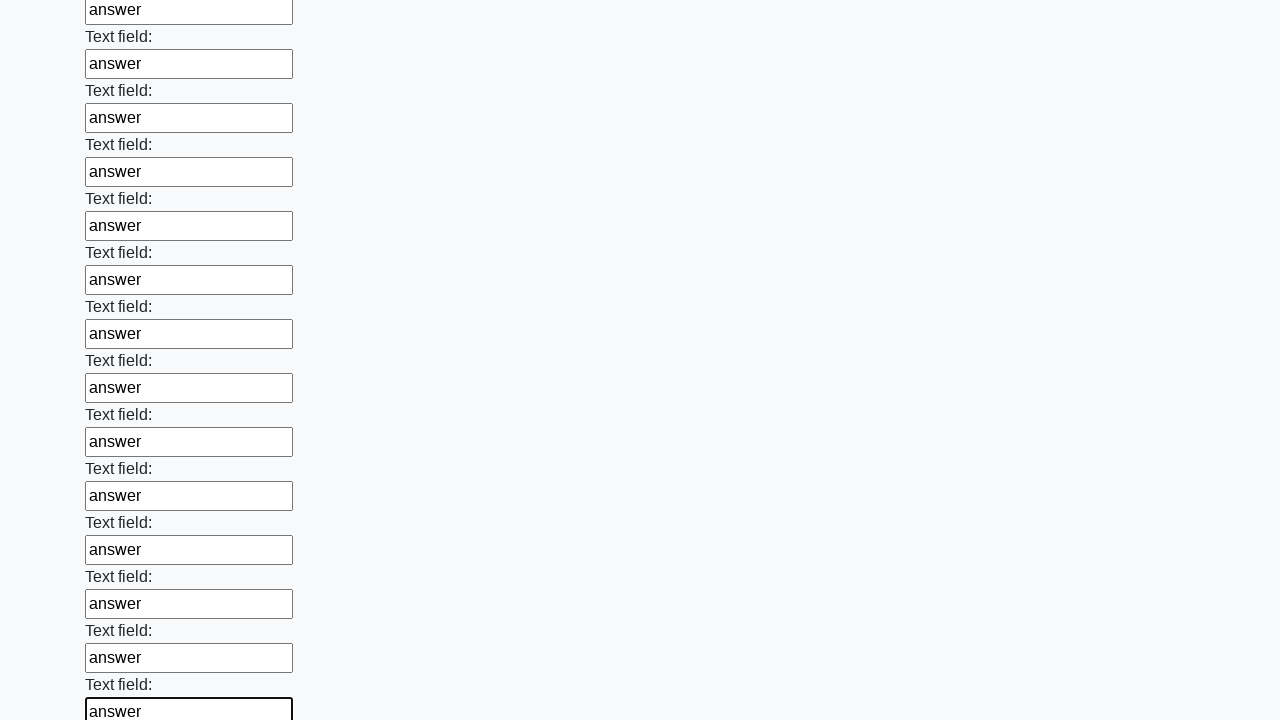

Filled text input field 53 of 100 with 'answer' on input[type="text"] >> nth=52
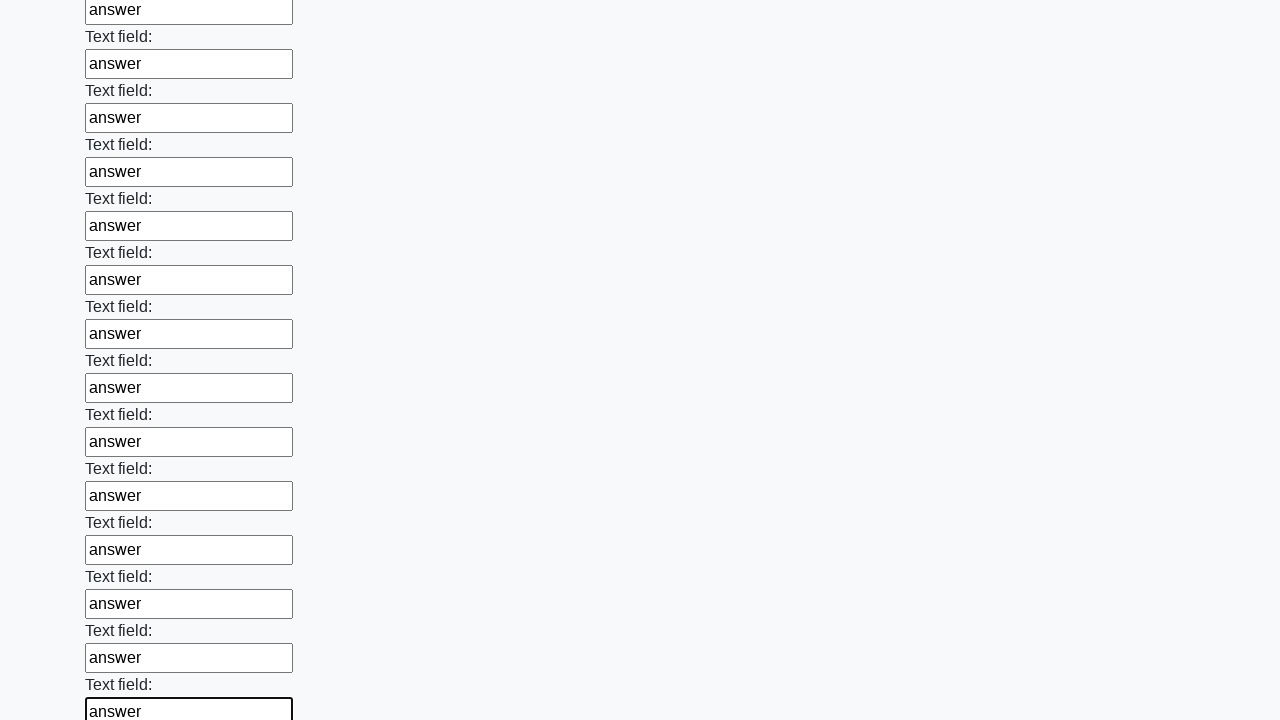

Filled text input field 54 of 100 with 'answer' on input[type="text"] >> nth=53
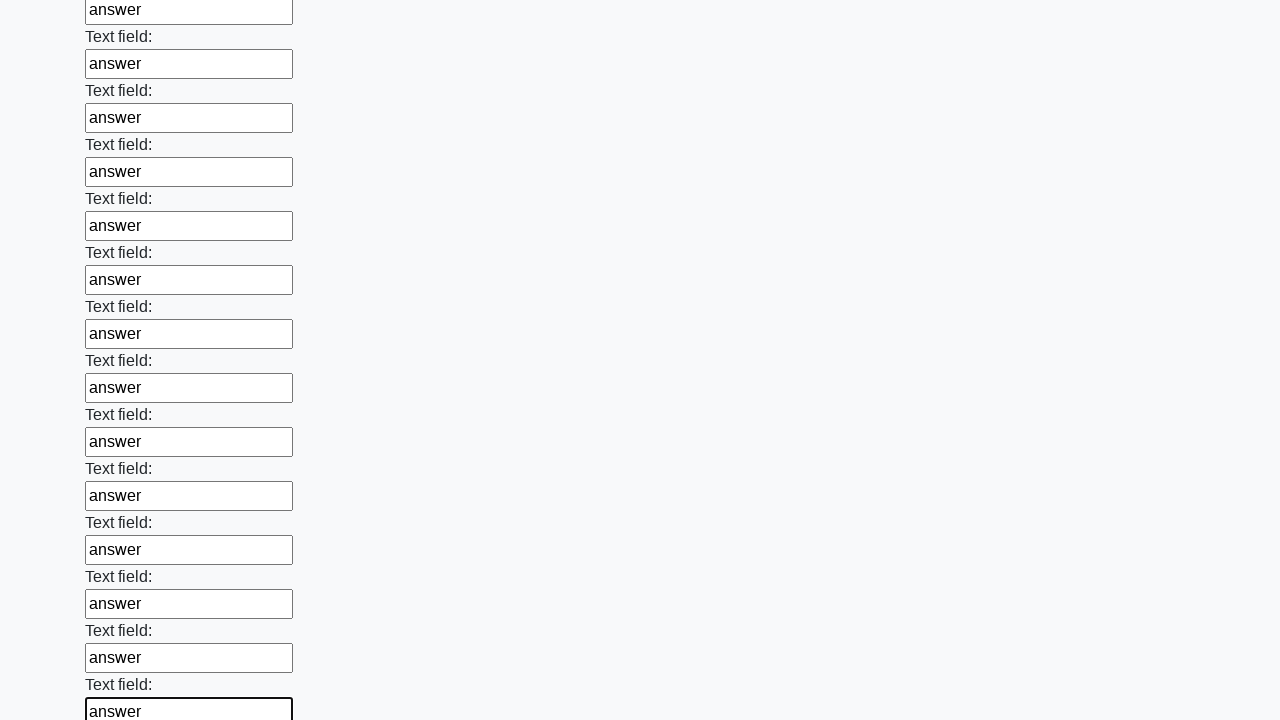

Filled text input field 55 of 100 with 'answer' on input[type="text"] >> nth=54
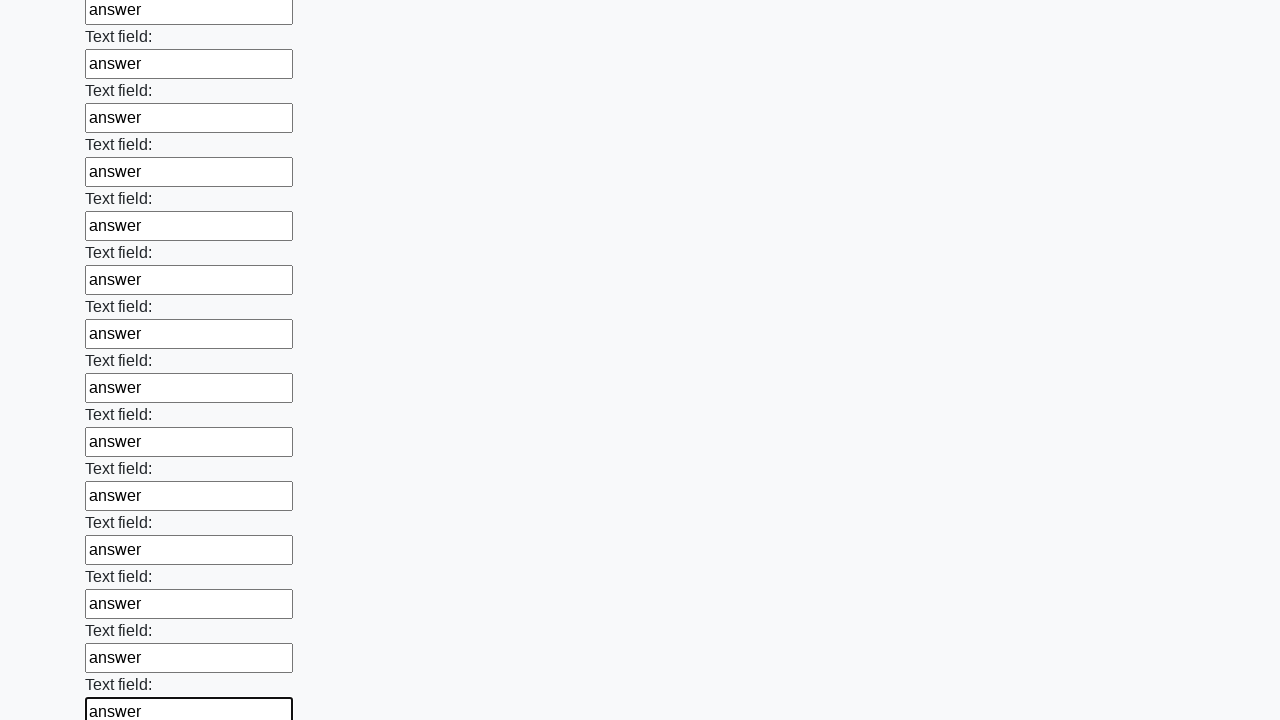

Filled text input field 56 of 100 with 'answer' on input[type="text"] >> nth=55
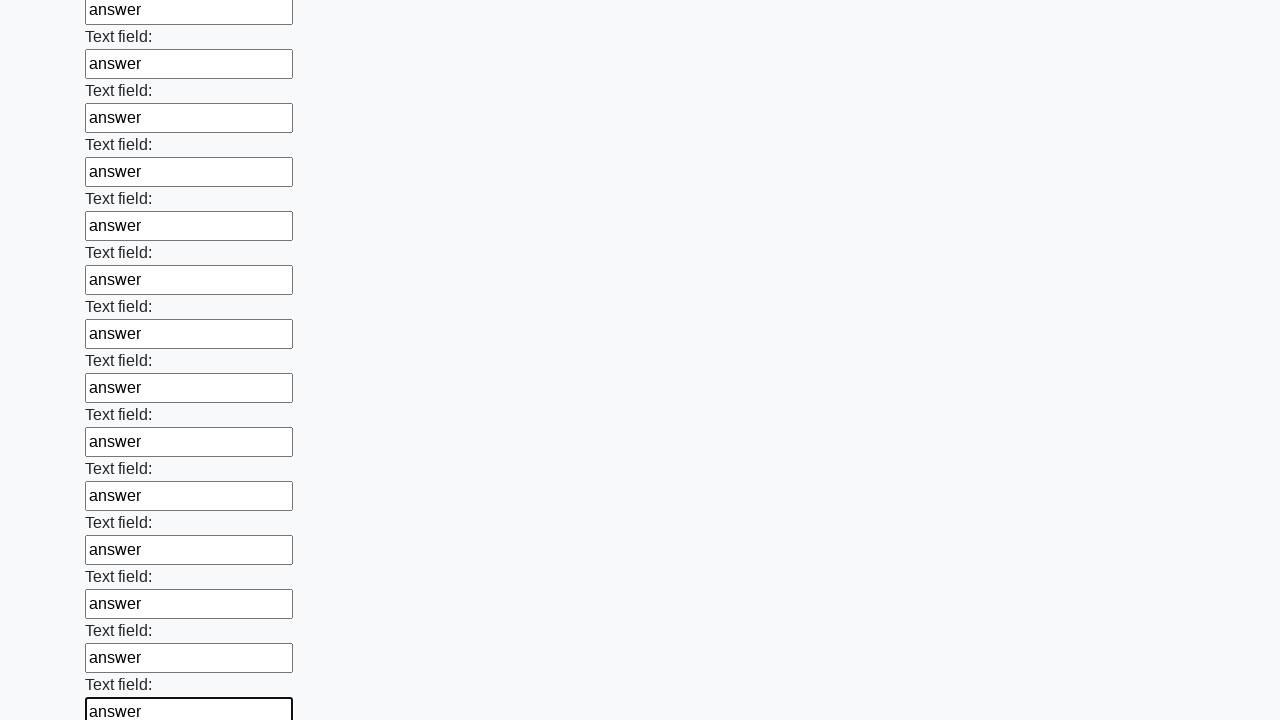

Filled text input field 57 of 100 with 'answer' on input[type="text"] >> nth=56
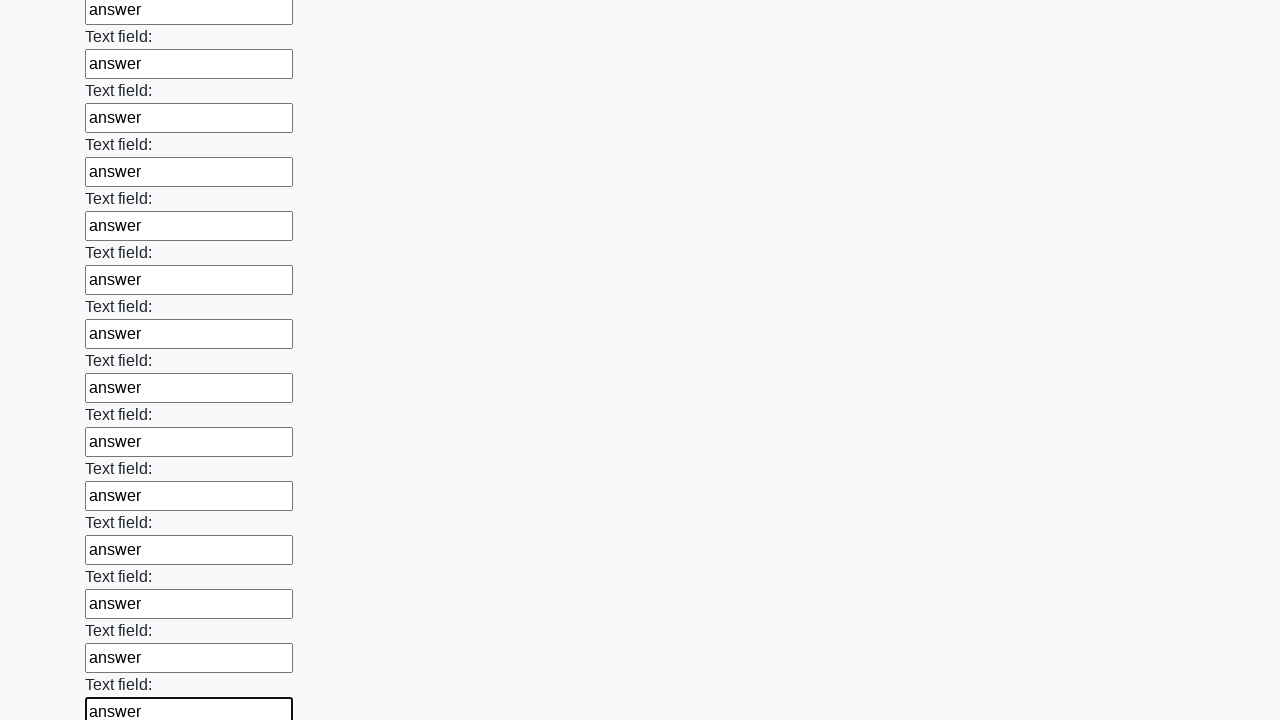

Filled text input field 58 of 100 with 'answer' on input[type="text"] >> nth=57
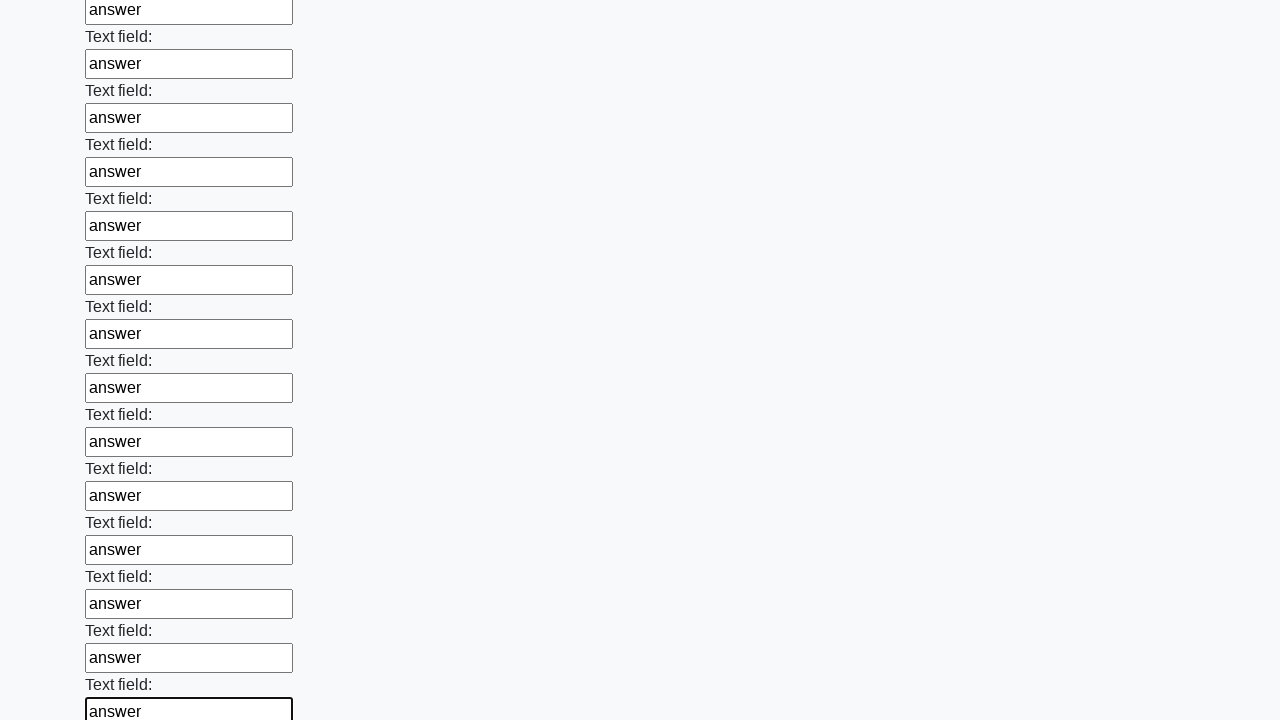

Filled text input field 59 of 100 with 'answer' on input[type="text"] >> nth=58
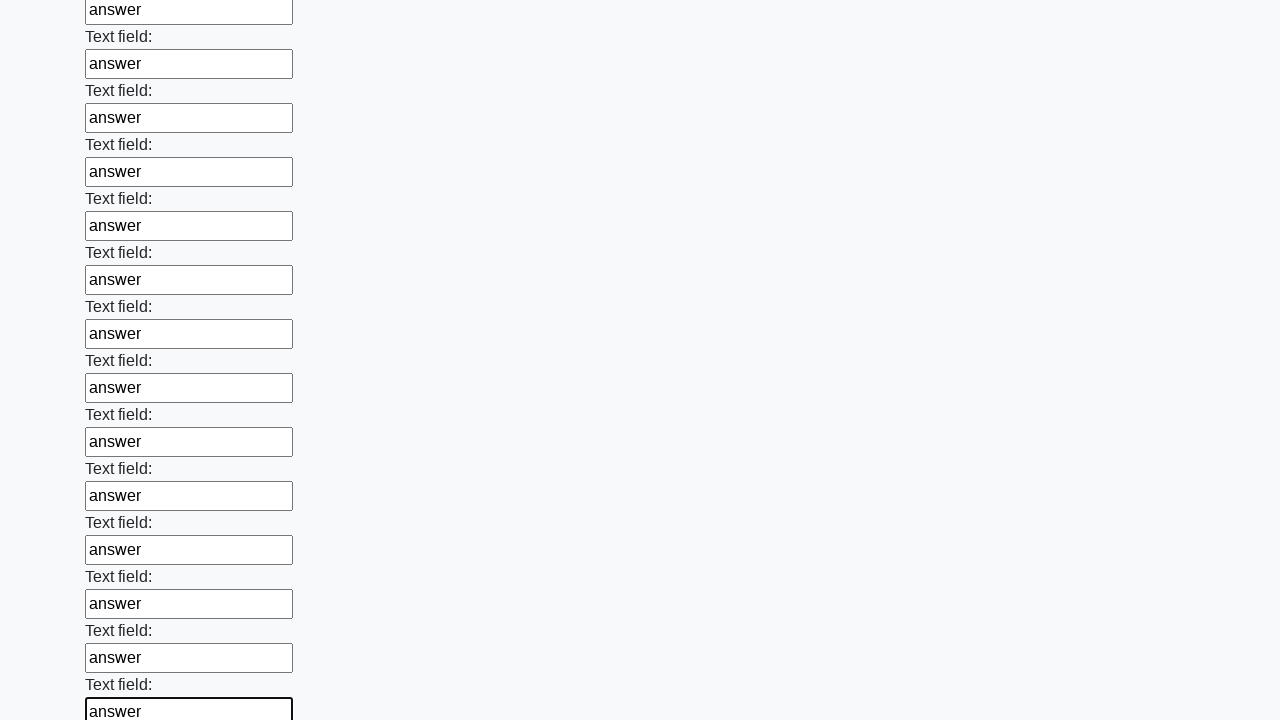

Filled text input field 60 of 100 with 'answer' on input[type="text"] >> nth=59
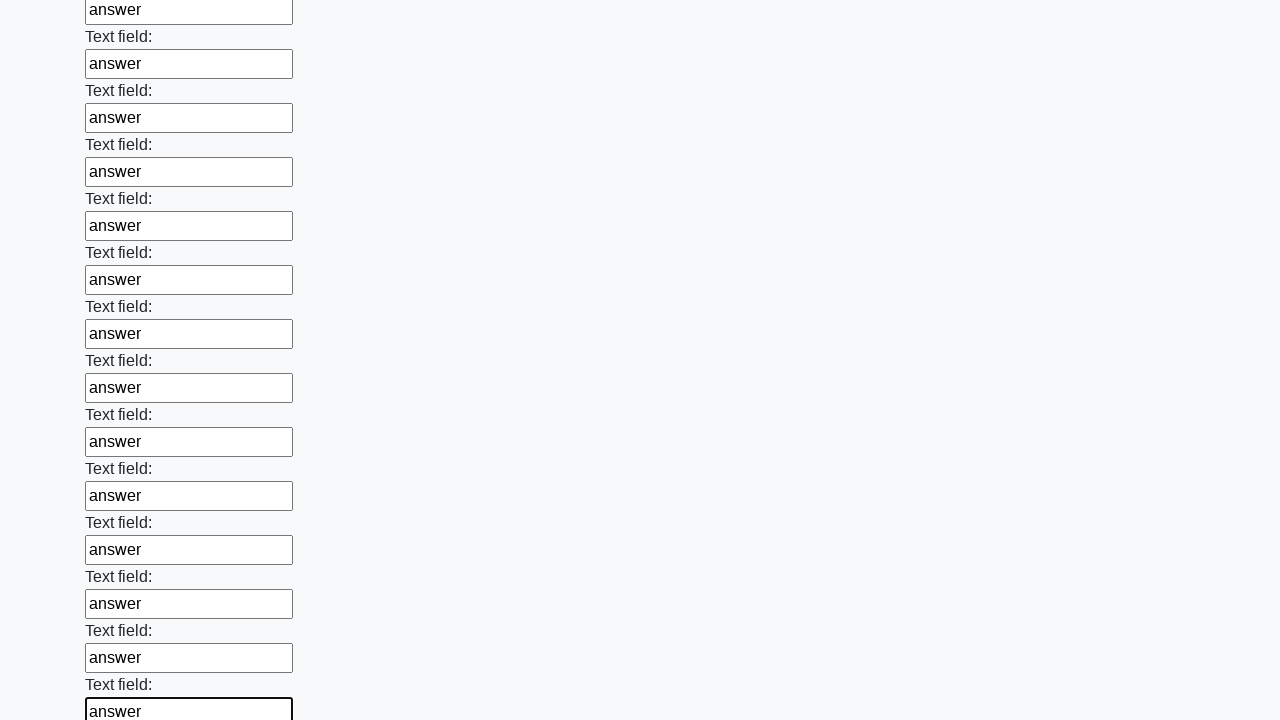

Filled text input field 61 of 100 with 'answer' on input[type="text"] >> nth=60
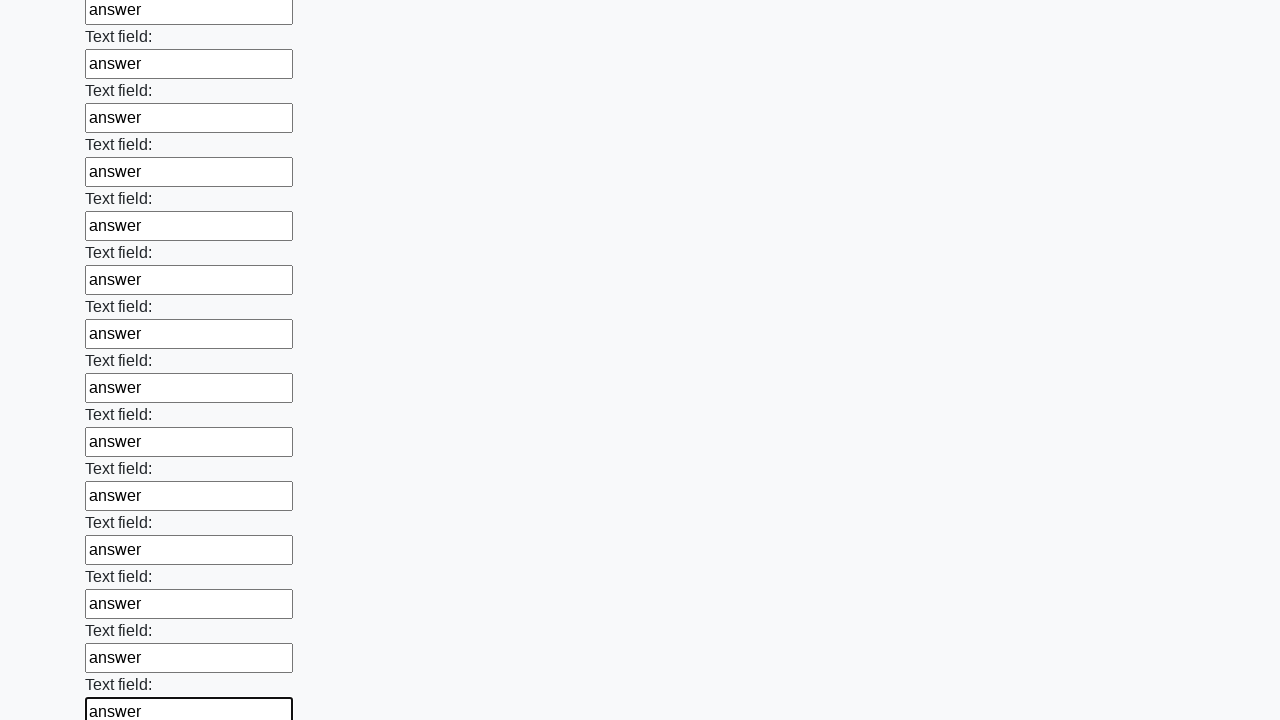

Filled text input field 62 of 100 with 'answer' on input[type="text"] >> nth=61
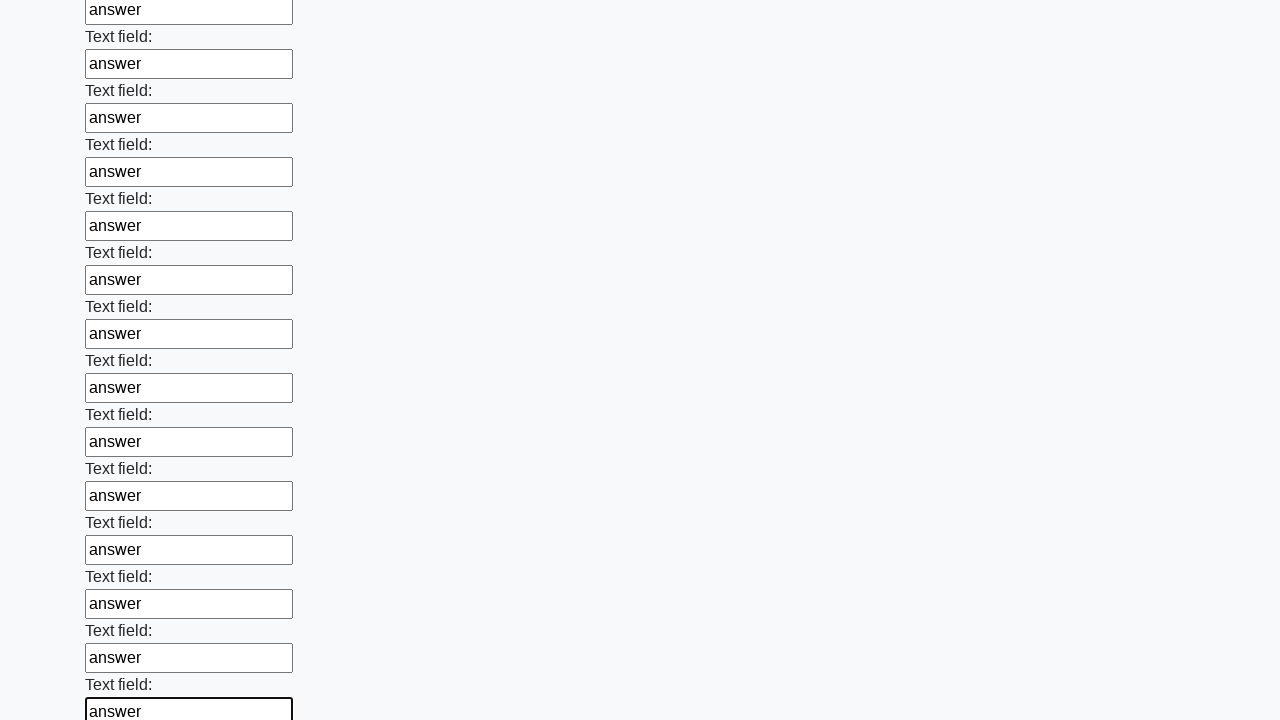

Filled text input field 63 of 100 with 'answer' on input[type="text"] >> nth=62
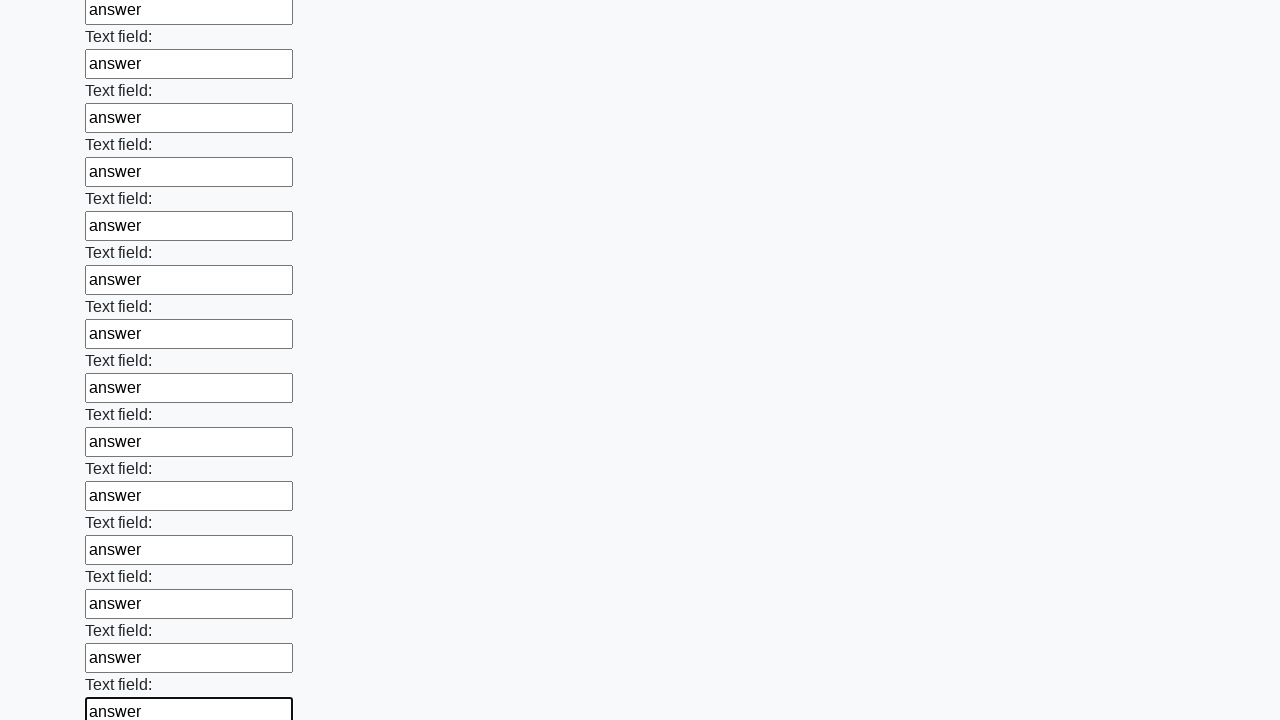

Filled text input field 64 of 100 with 'answer' on input[type="text"] >> nth=63
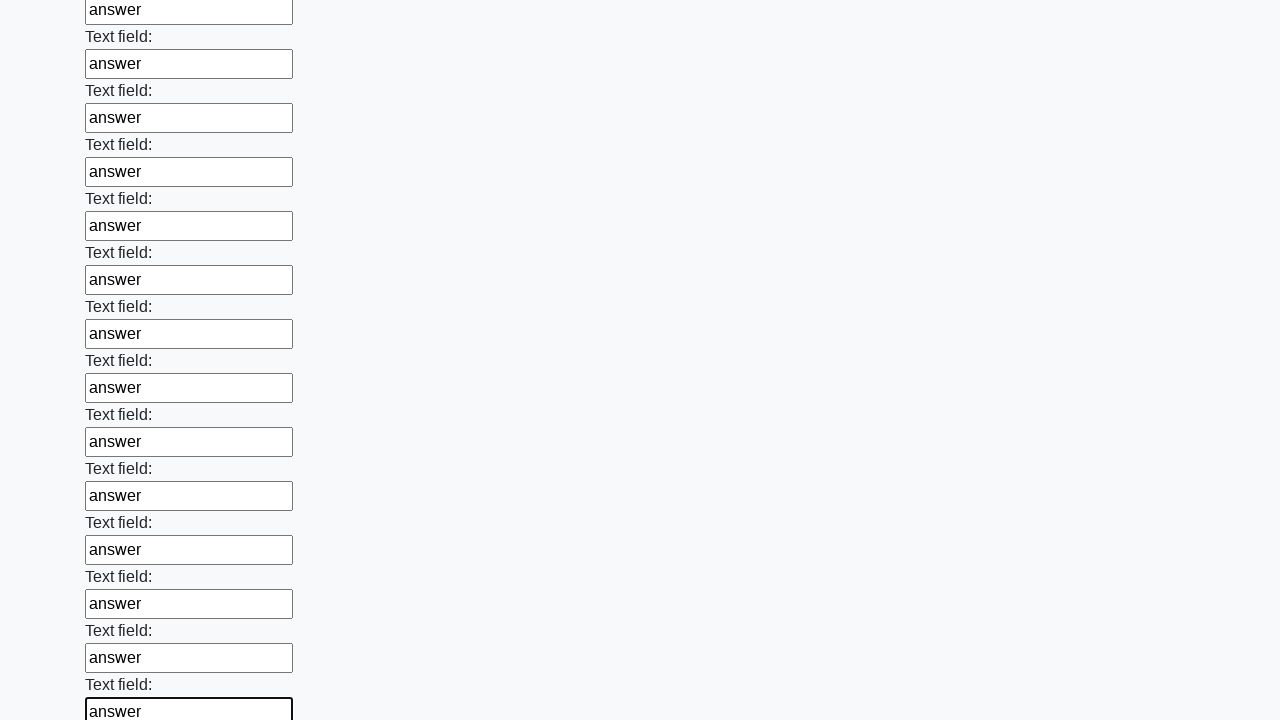

Filled text input field 65 of 100 with 'answer' on input[type="text"] >> nth=64
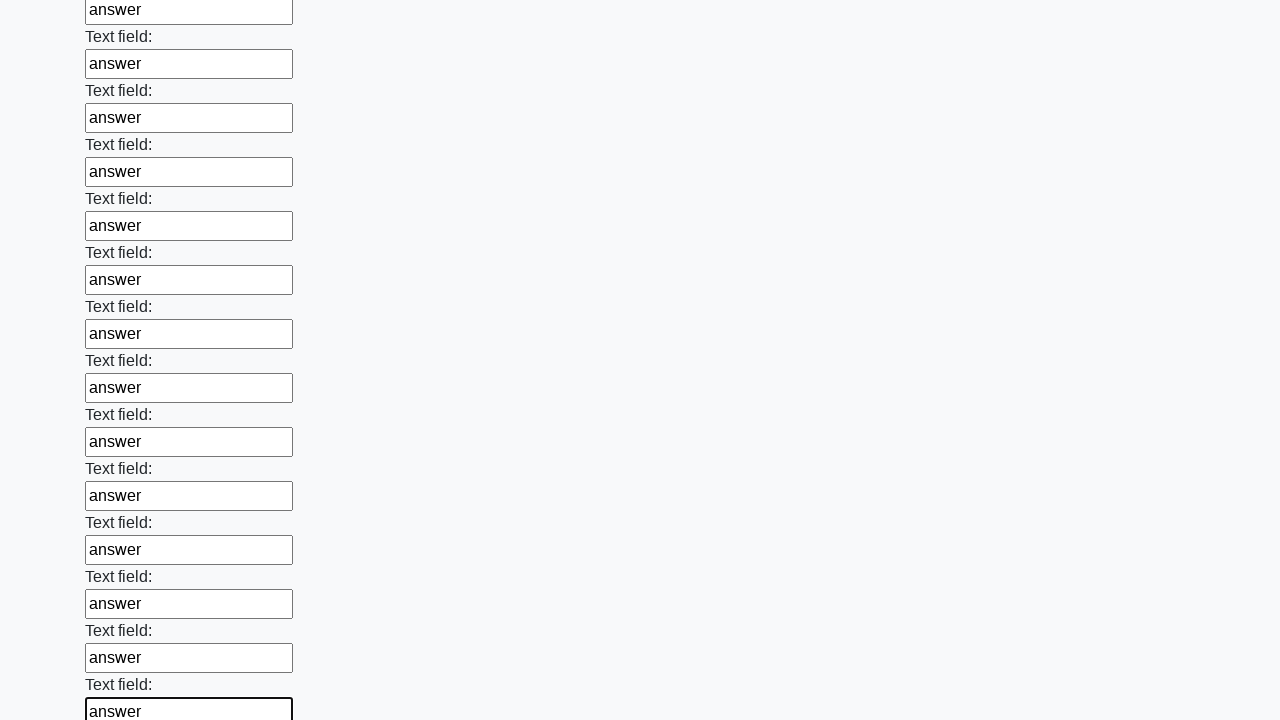

Filled text input field 66 of 100 with 'answer' on input[type="text"] >> nth=65
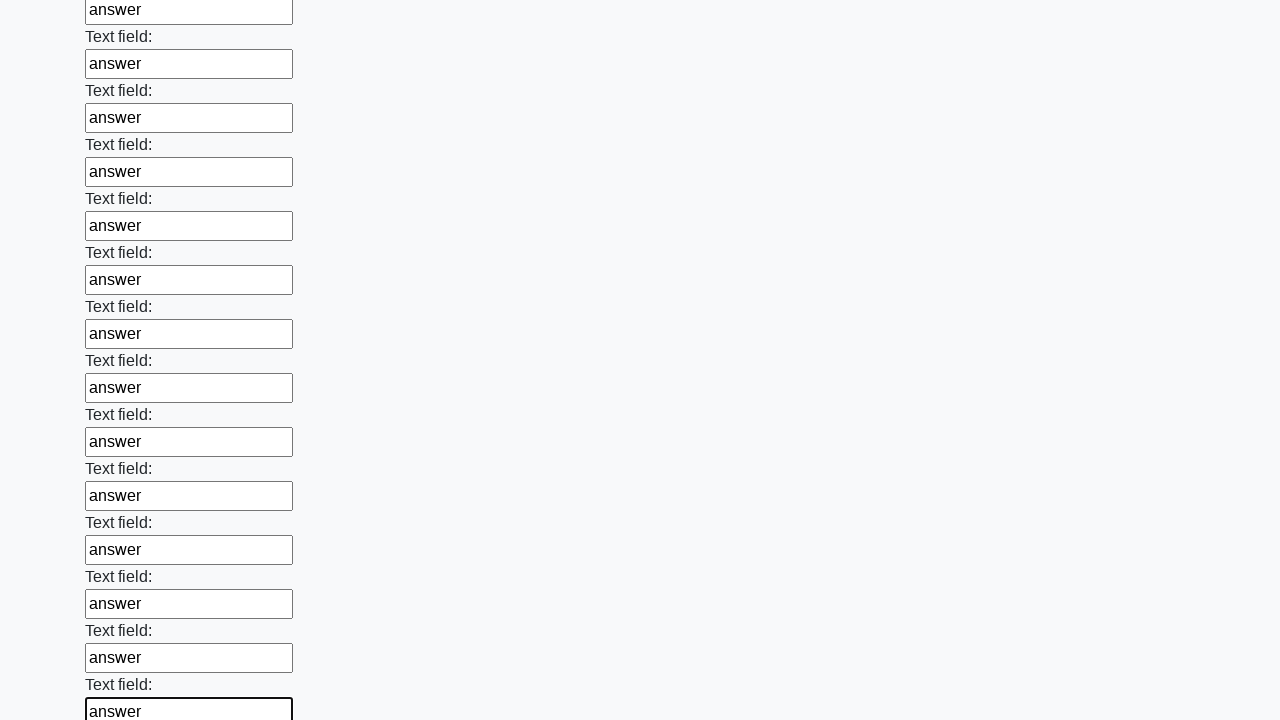

Filled text input field 67 of 100 with 'answer' on input[type="text"] >> nth=66
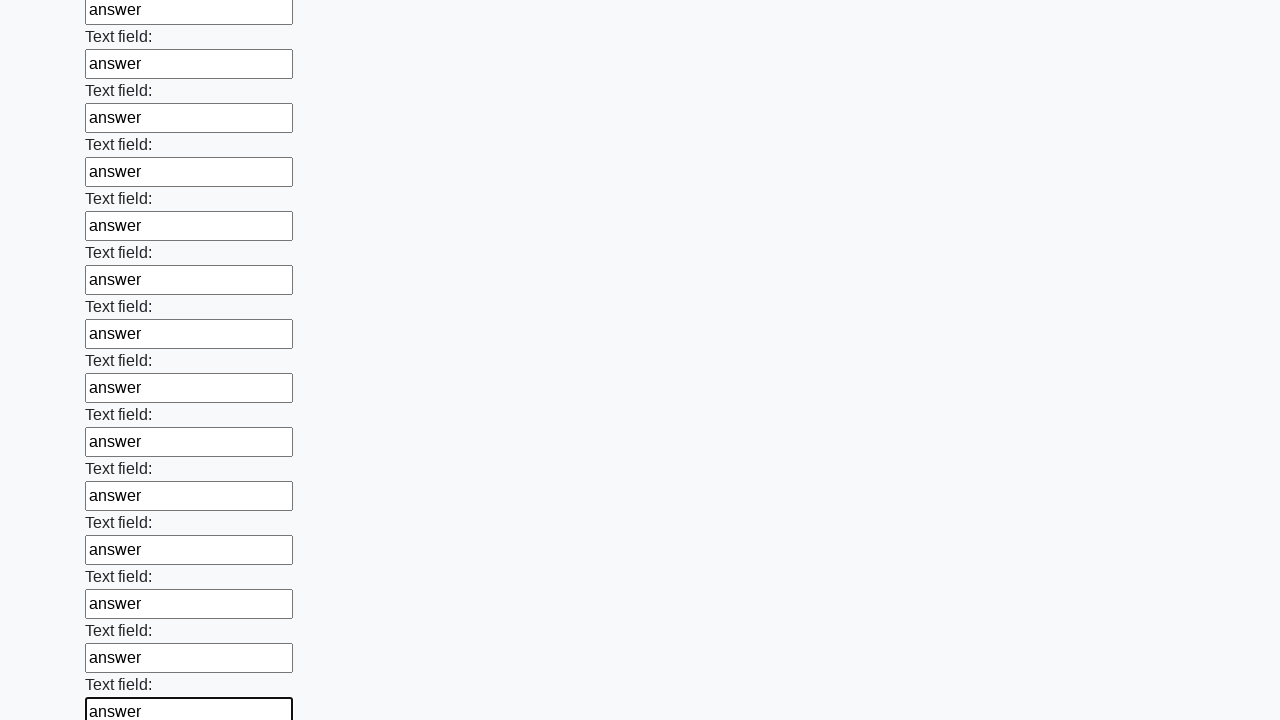

Filled text input field 68 of 100 with 'answer' on input[type="text"] >> nth=67
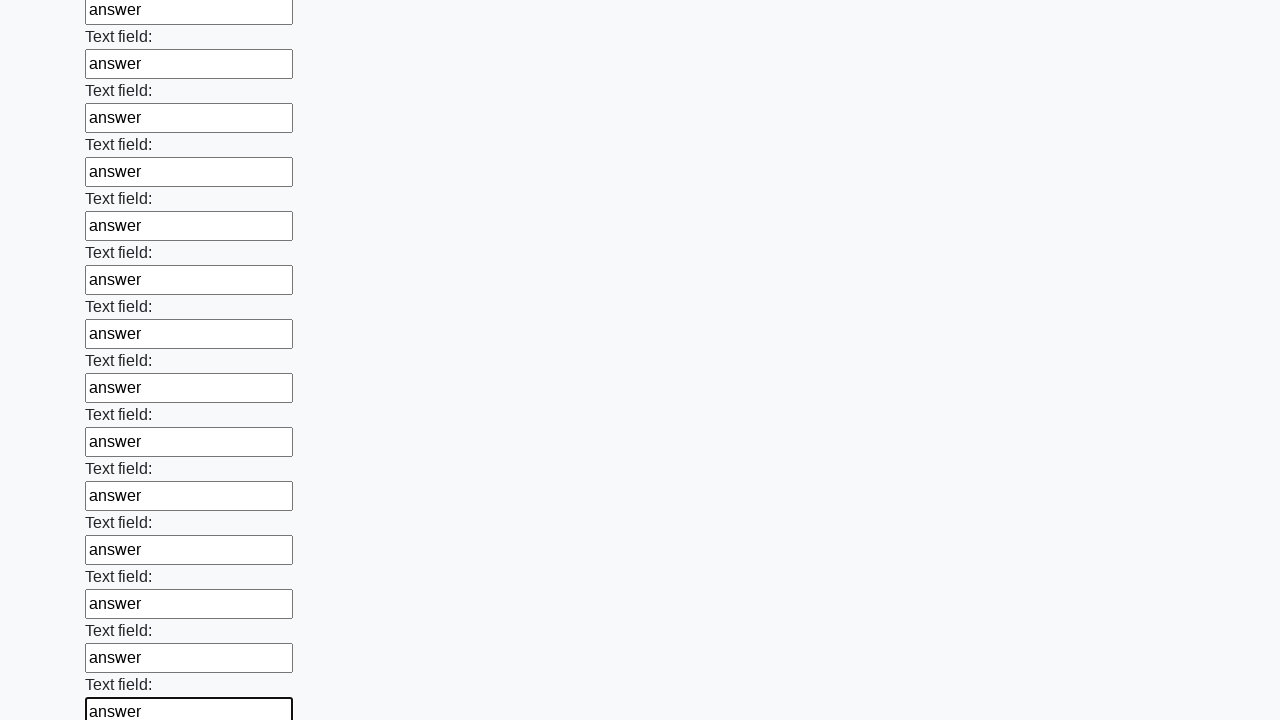

Filled text input field 69 of 100 with 'answer' on input[type="text"] >> nth=68
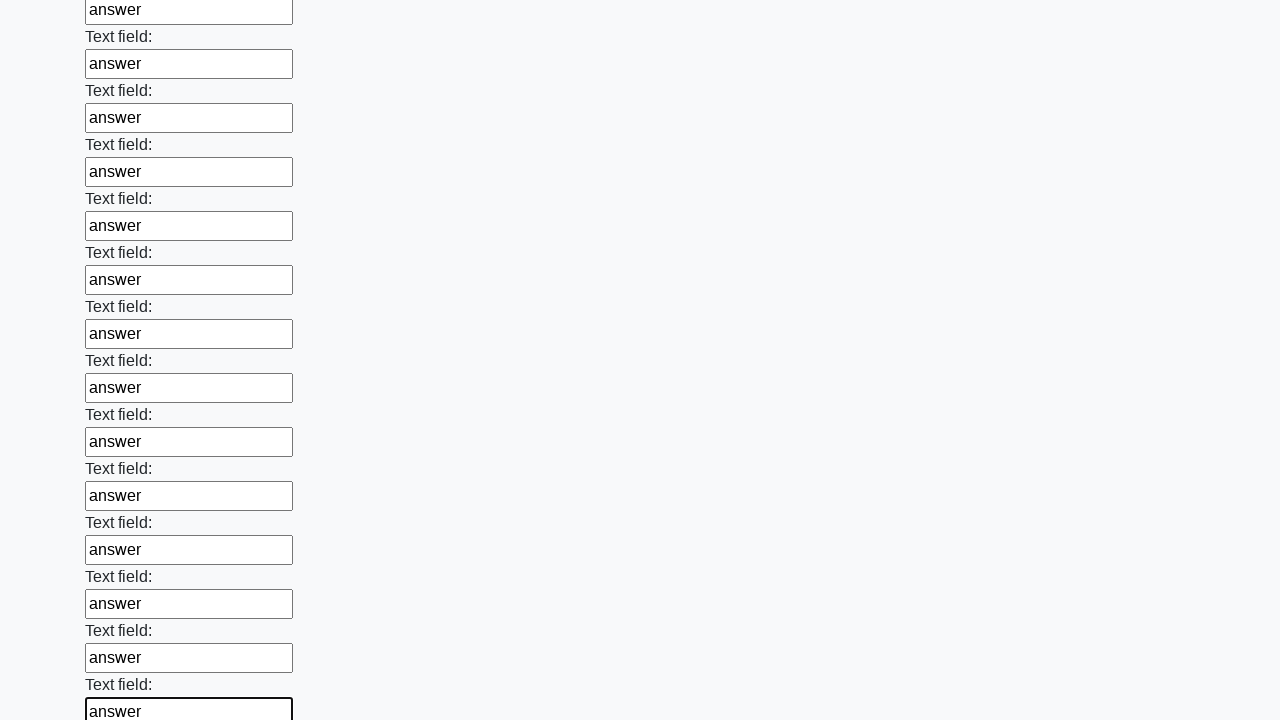

Filled text input field 70 of 100 with 'answer' on input[type="text"] >> nth=69
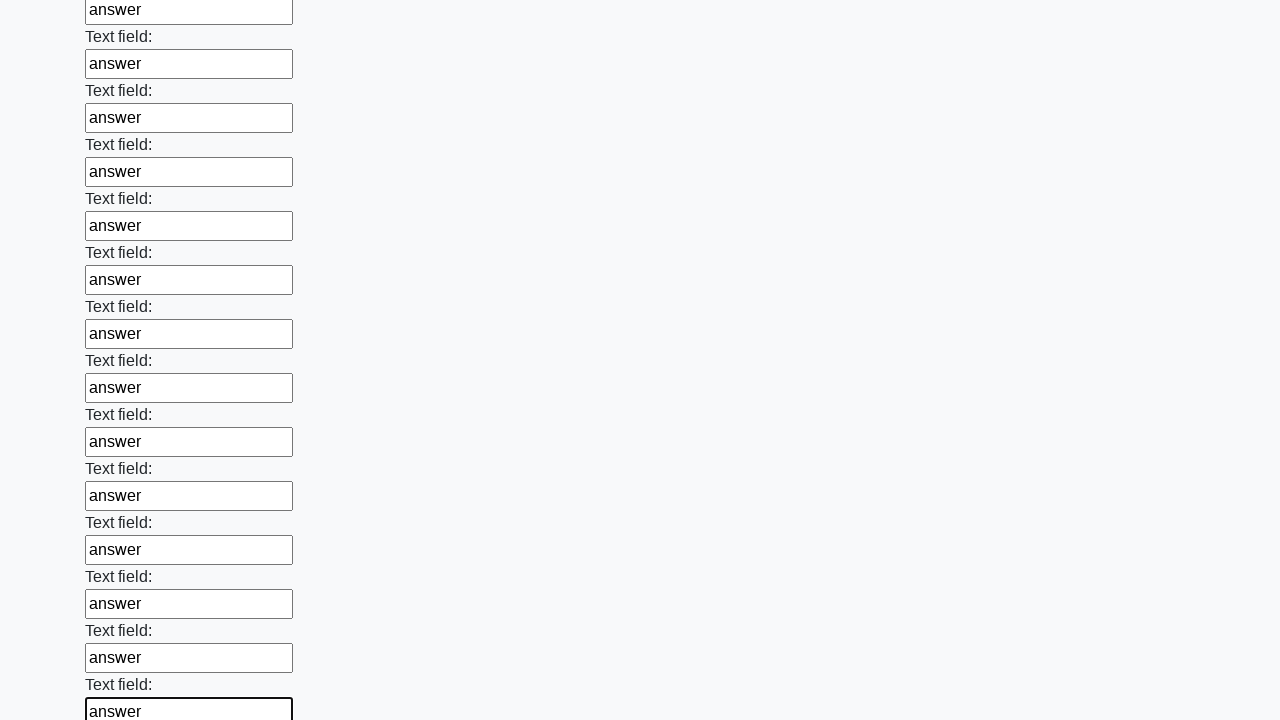

Filled text input field 71 of 100 with 'answer' on input[type="text"] >> nth=70
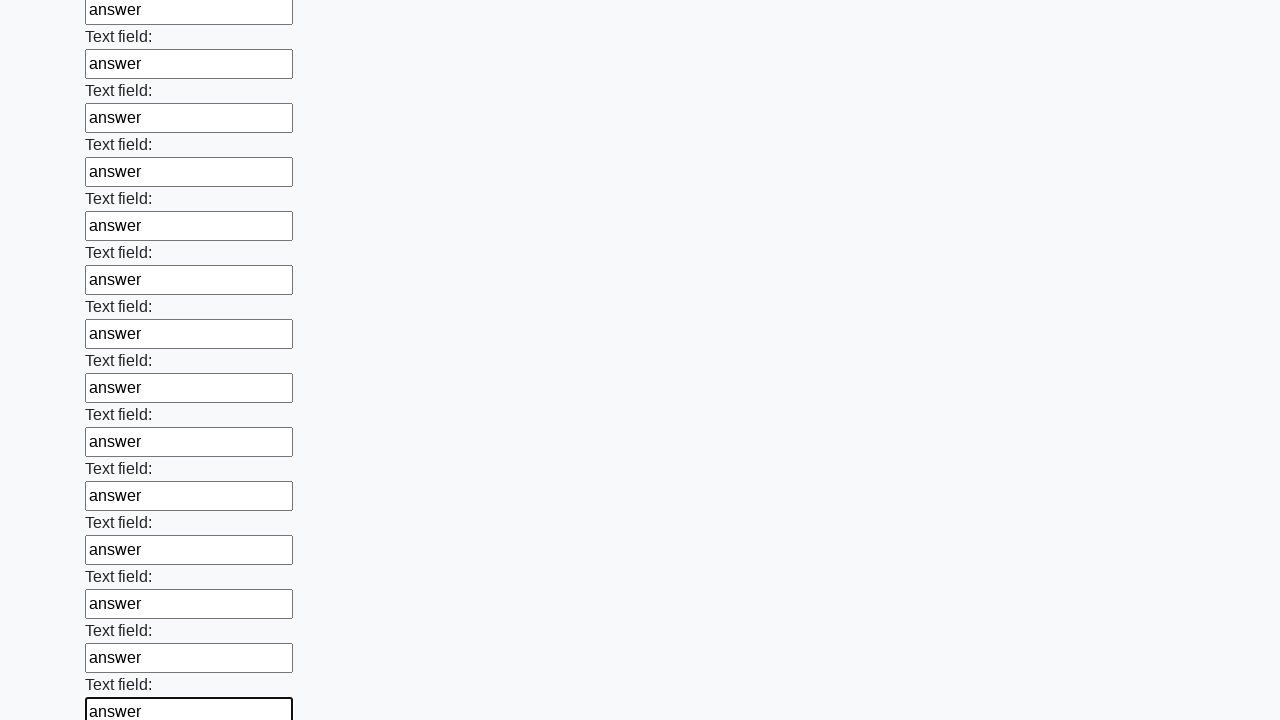

Filled text input field 72 of 100 with 'answer' on input[type="text"] >> nth=71
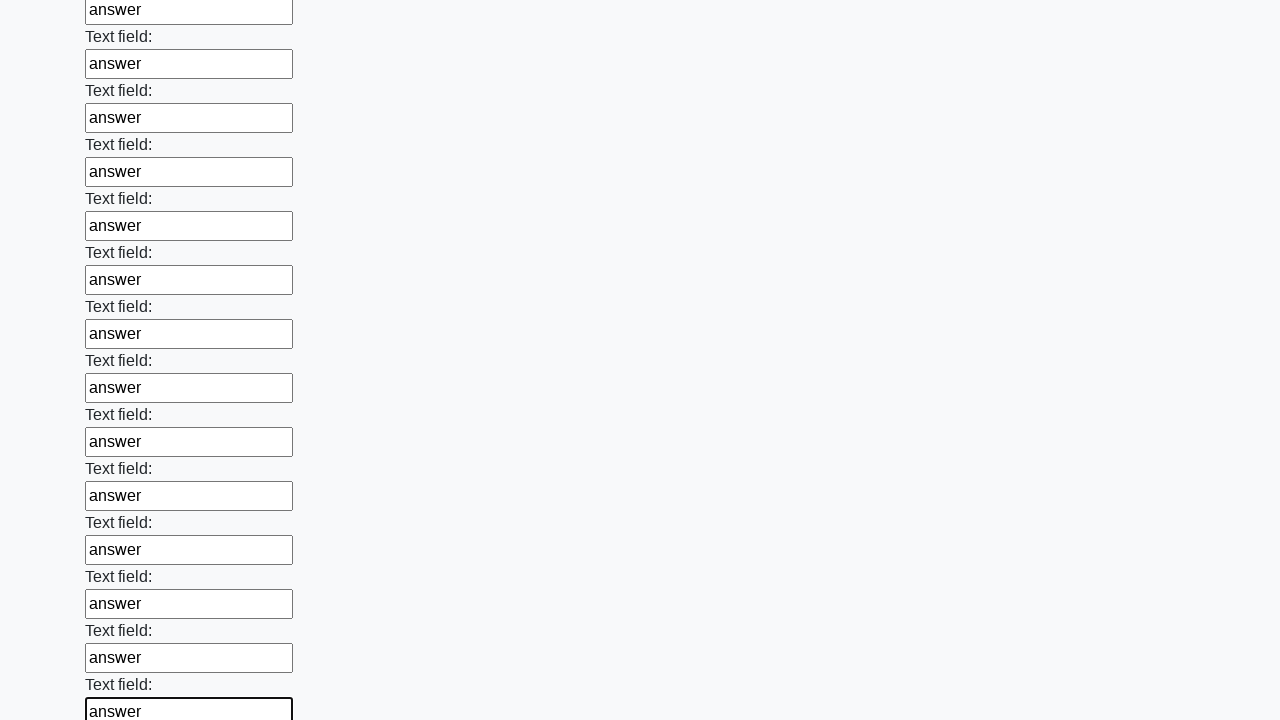

Filled text input field 73 of 100 with 'answer' on input[type="text"] >> nth=72
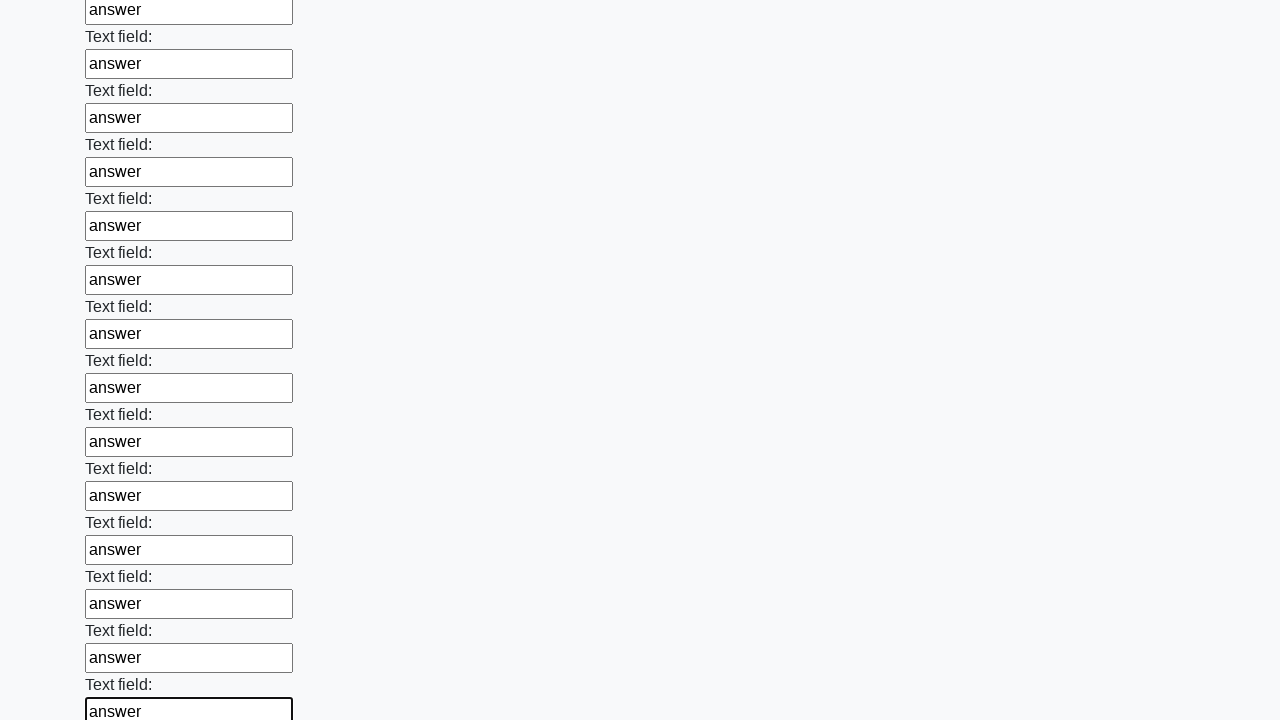

Filled text input field 74 of 100 with 'answer' on input[type="text"] >> nth=73
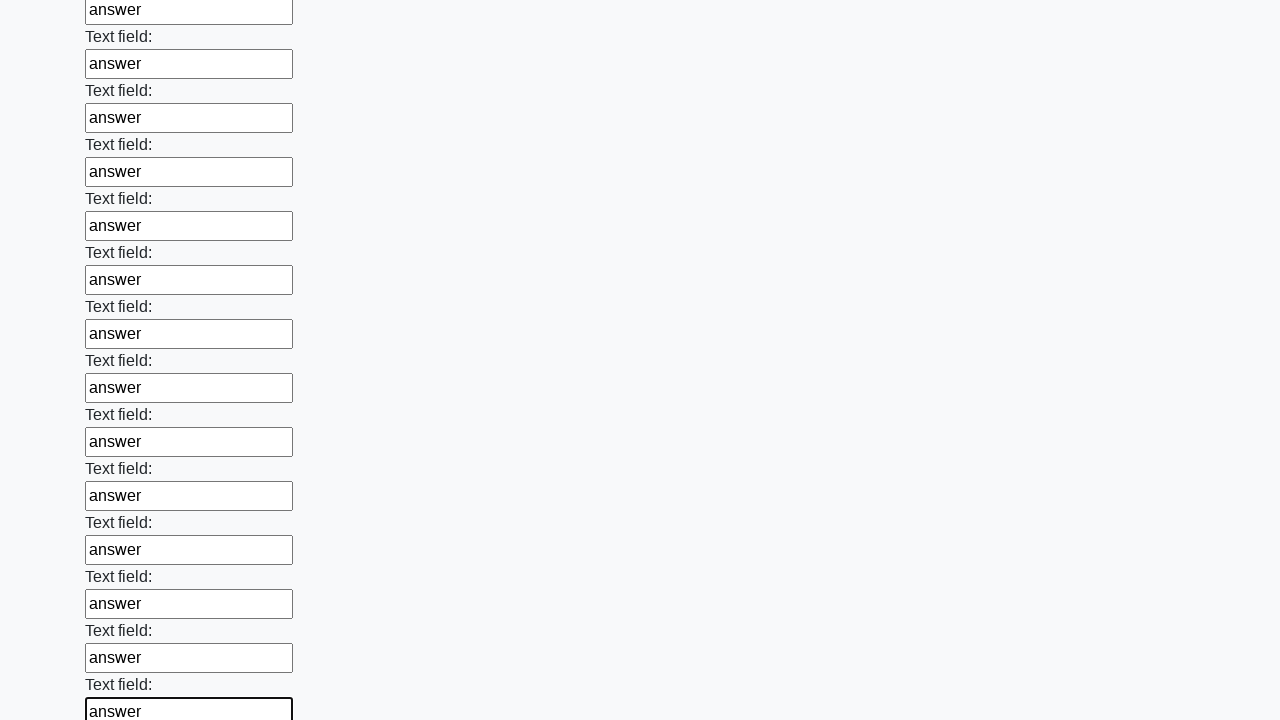

Filled text input field 75 of 100 with 'answer' on input[type="text"] >> nth=74
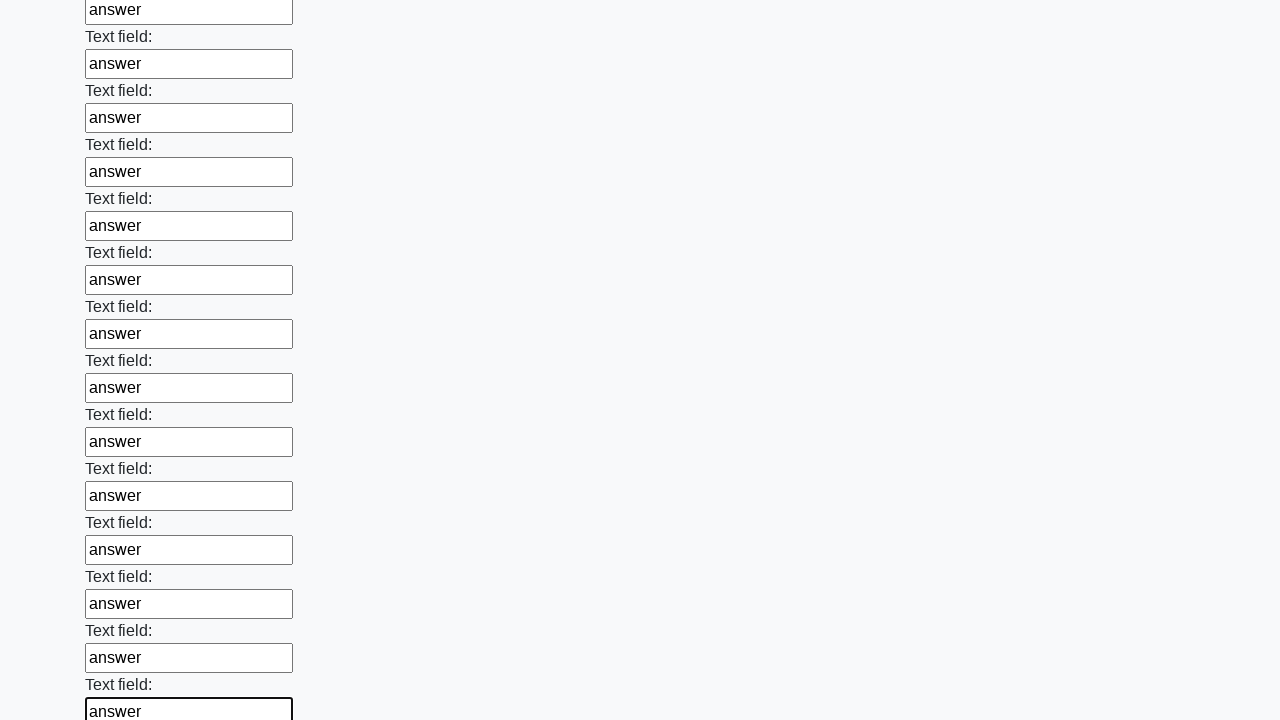

Filled text input field 76 of 100 with 'answer' on input[type="text"] >> nth=75
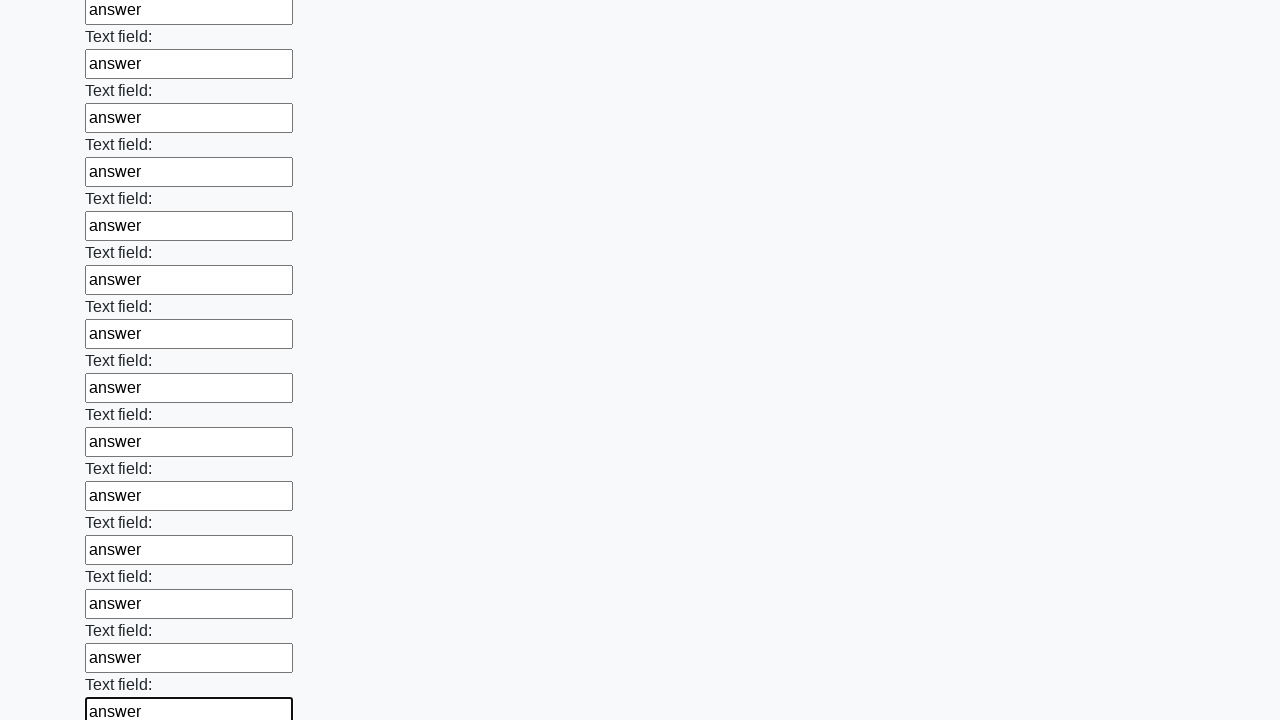

Filled text input field 77 of 100 with 'answer' on input[type="text"] >> nth=76
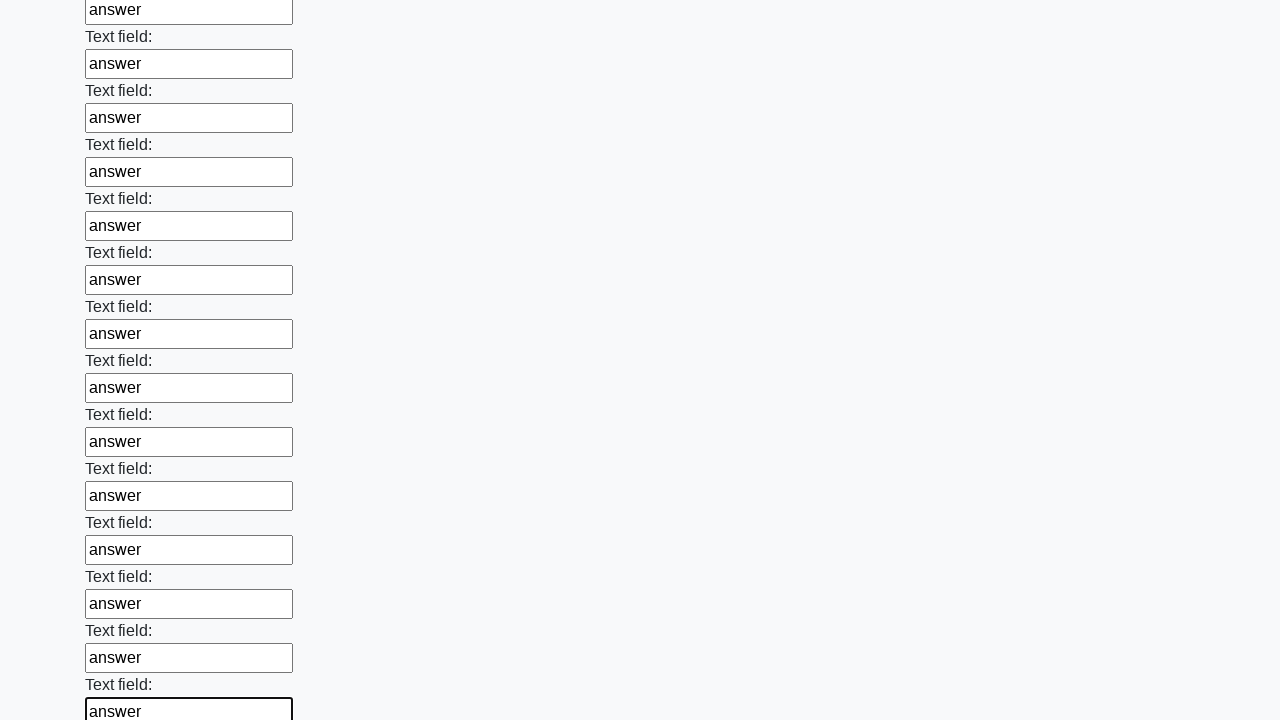

Filled text input field 78 of 100 with 'answer' on input[type="text"] >> nth=77
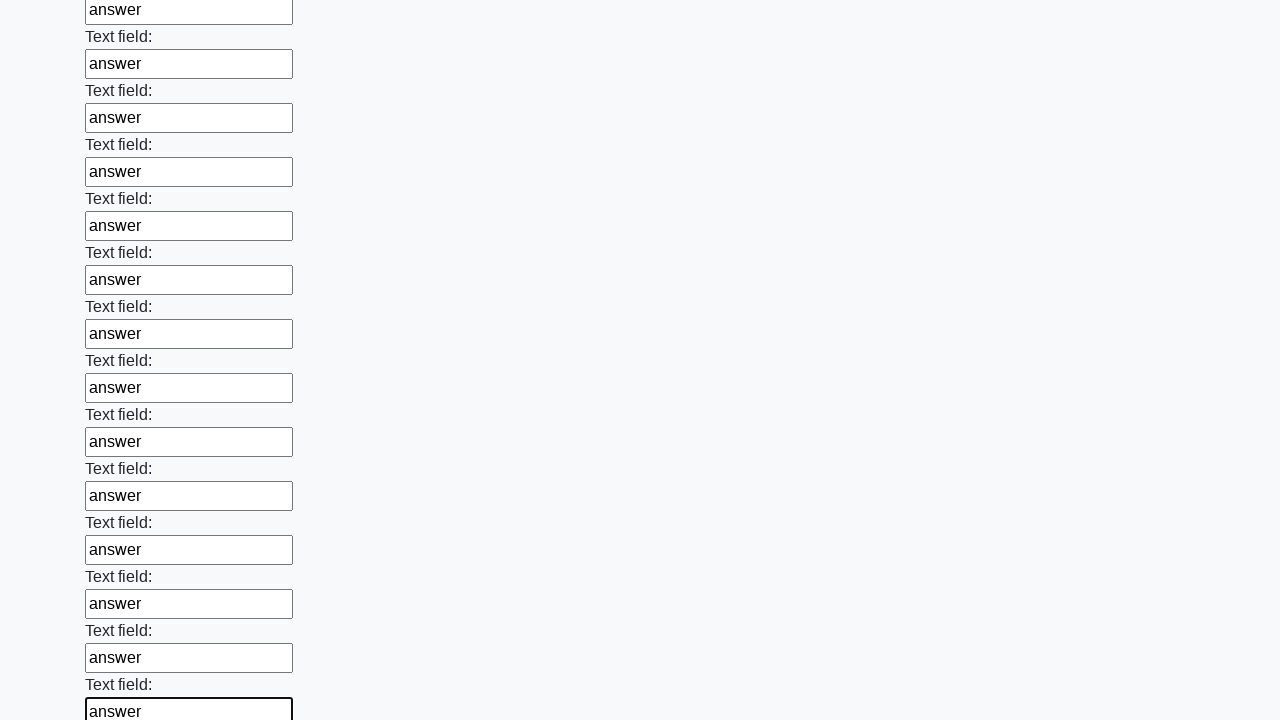

Filled text input field 79 of 100 with 'answer' on input[type="text"] >> nth=78
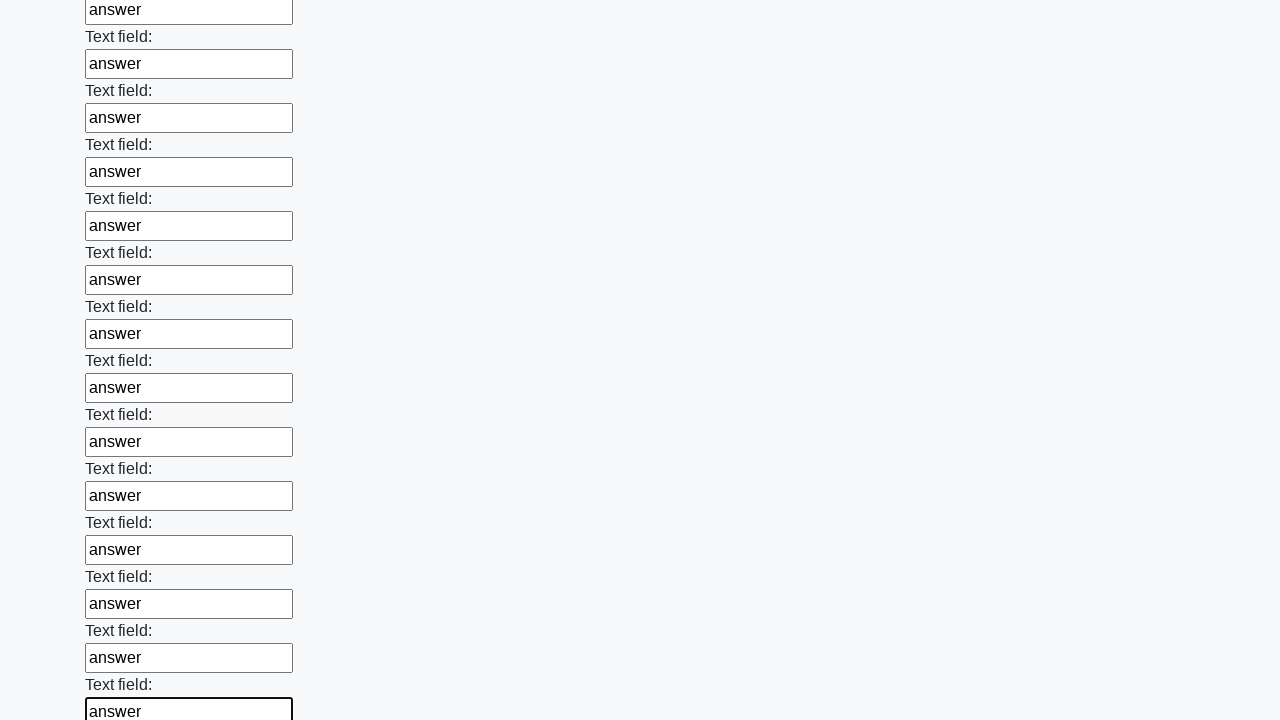

Filled text input field 80 of 100 with 'answer' on input[type="text"] >> nth=79
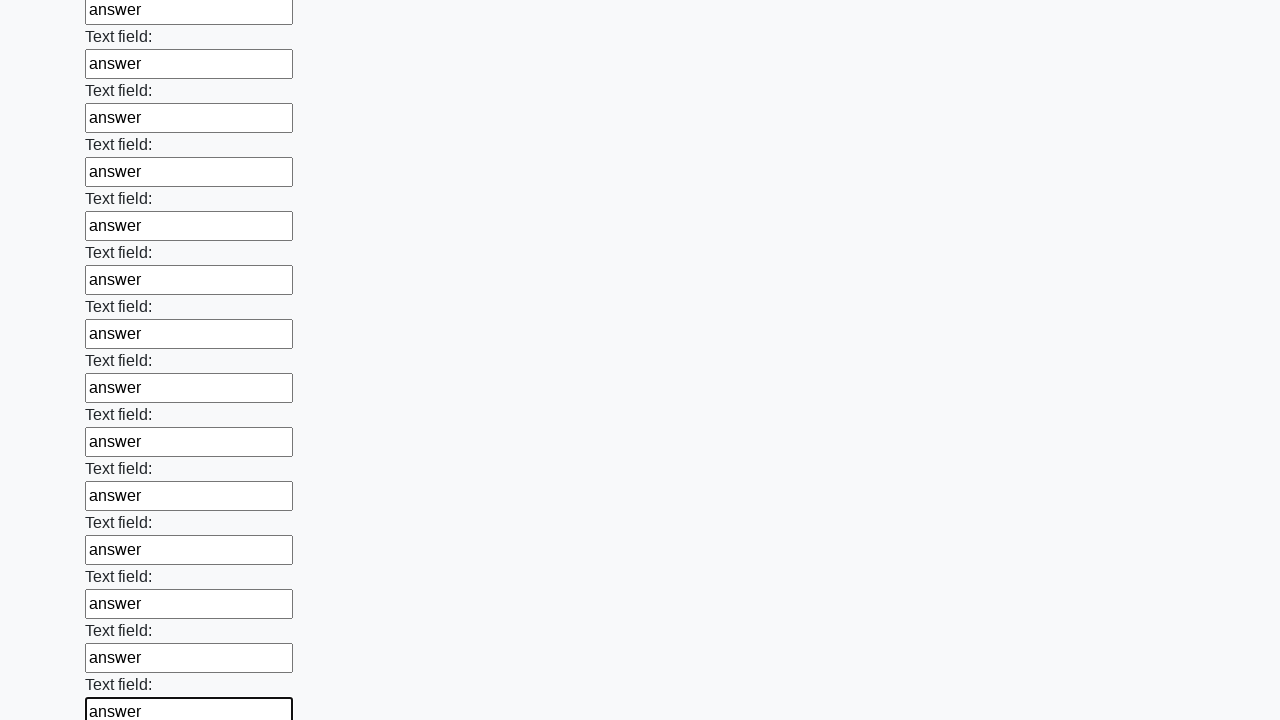

Filled text input field 81 of 100 with 'answer' on input[type="text"] >> nth=80
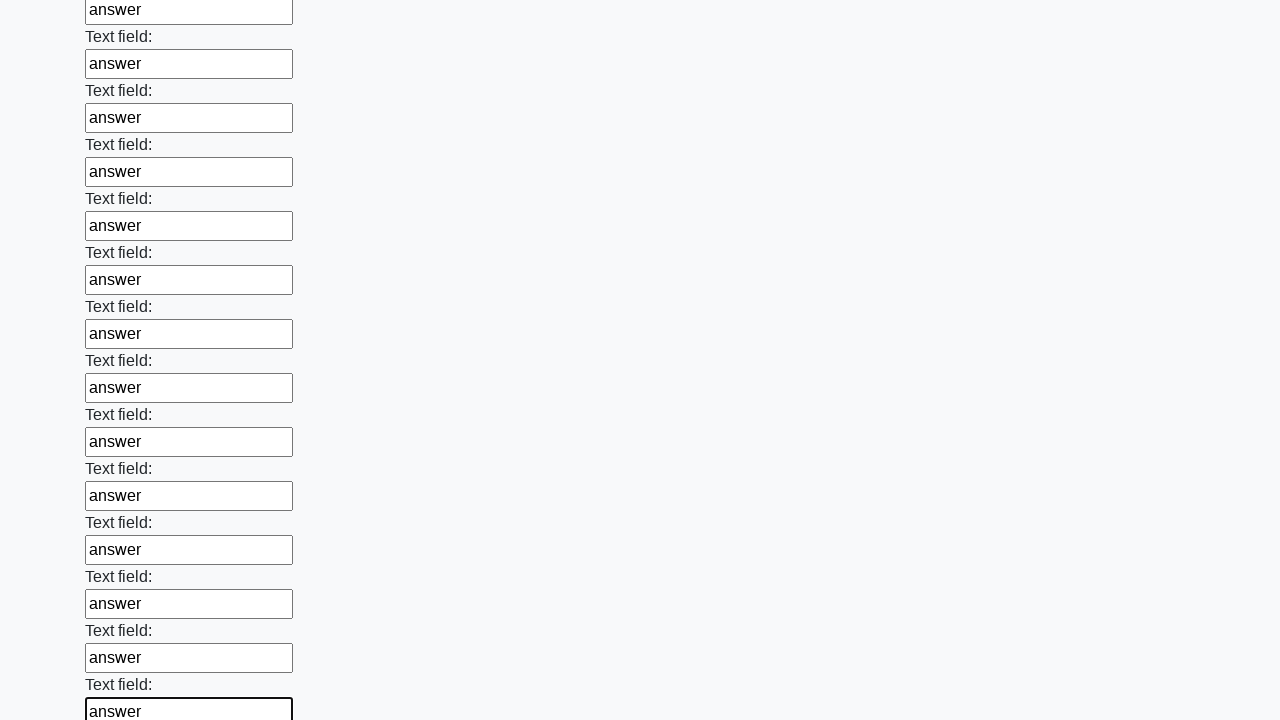

Filled text input field 82 of 100 with 'answer' on input[type="text"] >> nth=81
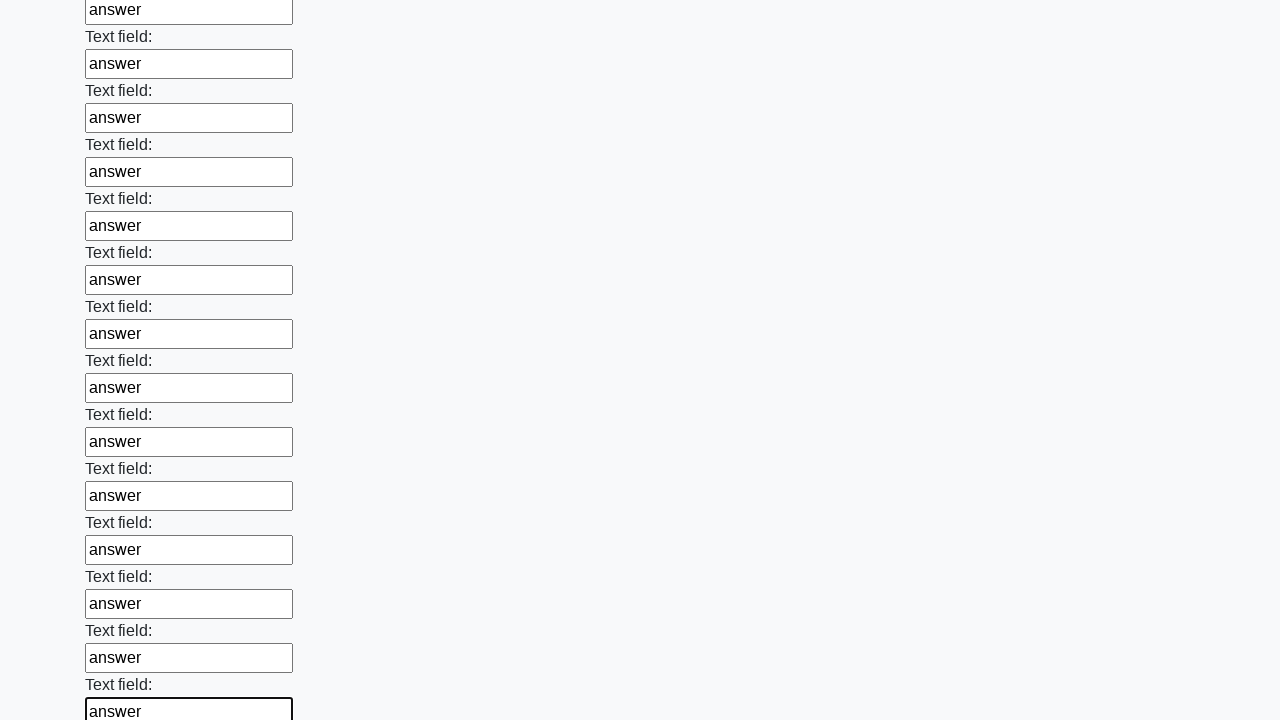

Filled text input field 83 of 100 with 'answer' on input[type="text"] >> nth=82
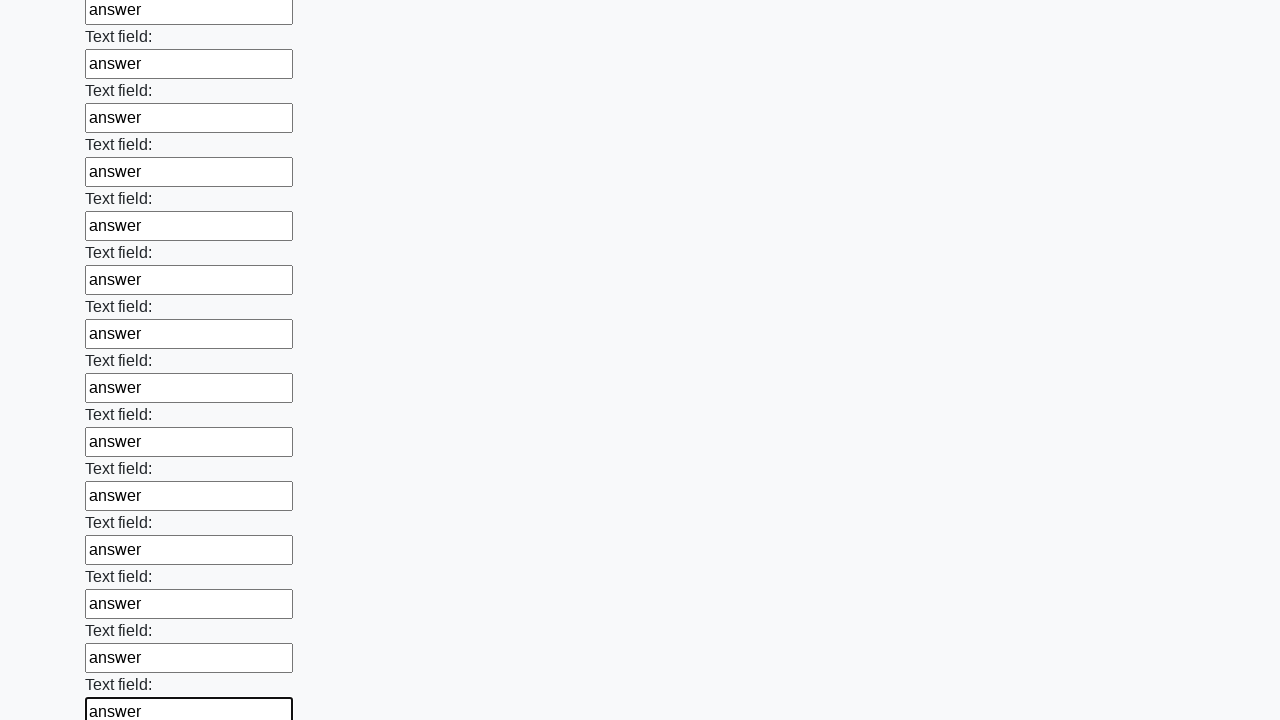

Filled text input field 84 of 100 with 'answer' on input[type="text"] >> nth=83
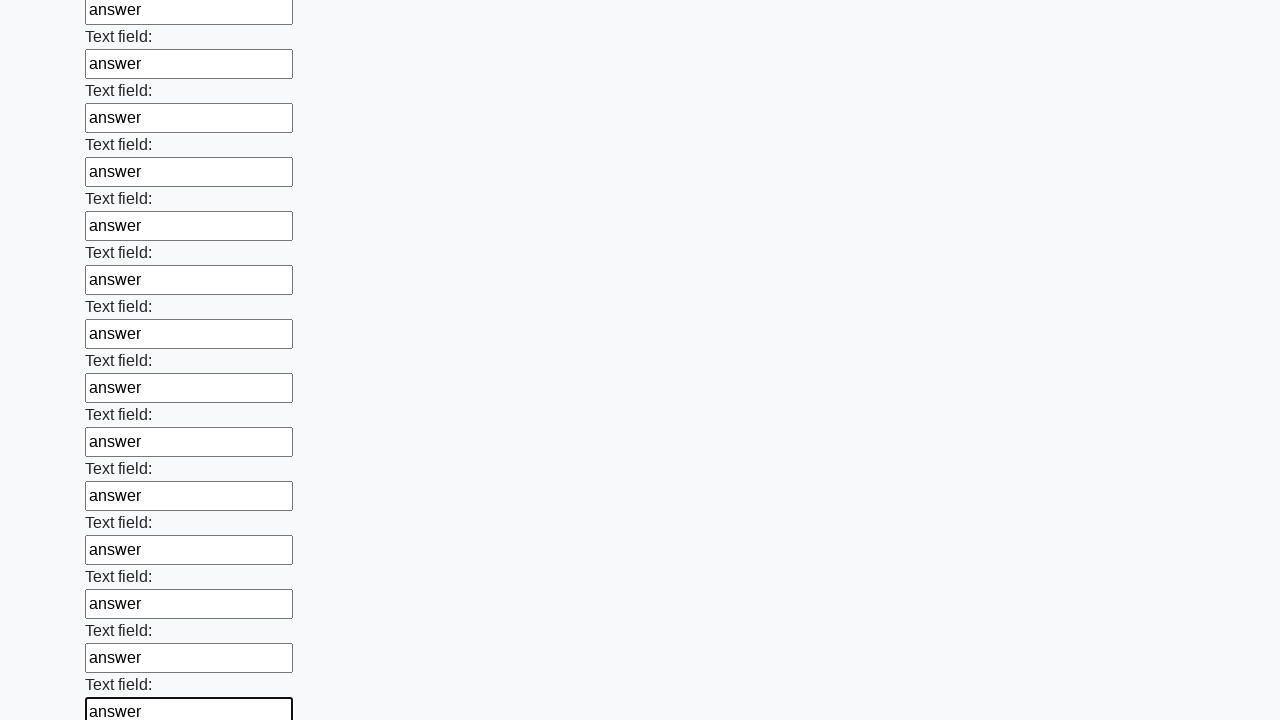

Filled text input field 85 of 100 with 'answer' on input[type="text"] >> nth=84
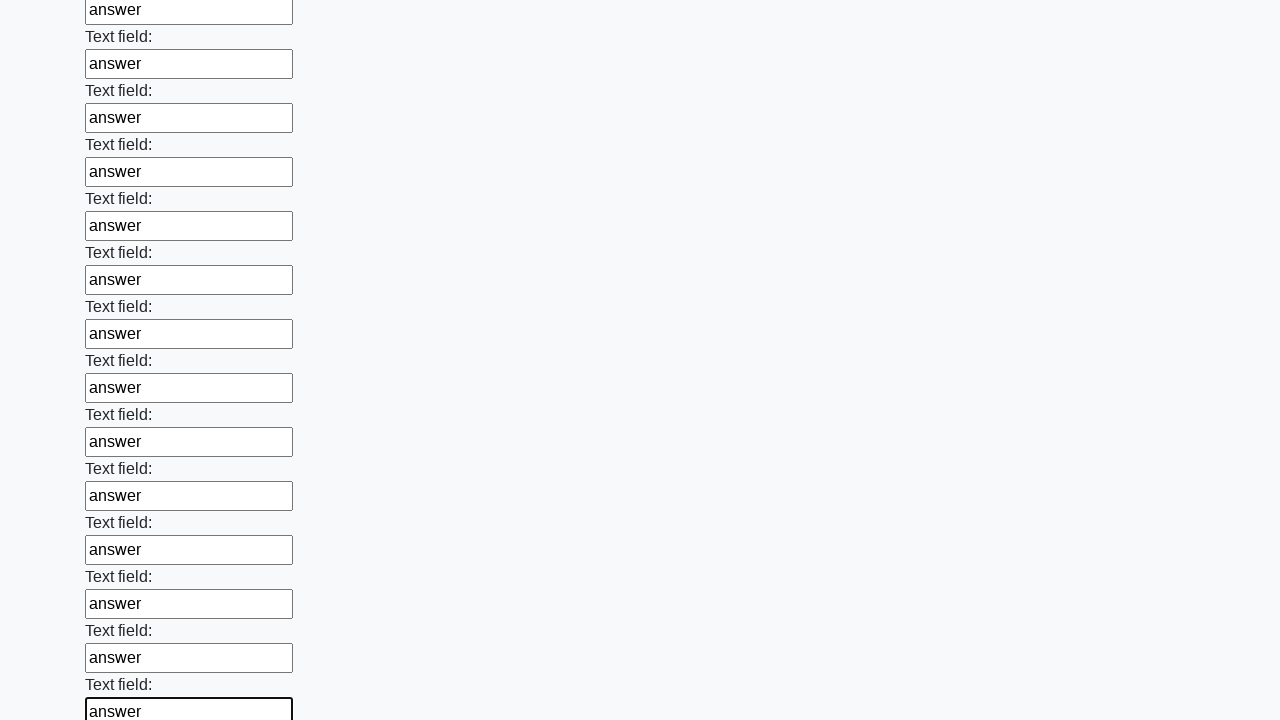

Filled text input field 86 of 100 with 'answer' on input[type="text"] >> nth=85
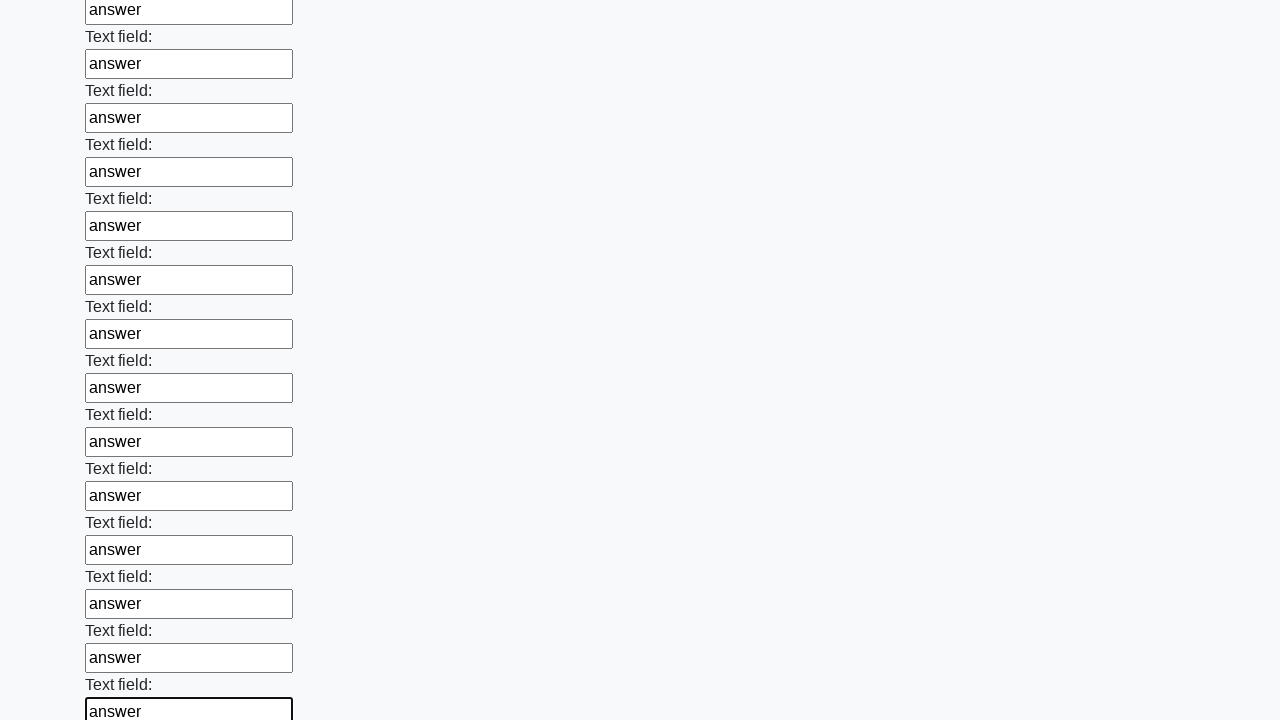

Filled text input field 87 of 100 with 'answer' on input[type="text"] >> nth=86
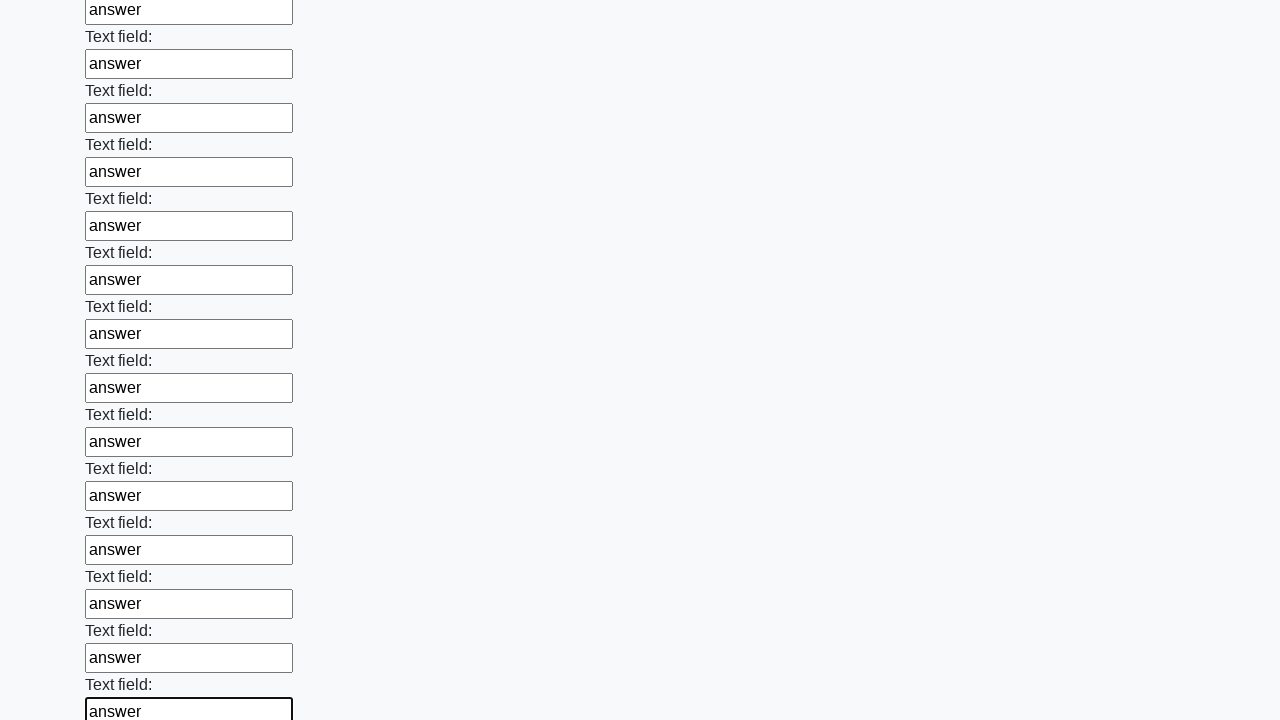

Filled text input field 88 of 100 with 'answer' on input[type="text"] >> nth=87
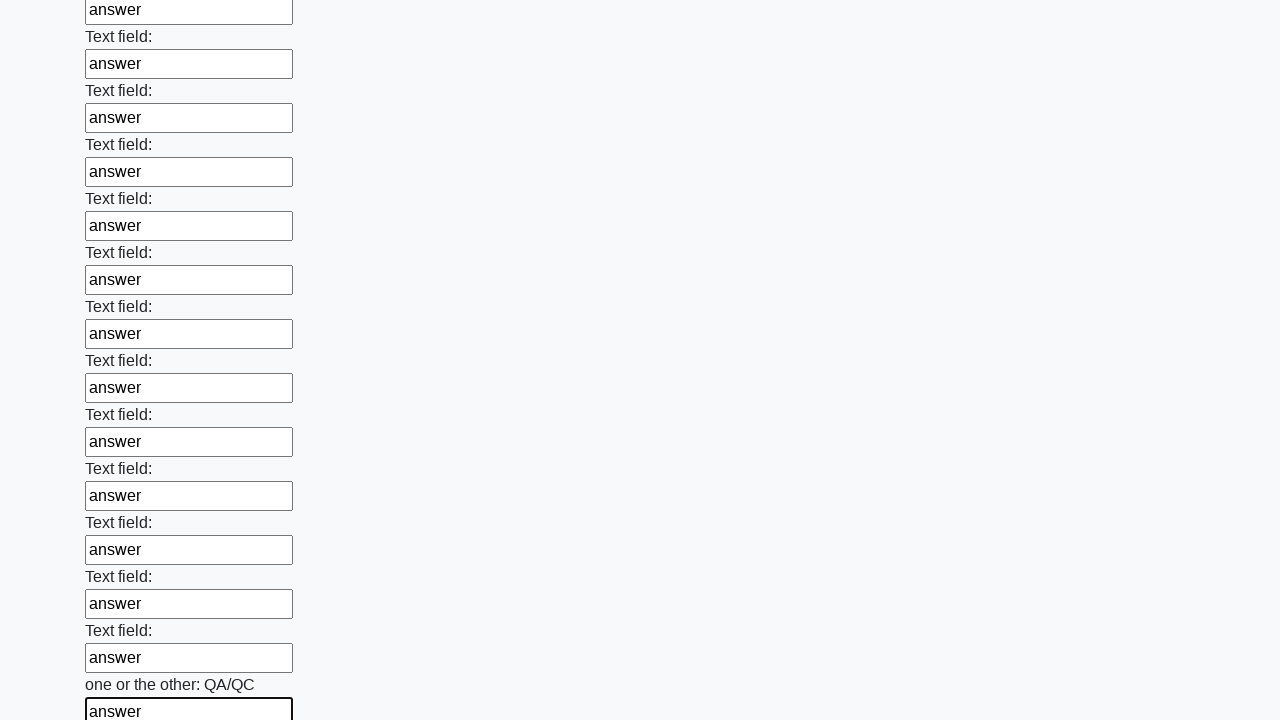

Filled text input field 89 of 100 with 'answer' on input[type="text"] >> nth=88
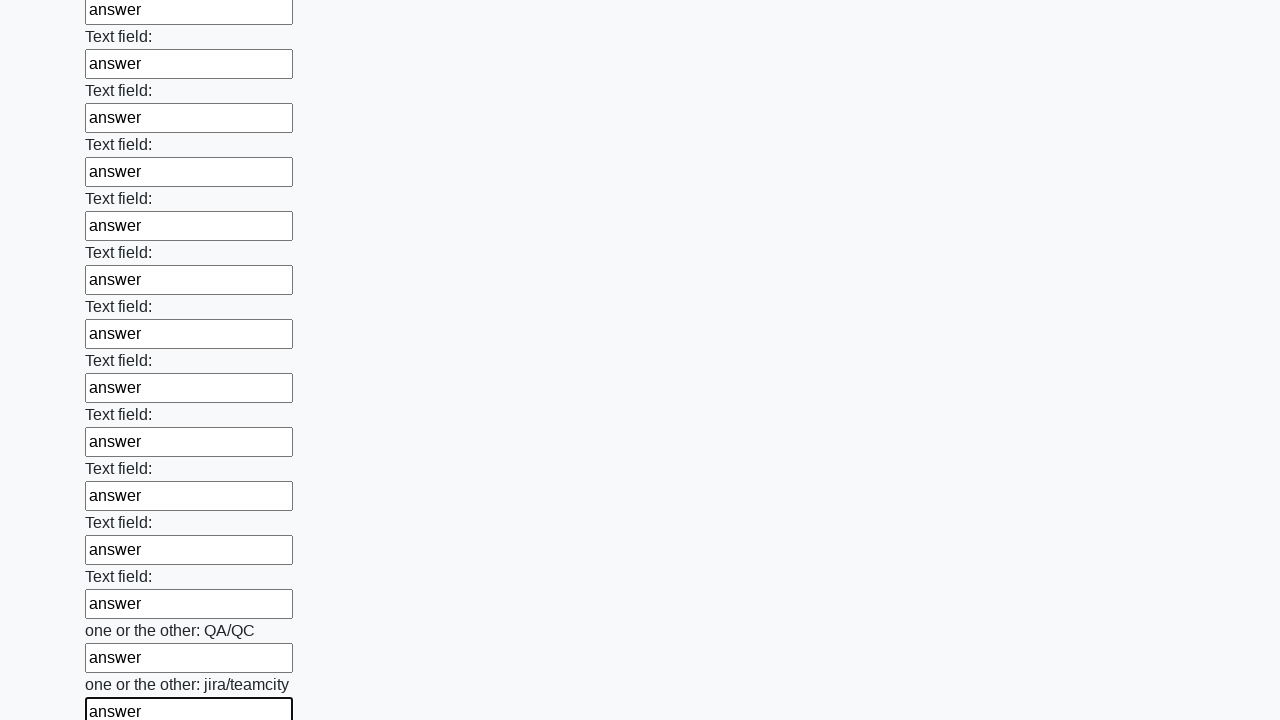

Filled text input field 90 of 100 with 'answer' on input[type="text"] >> nth=89
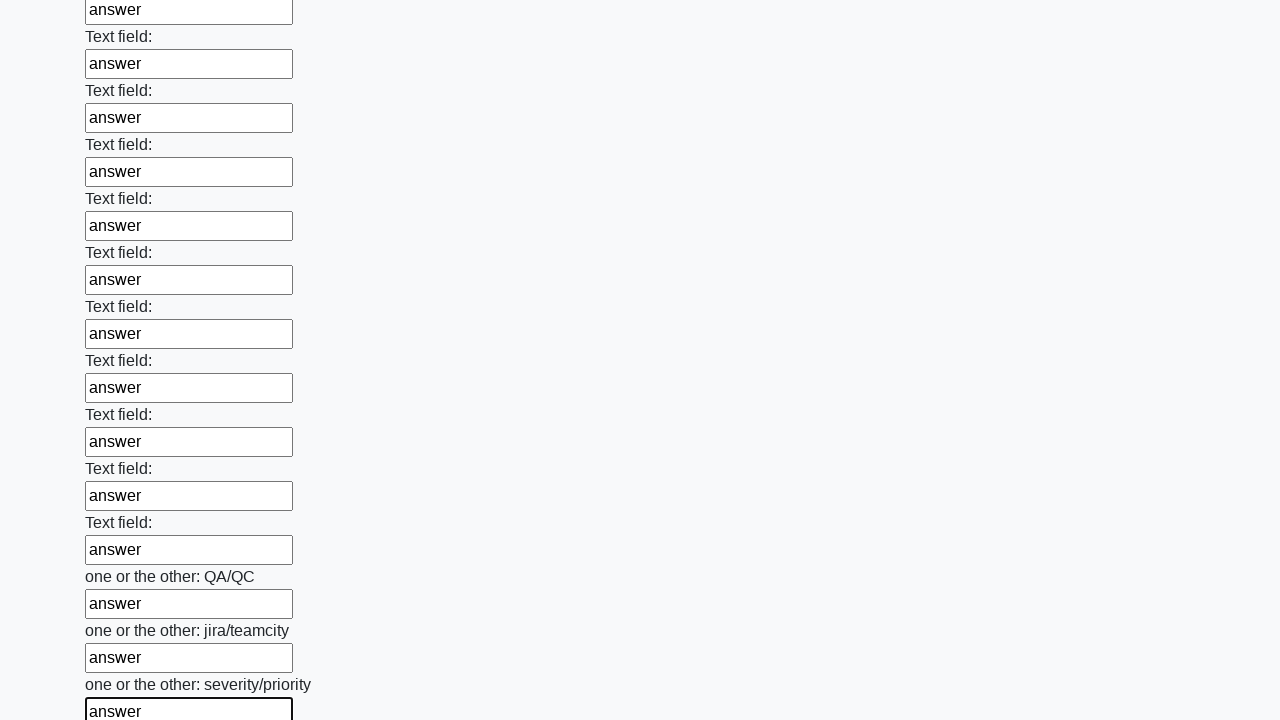

Filled text input field 91 of 100 with 'answer' on input[type="text"] >> nth=90
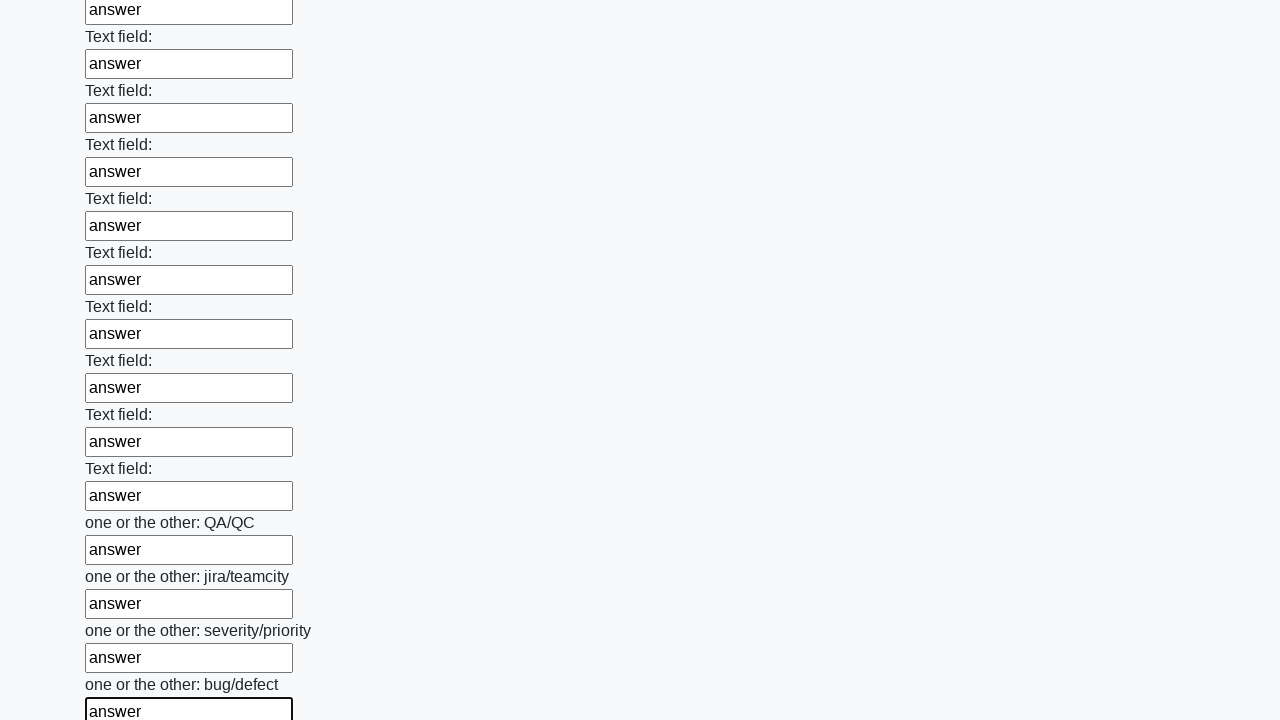

Filled text input field 92 of 100 with 'answer' on input[type="text"] >> nth=91
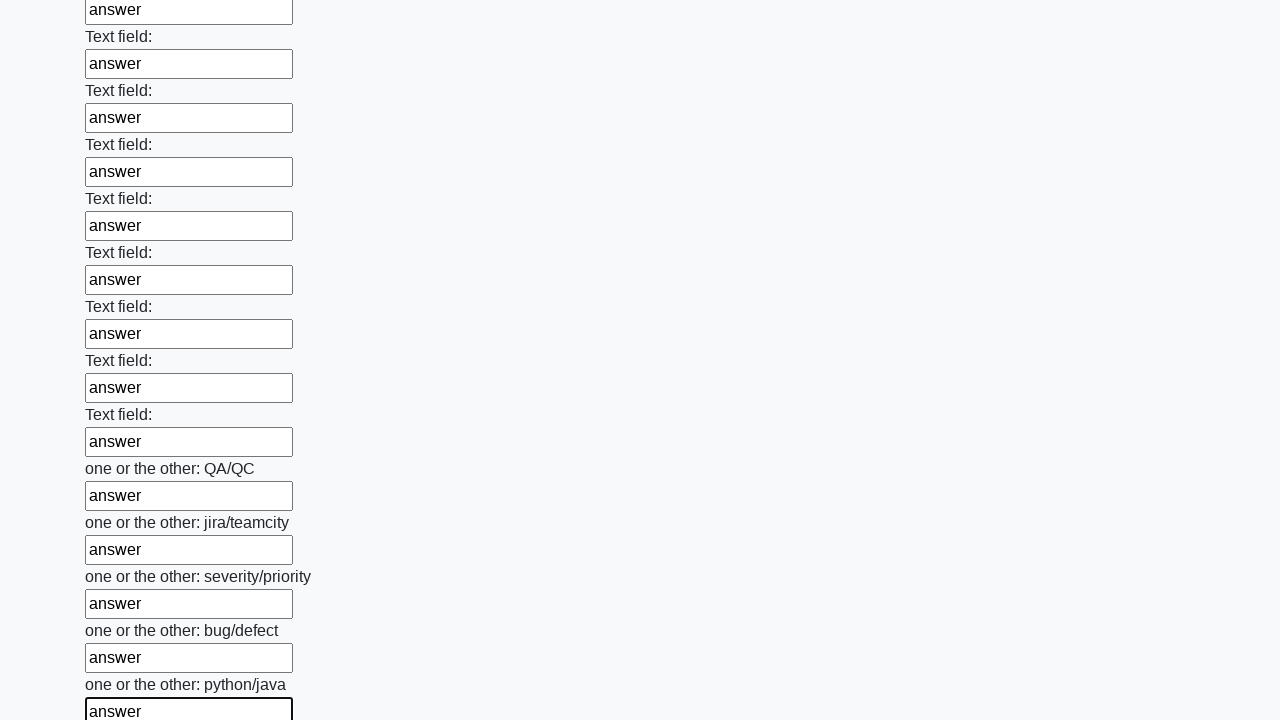

Filled text input field 93 of 100 with 'answer' on input[type="text"] >> nth=92
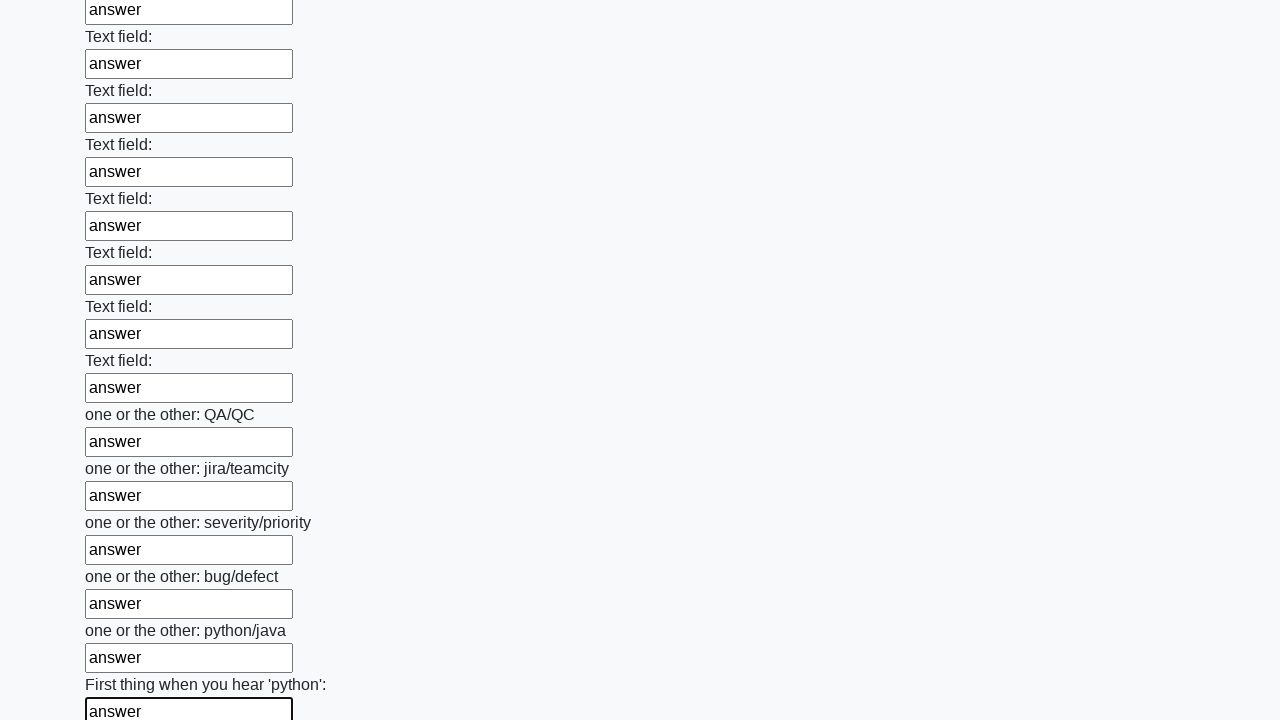

Filled text input field 94 of 100 with 'answer' on input[type="text"] >> nth=93
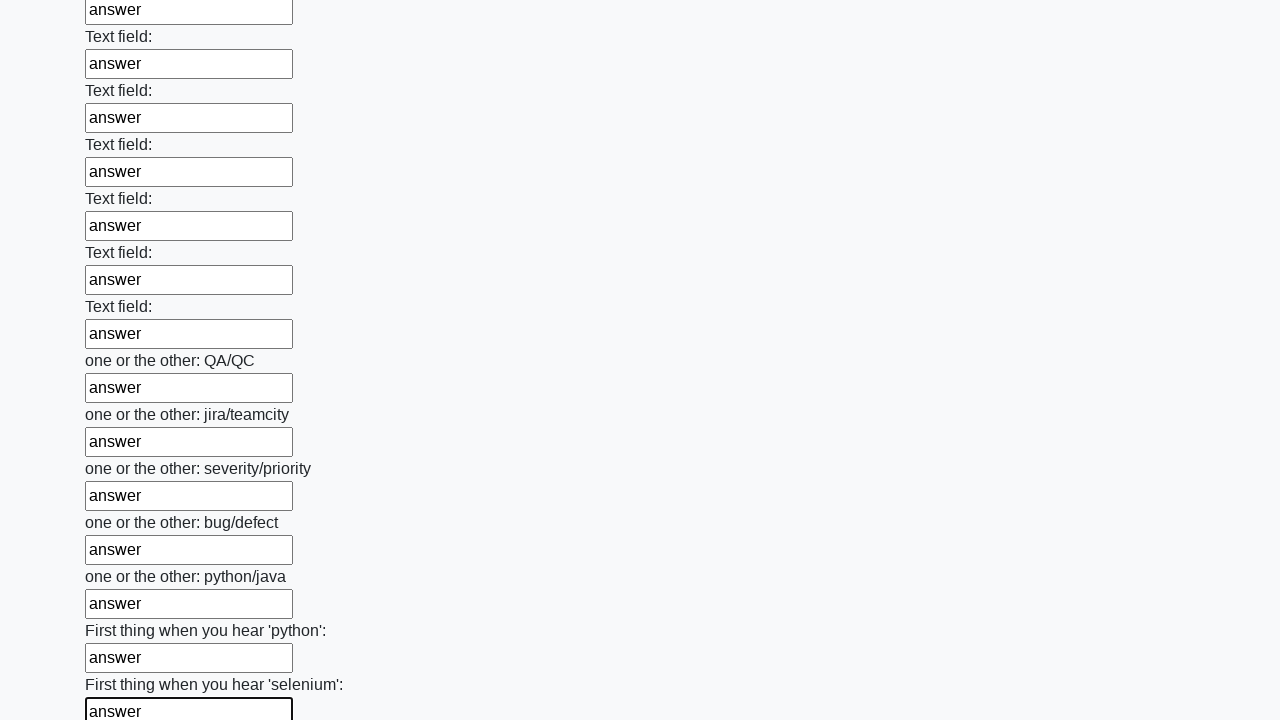

Filled text input field 95 of 100 with 'answer' on input[type="text"] >> nth=94
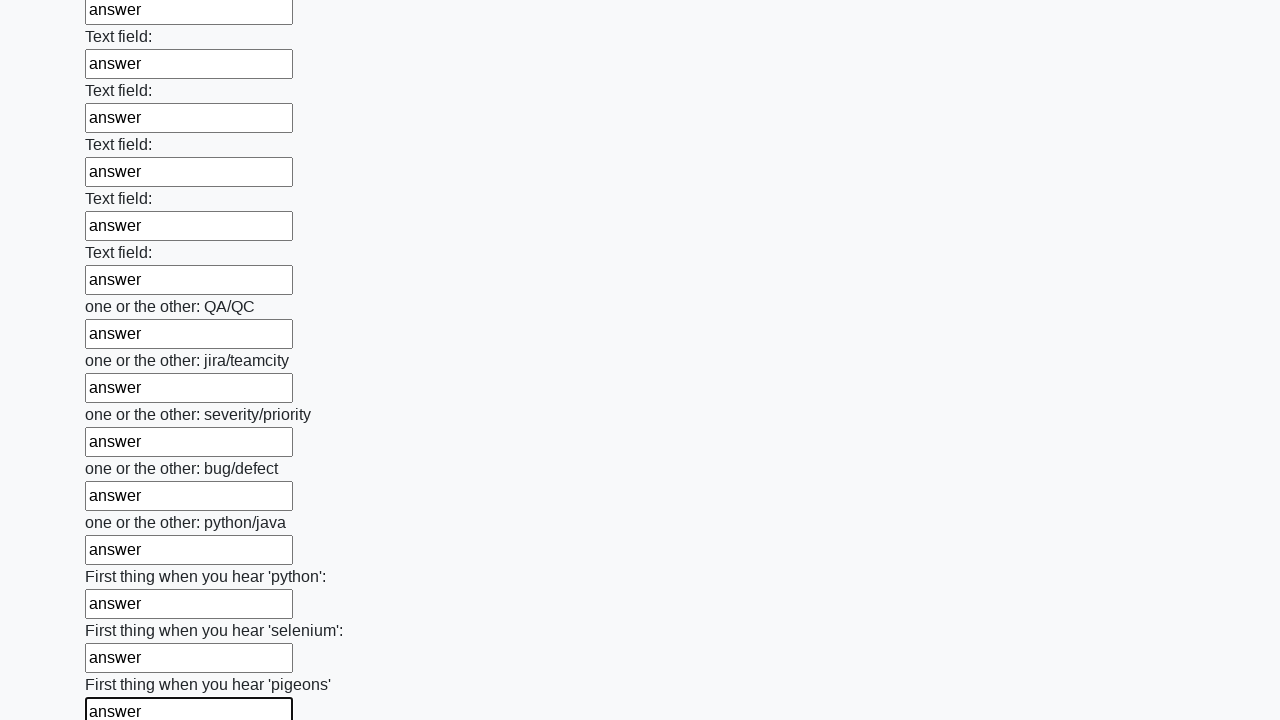

Filled text input field 96 of 100 with 'answer' on input[type="text"] >> nth=95
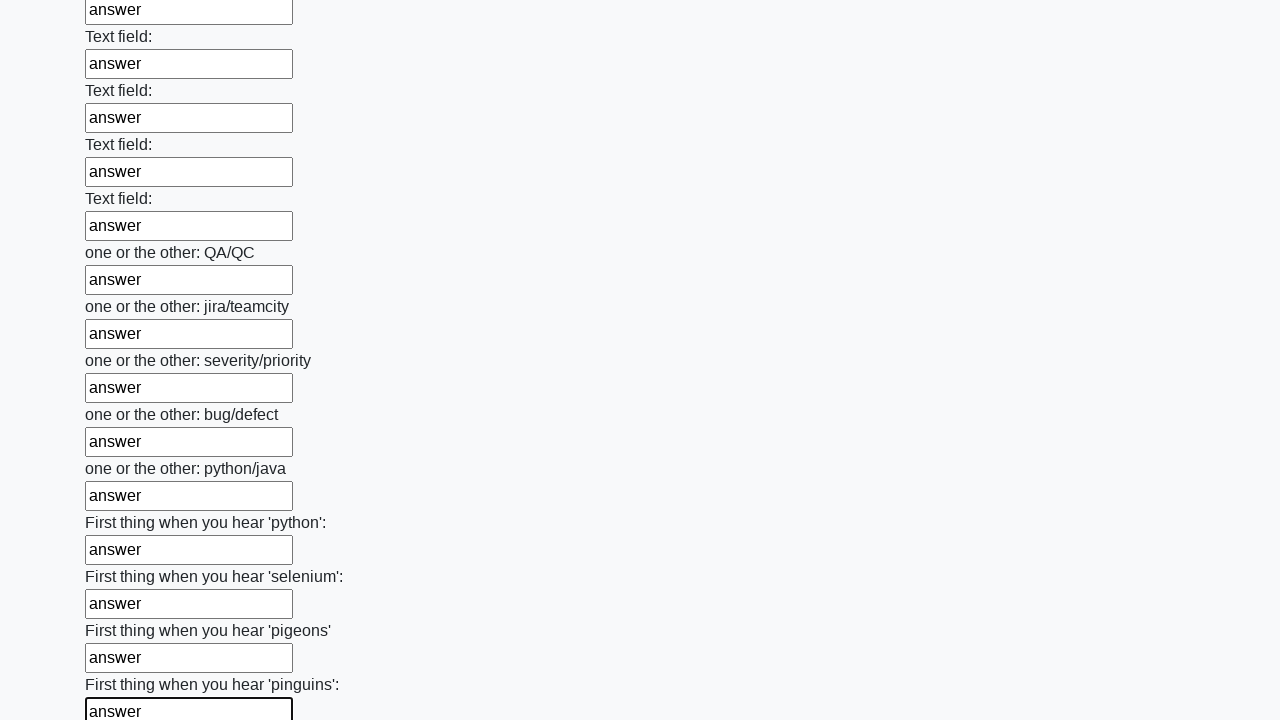

Filled text input field 97 of 100 with 'answer' on input[type="text"] >> nth=96
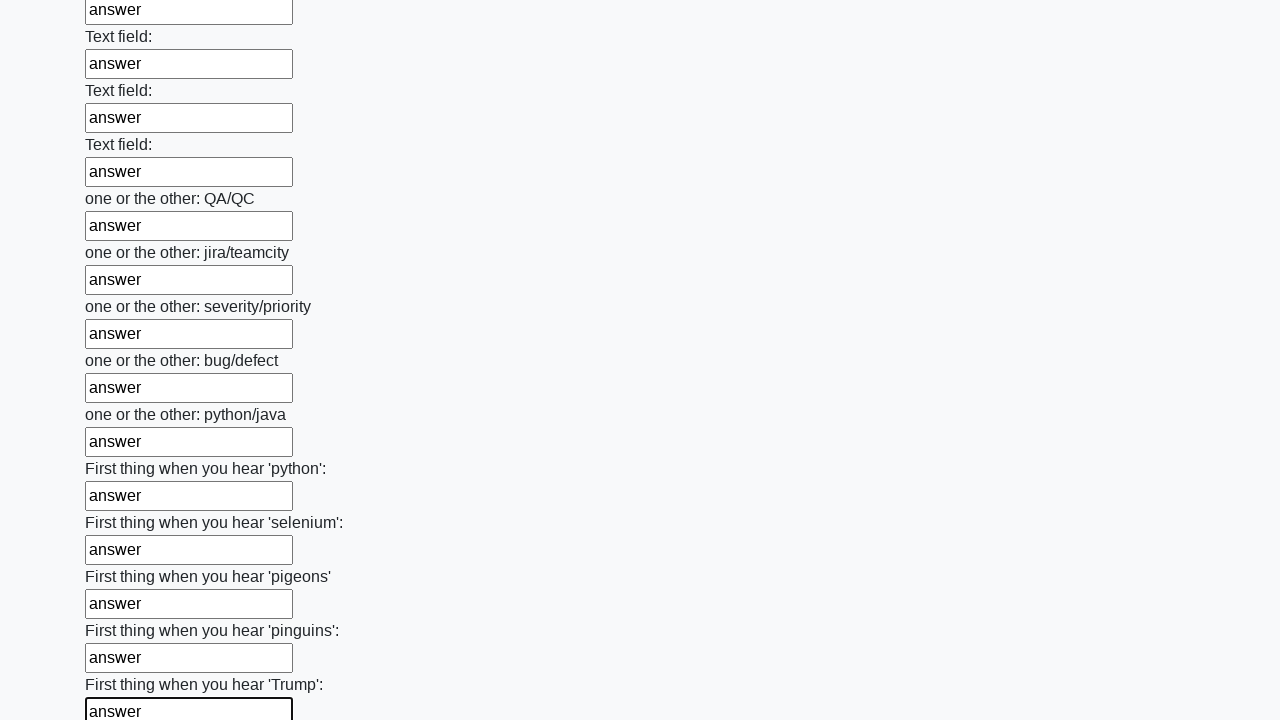

Filled text input field 98 of 100 with 'answer' on input[type="text"] >> nth=97
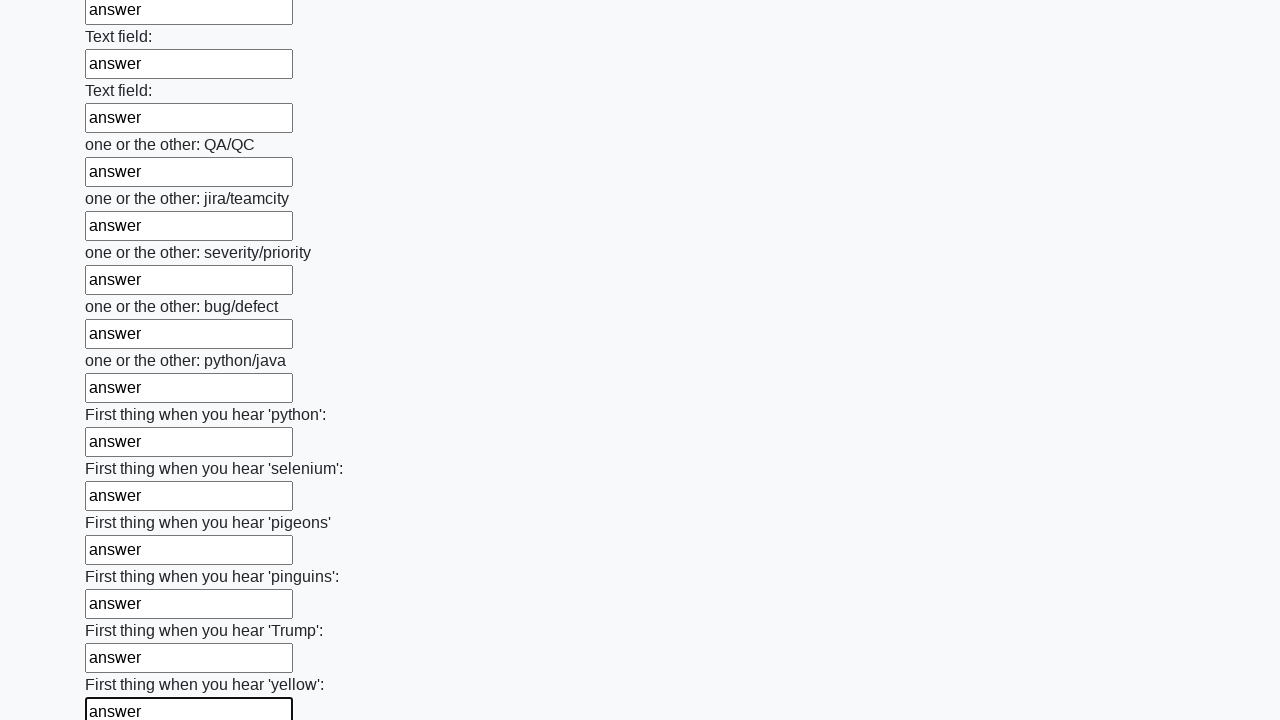

Filled text input field 99 of 100 with 'answer' on input[type="text"] >> nth=98
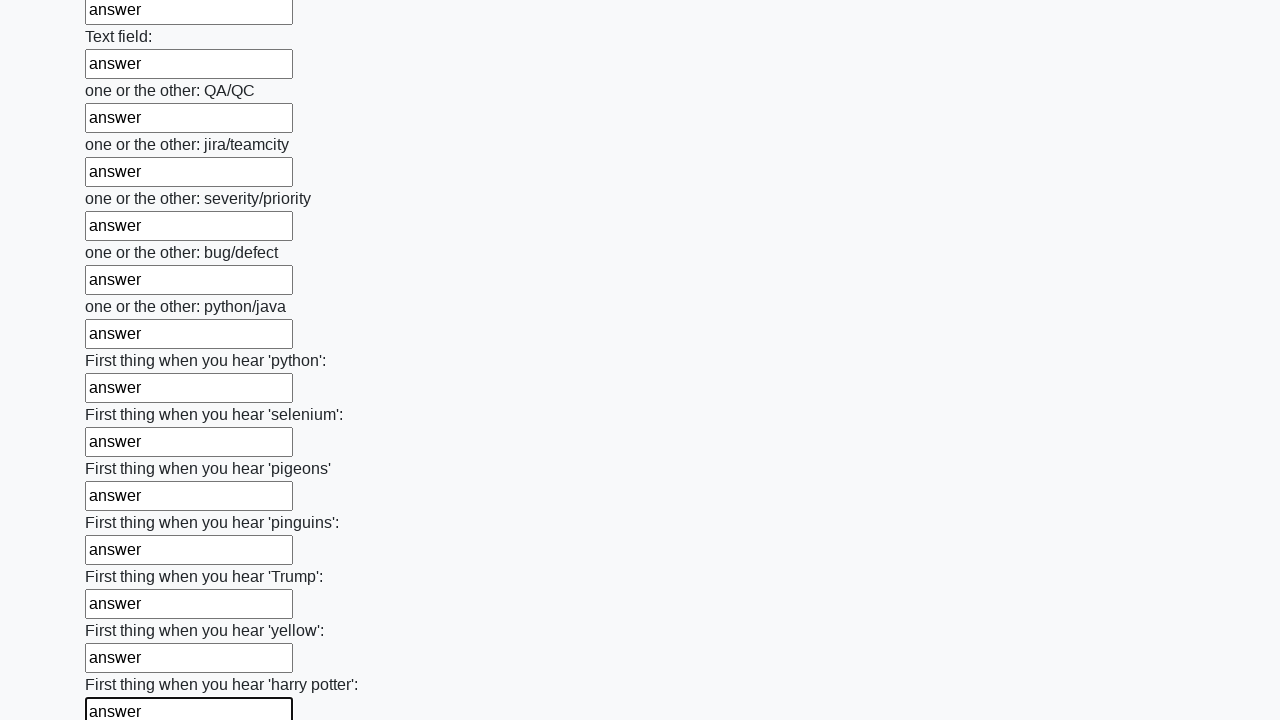

Filled text input field 100 of 100 with 'answer' on input[type="text"] >> nth=99
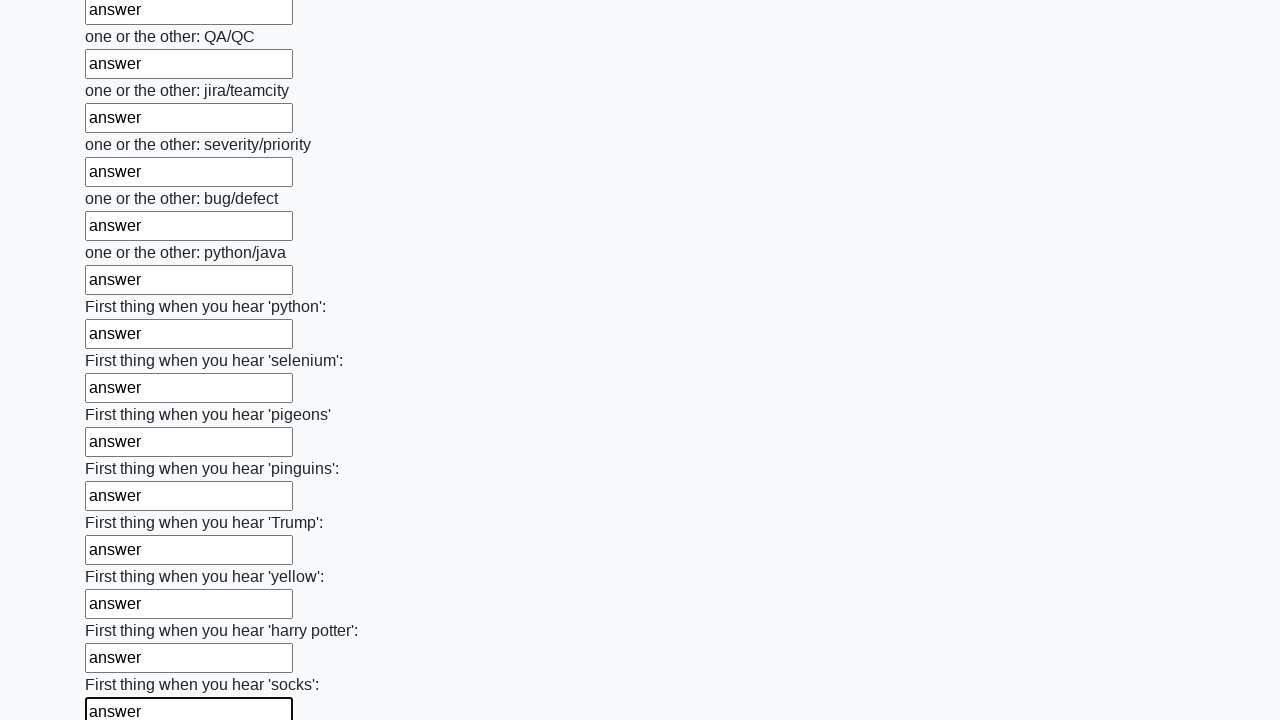

Clicked the submit button to submit the form at (123, 611) on .btn
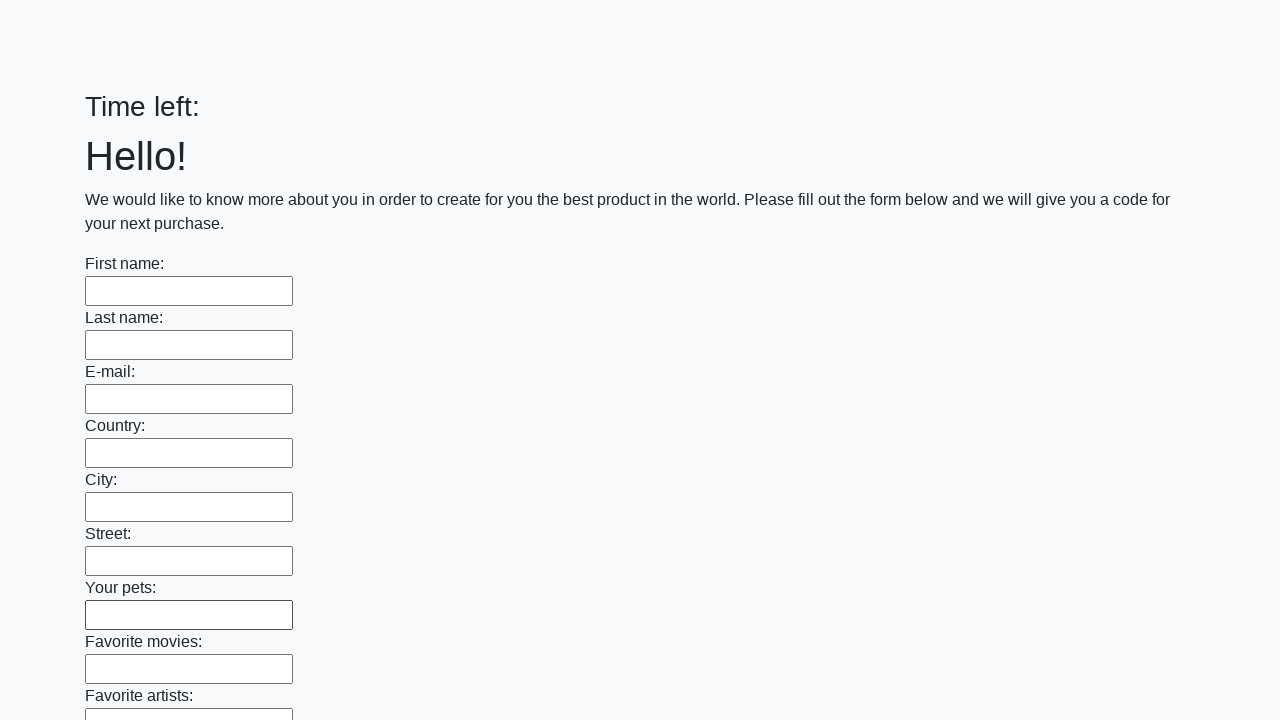

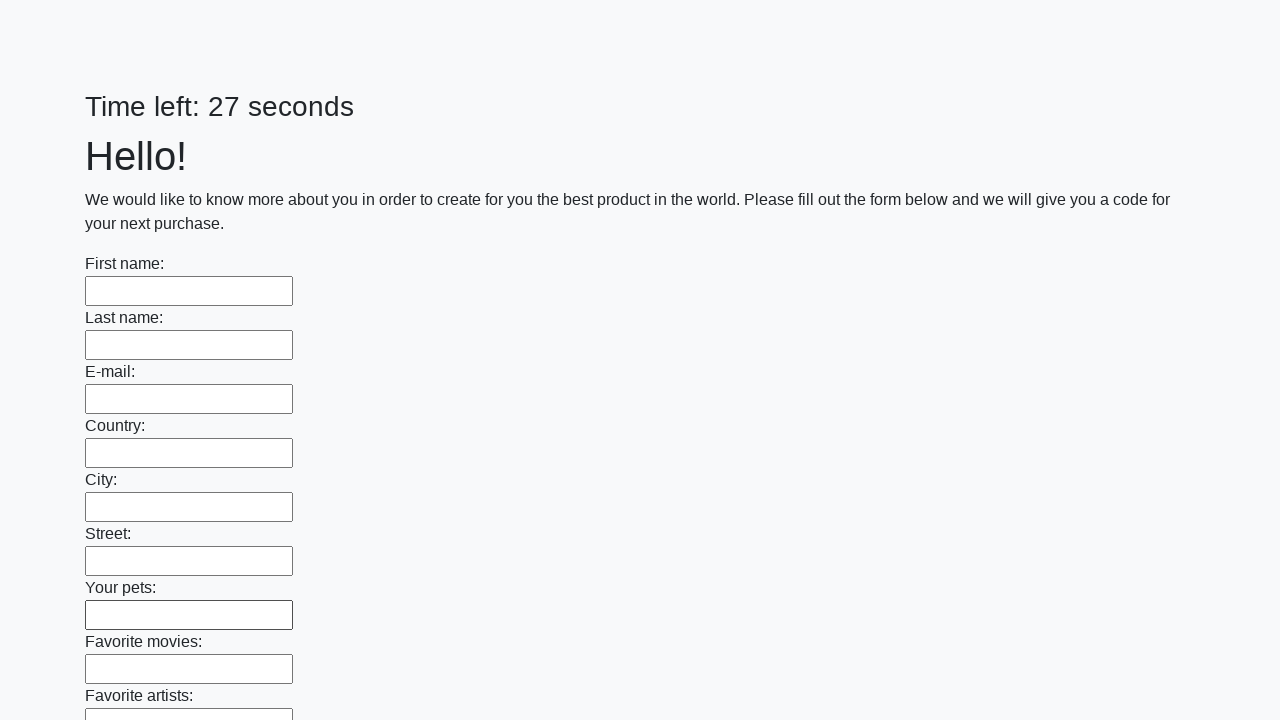